Tests filling a large form by entering text into all text input fields and clicking the submit button

Starting URL: http://suninjuly.github.io/huge_form.html

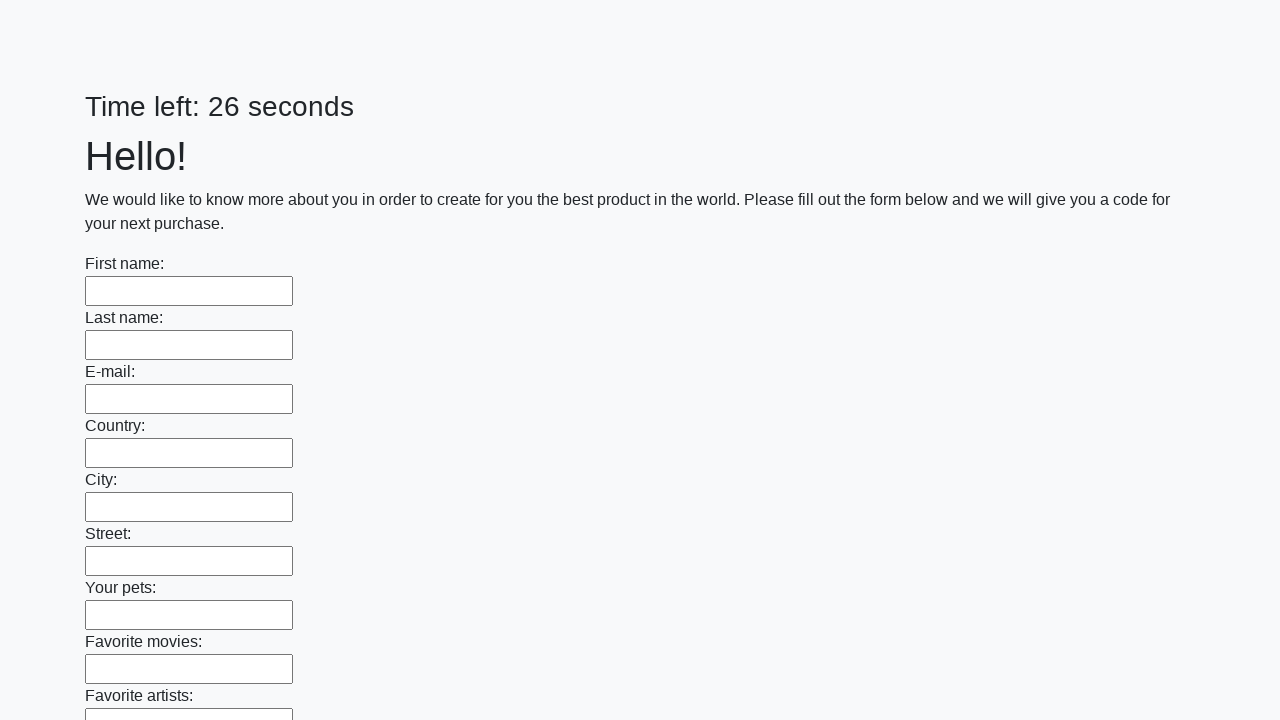

Located all text input fields on the form
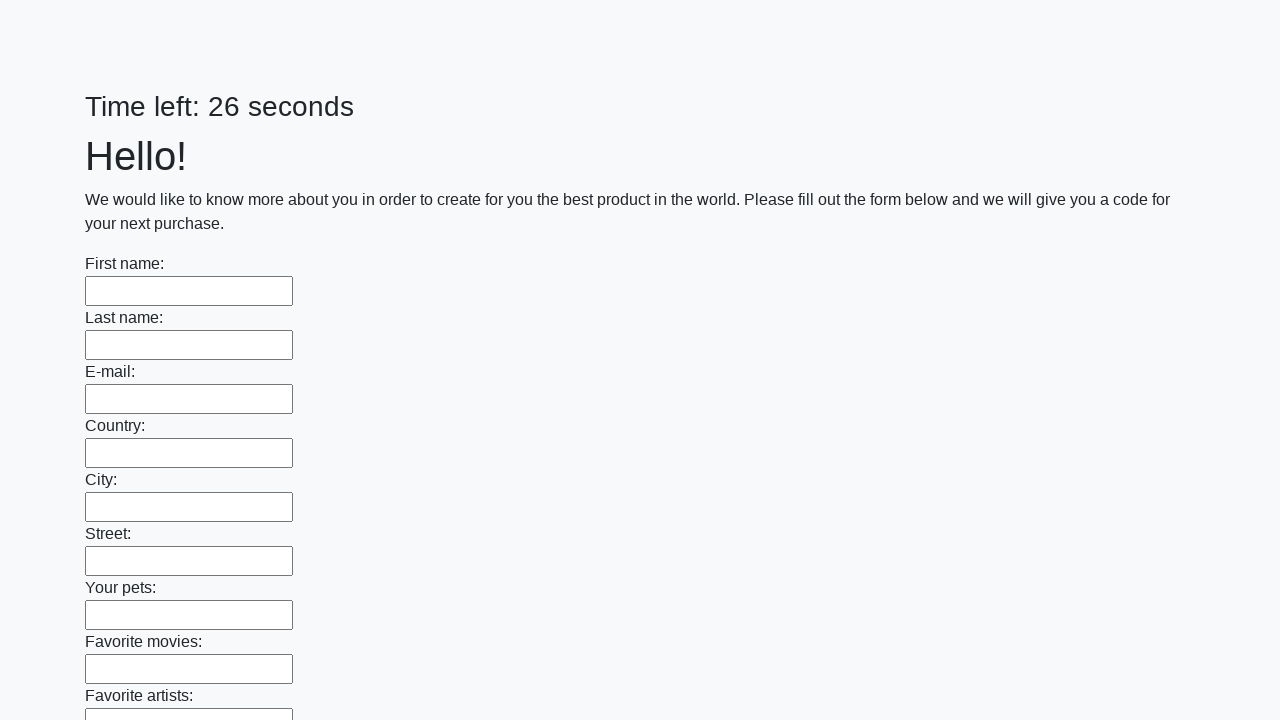

Counted 100 text input fields
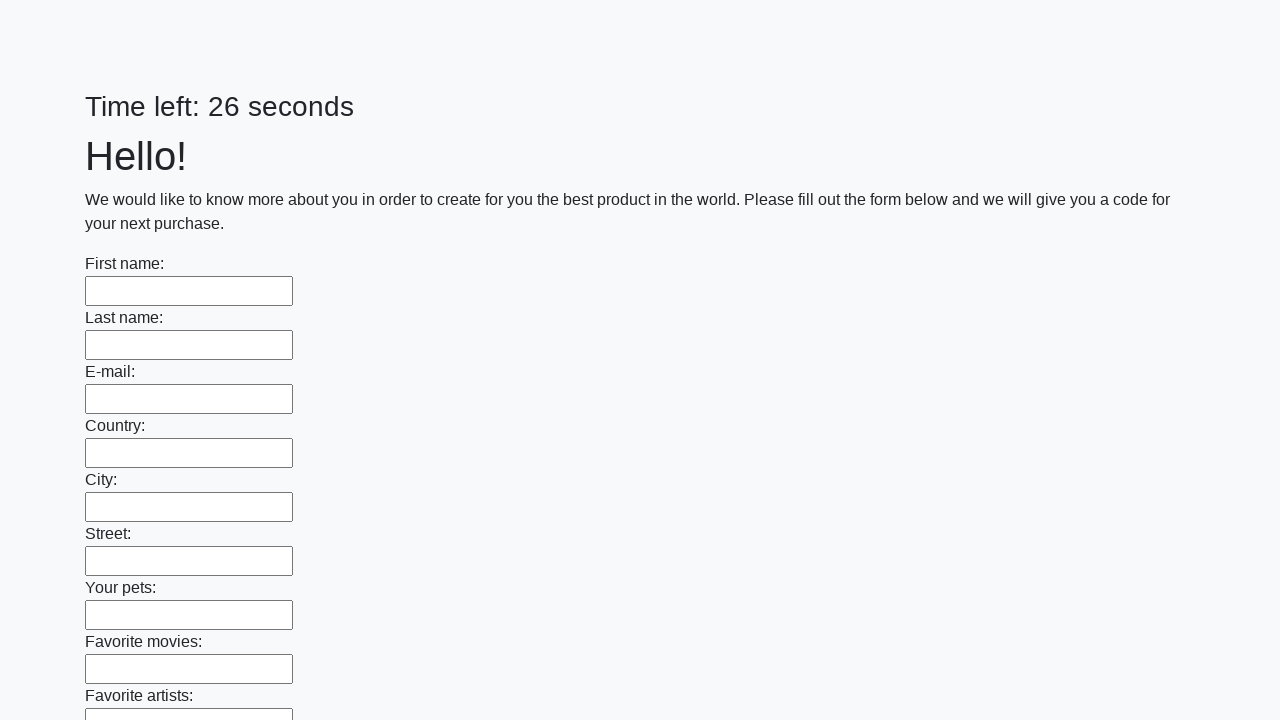

Filled text input field 1 of 100 with 'ёёё' on input[type="text"] >> nth=0
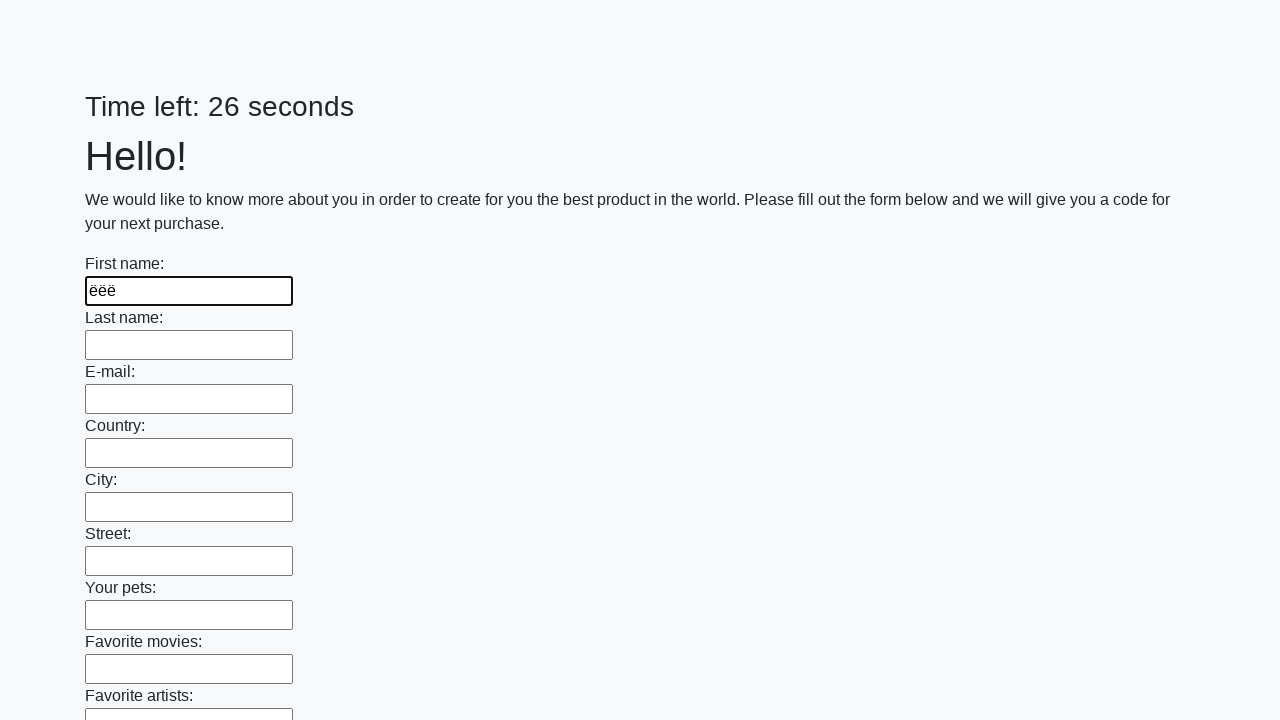

Filled text input field 2 of 100 with 'ёёё' on input[type="text"] >> nth=1
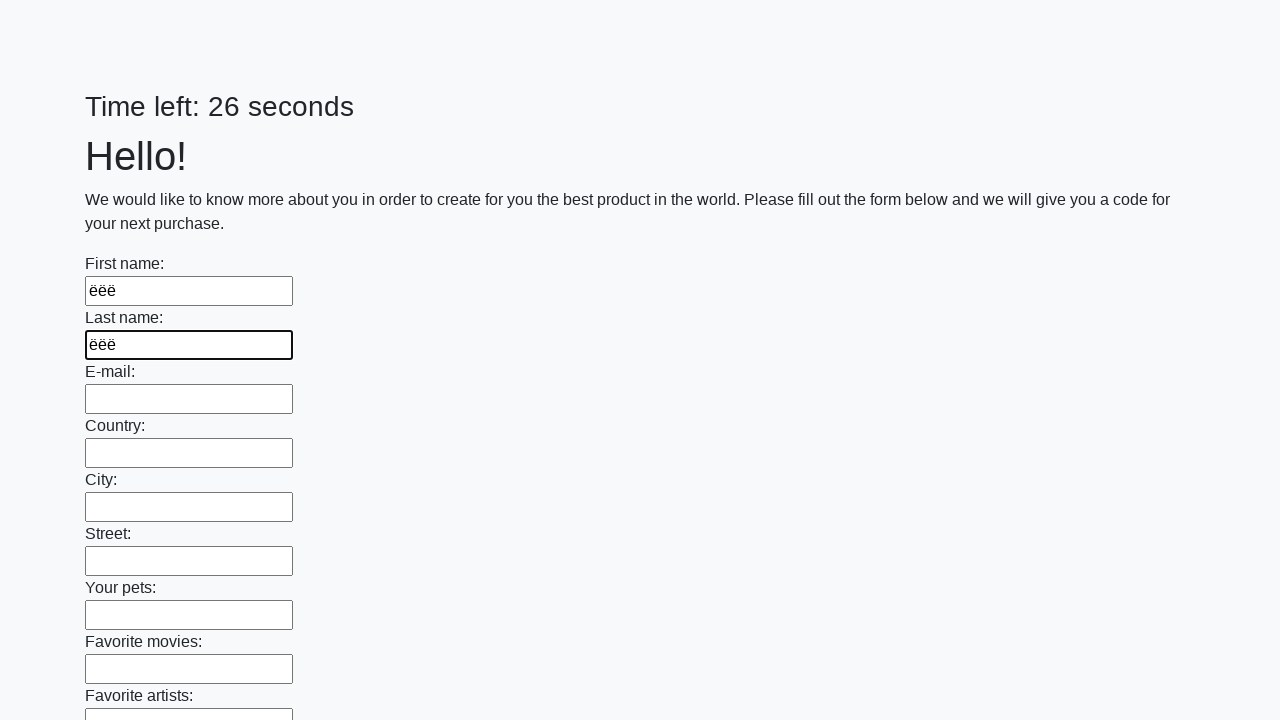

Filled text input field 3 of 100 with 'ёёё' on input[type="text"] >> nth=2
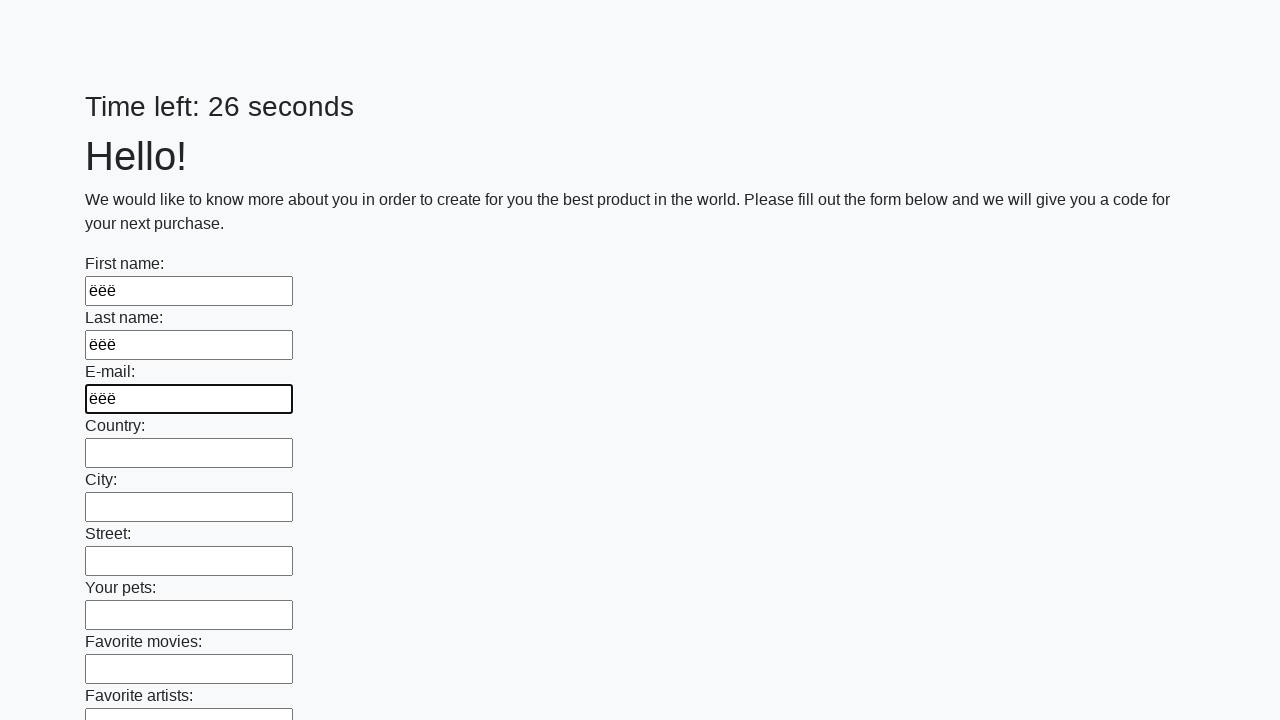

Filled text input field 4 of 100 with 'ёёё' on input[type="text"] >> nth=3
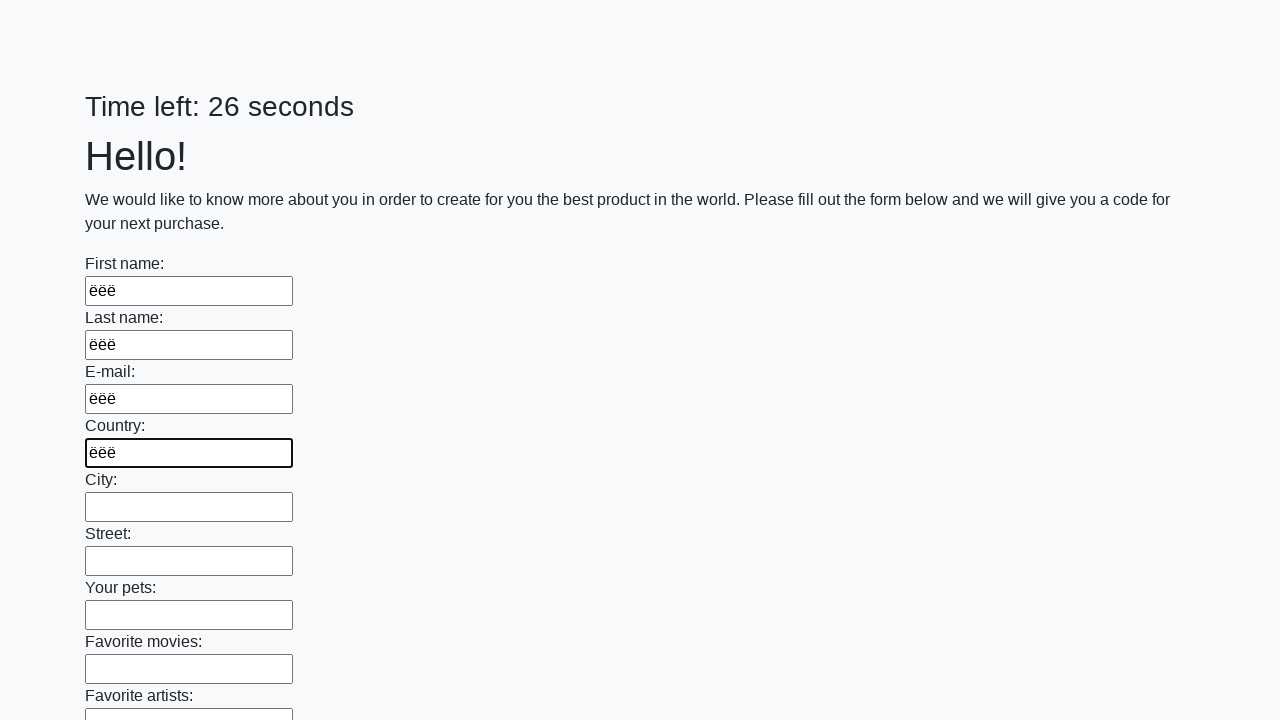

Filled text input field 5 of 100 with 'ёёё' on input[type="text"] >> nth=4
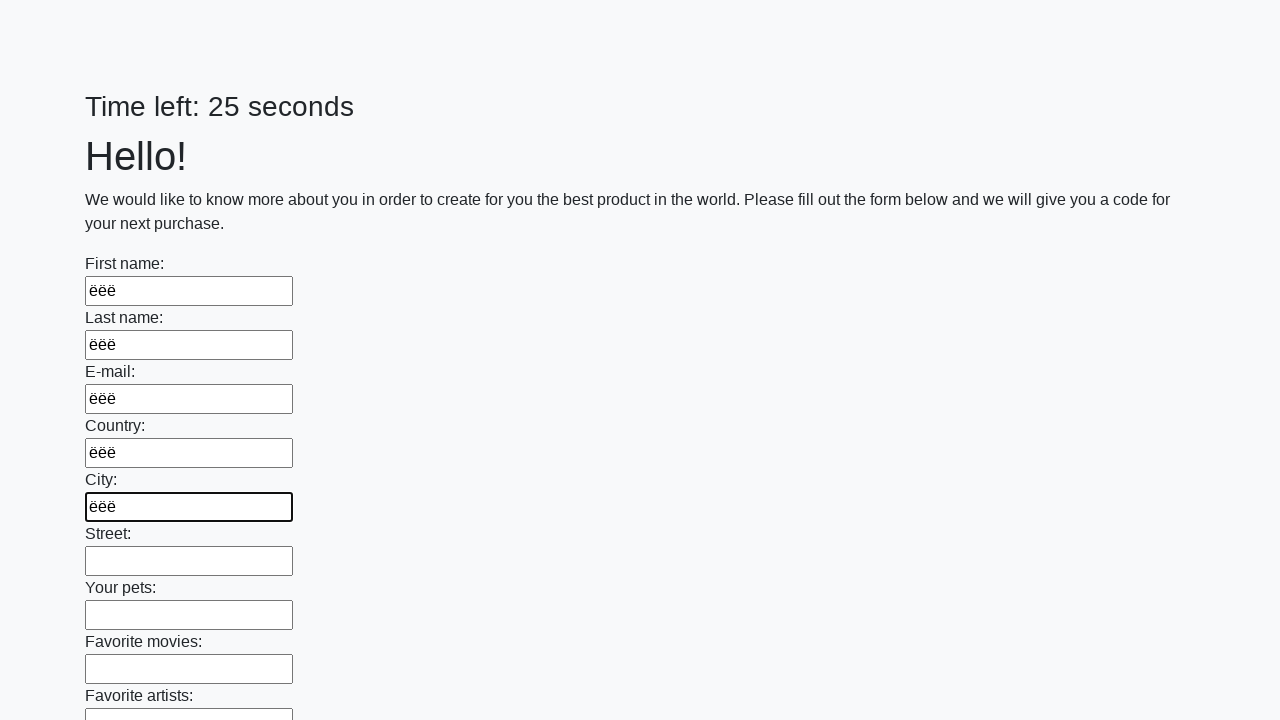

Filled text input field 6 of 100 with 'ёёё' on input[type="text"] >> nth=5
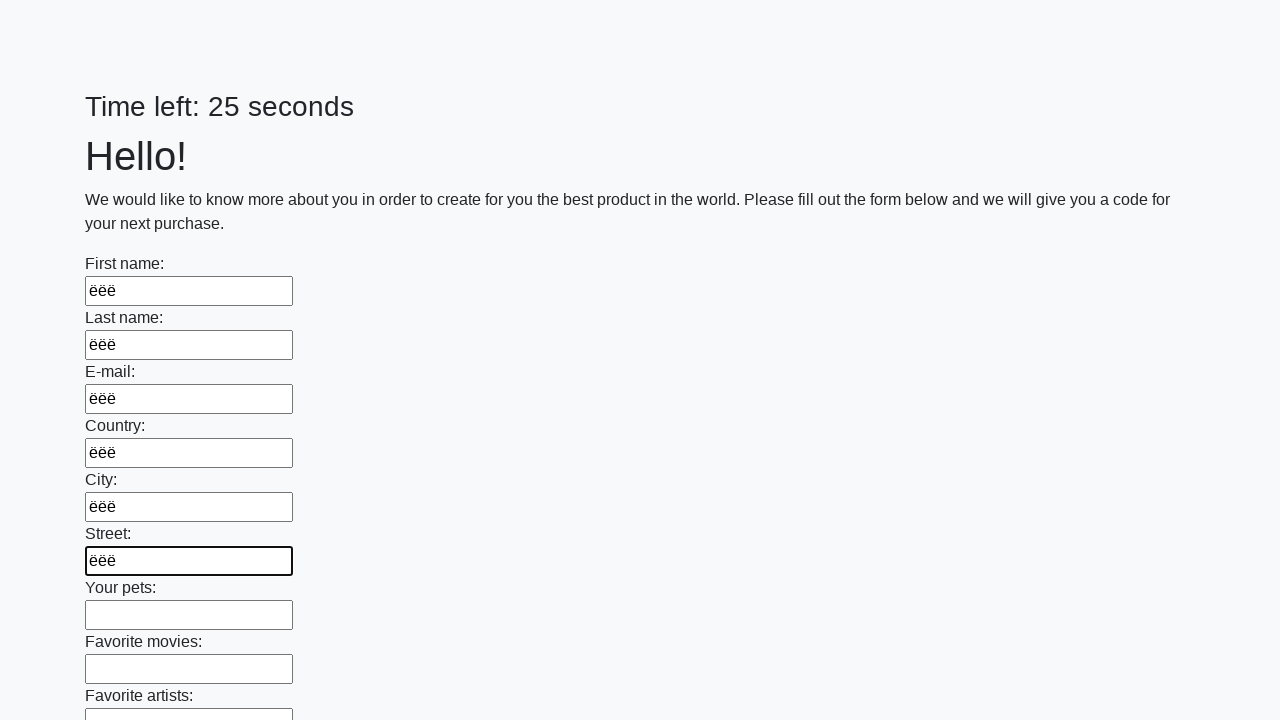

Filled text input field 7 of 100 with 'ёёё' on input[type="text"] >> nth=6
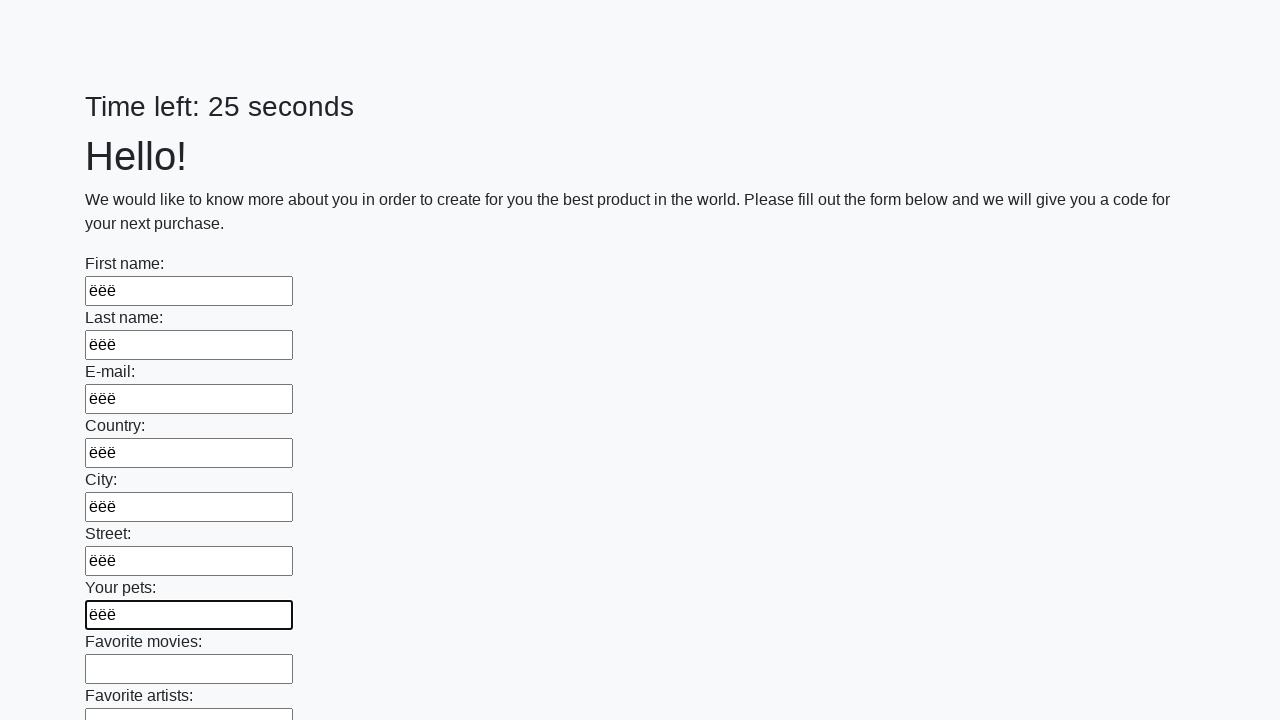

Filled text input field 8 of 100 with 'ёёё' on input[type="text"] >> nth=7
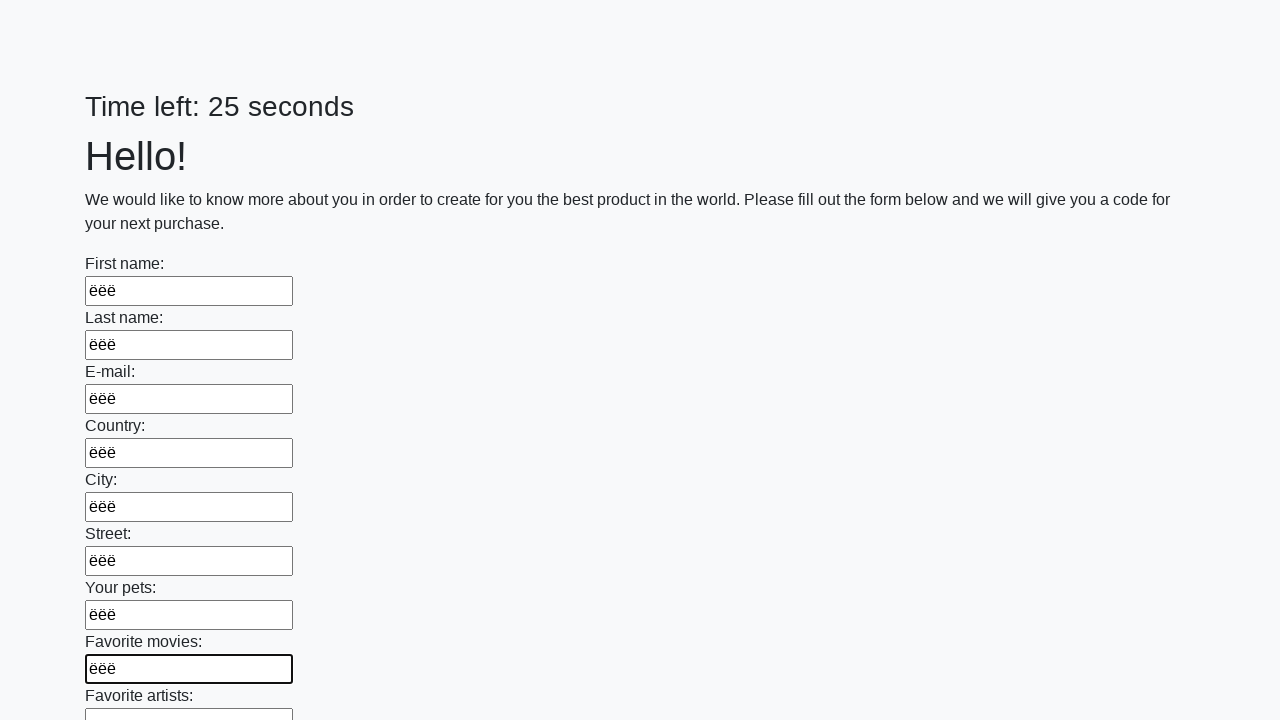

Filled text input field 9 of 100 with 'ёёё' on input[type="text"] >> nth=8
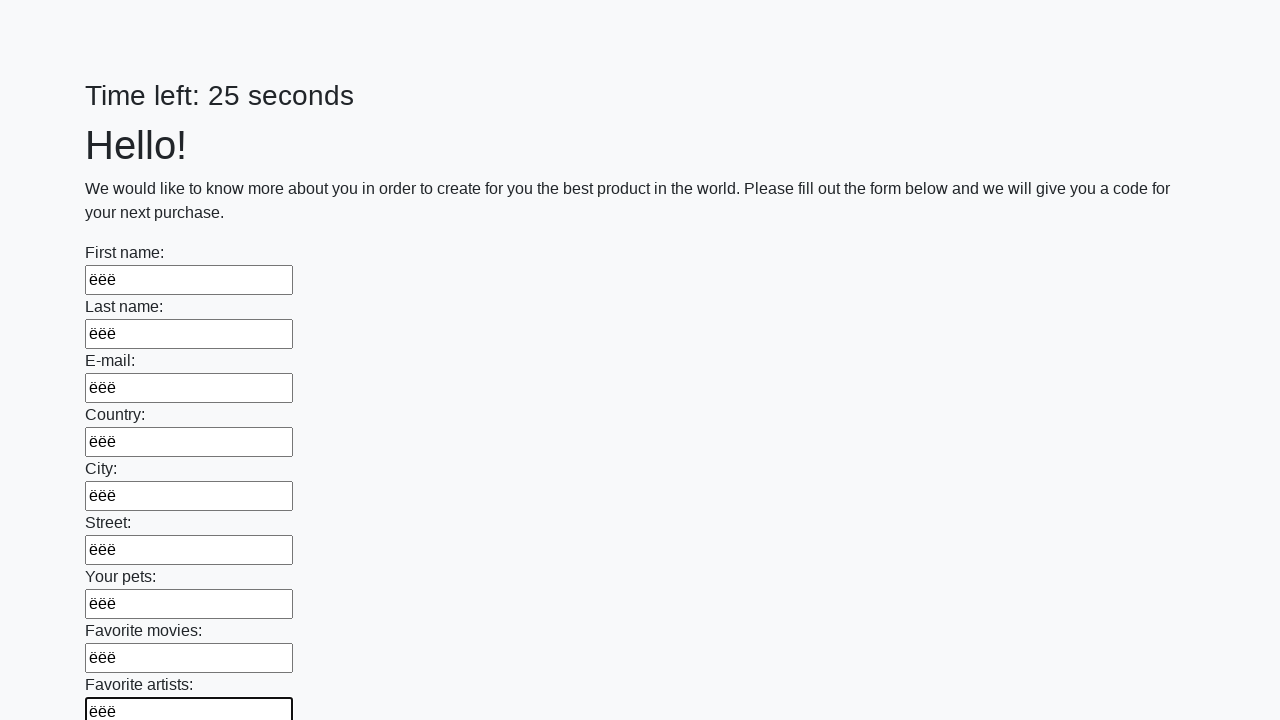

Filled text input field 10 of 100 with 'ёёё' on input[type="text"] >> nth=9
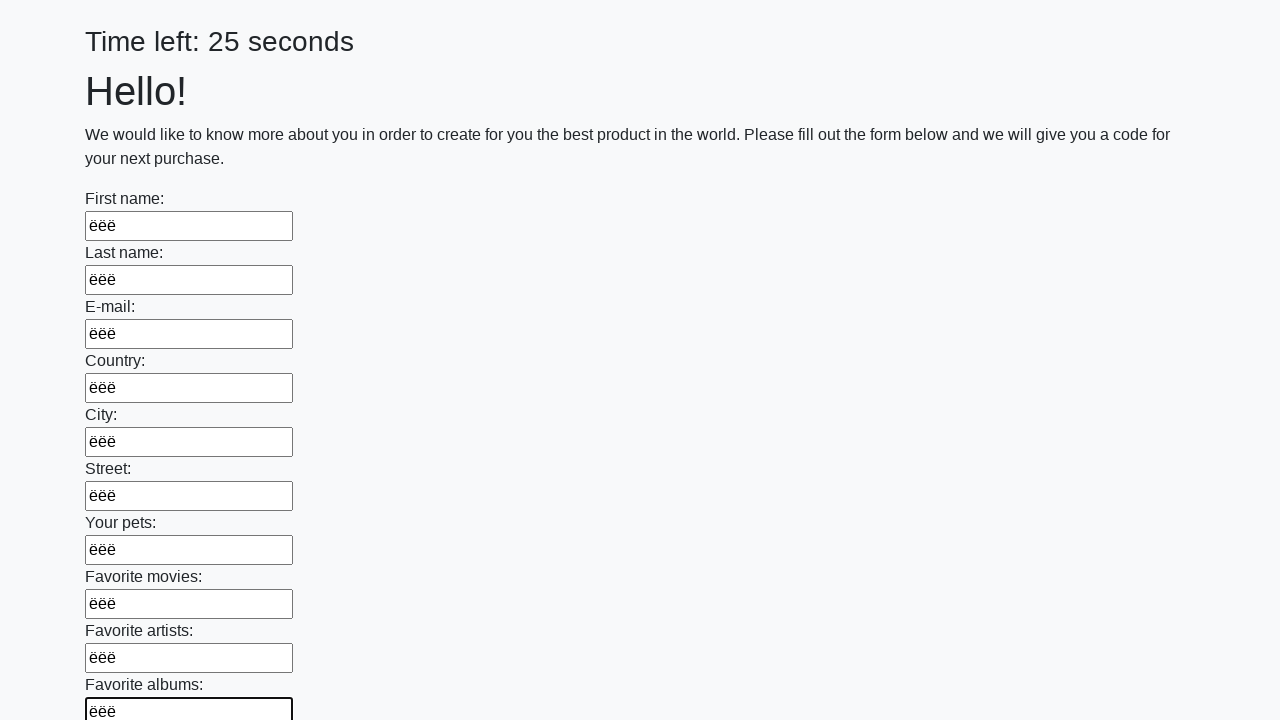

Filled text input field 11 of 100 with 'ёёё' on input[type="text"] >> nth=10
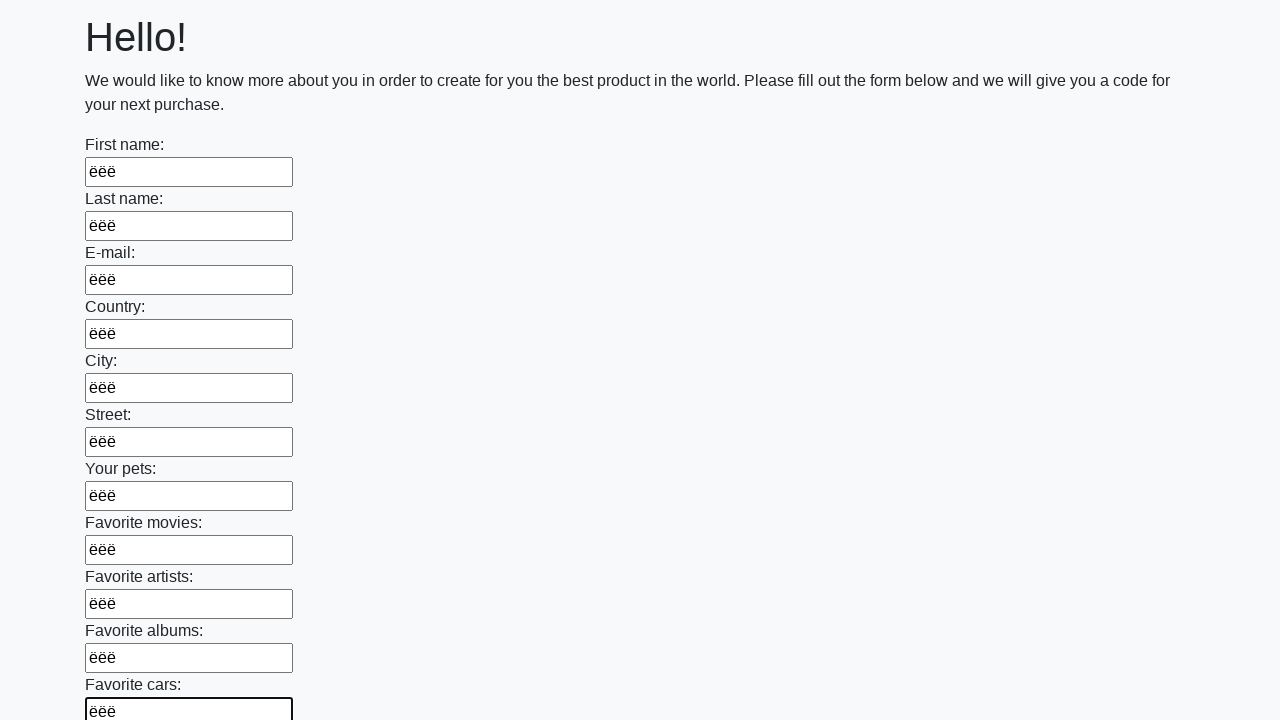

Filled text input field 12 of 100 with 'ёёё' on input[type="text"] >> nth=11
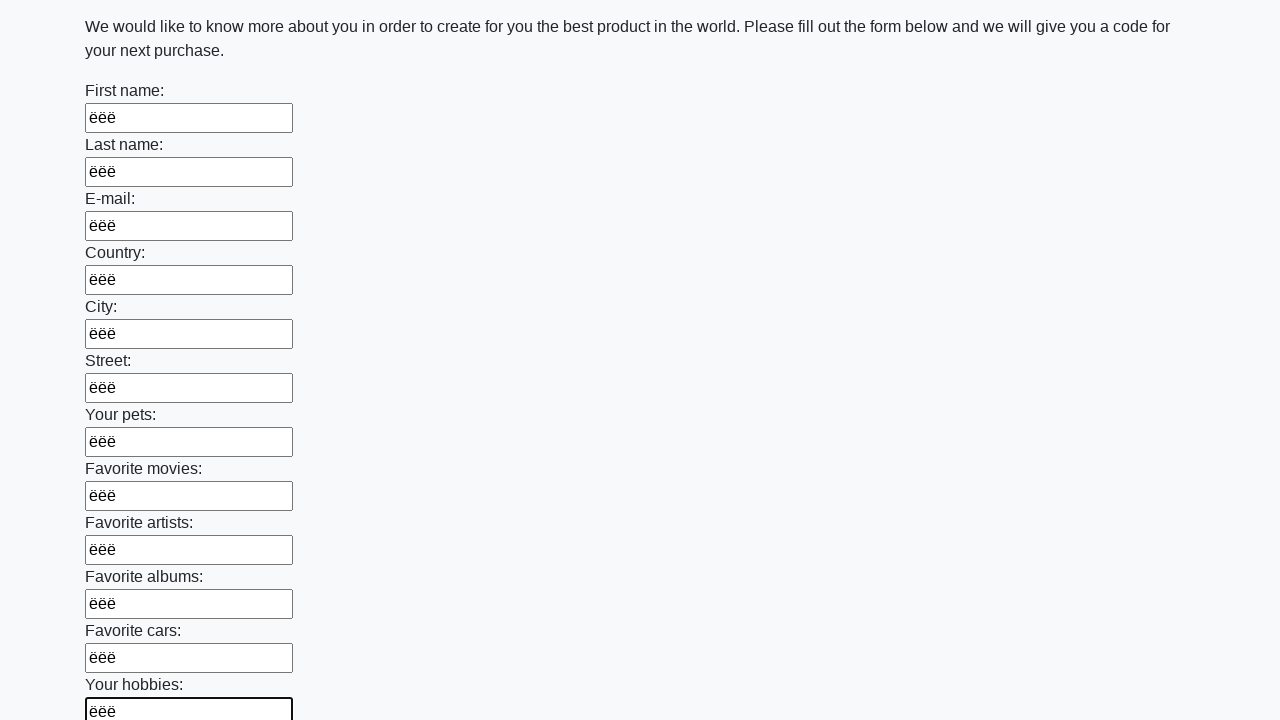

Filled text input field 13 of 100 with 'ёёё' on input[type="text"] >> nth=12
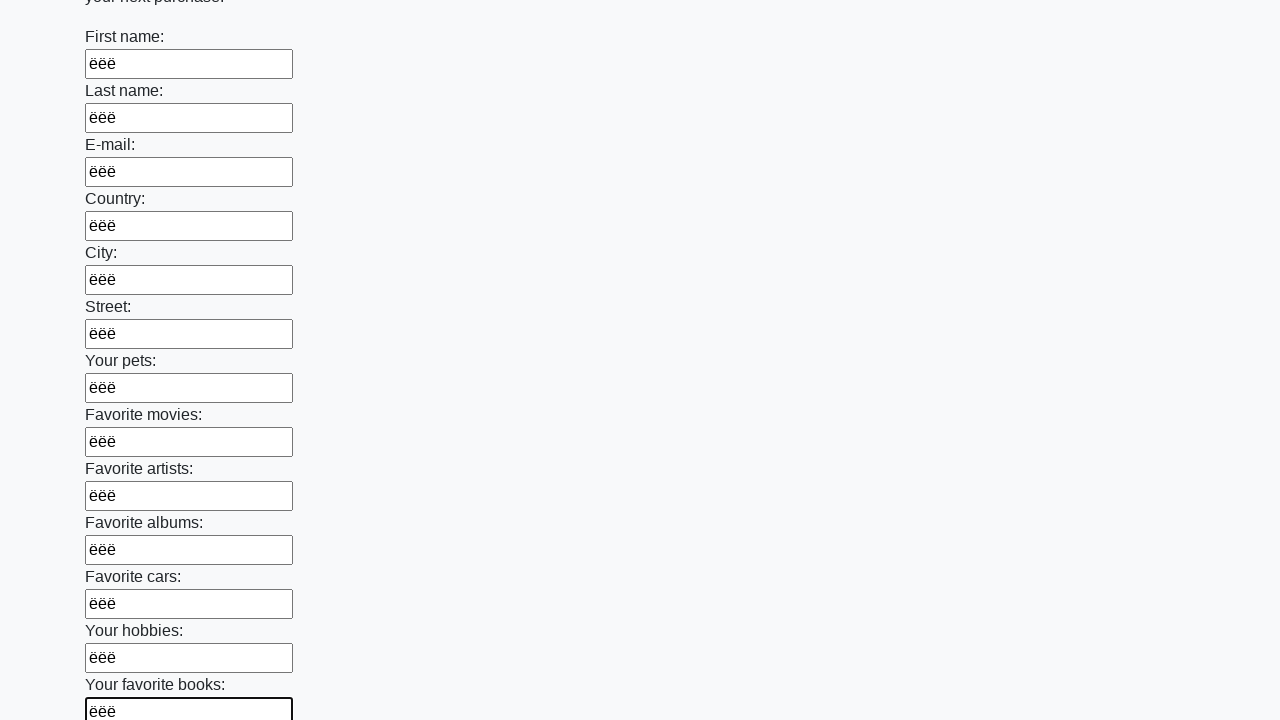

Filled text input field 14 of 100 with 'ёёё' on input[type="text"] >> nth=13
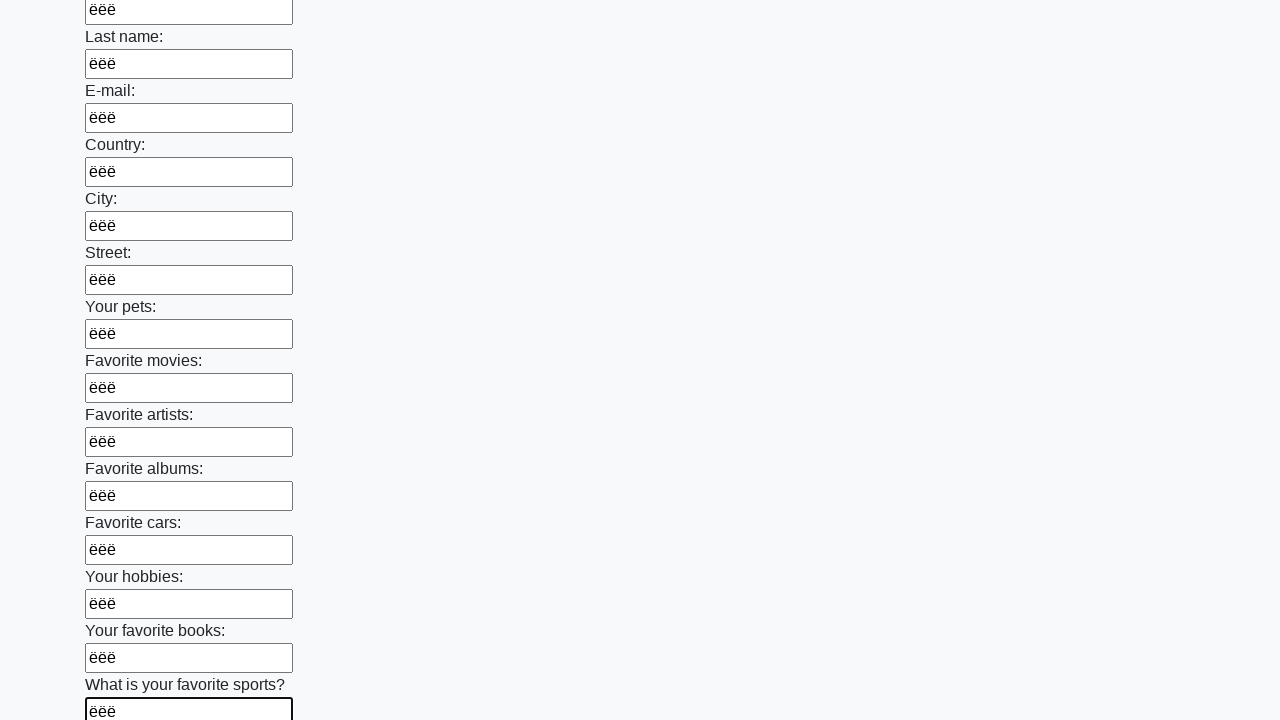

Filled text input field 15 of 100 with 'ёёё' on input[type="text"] >> nth=14
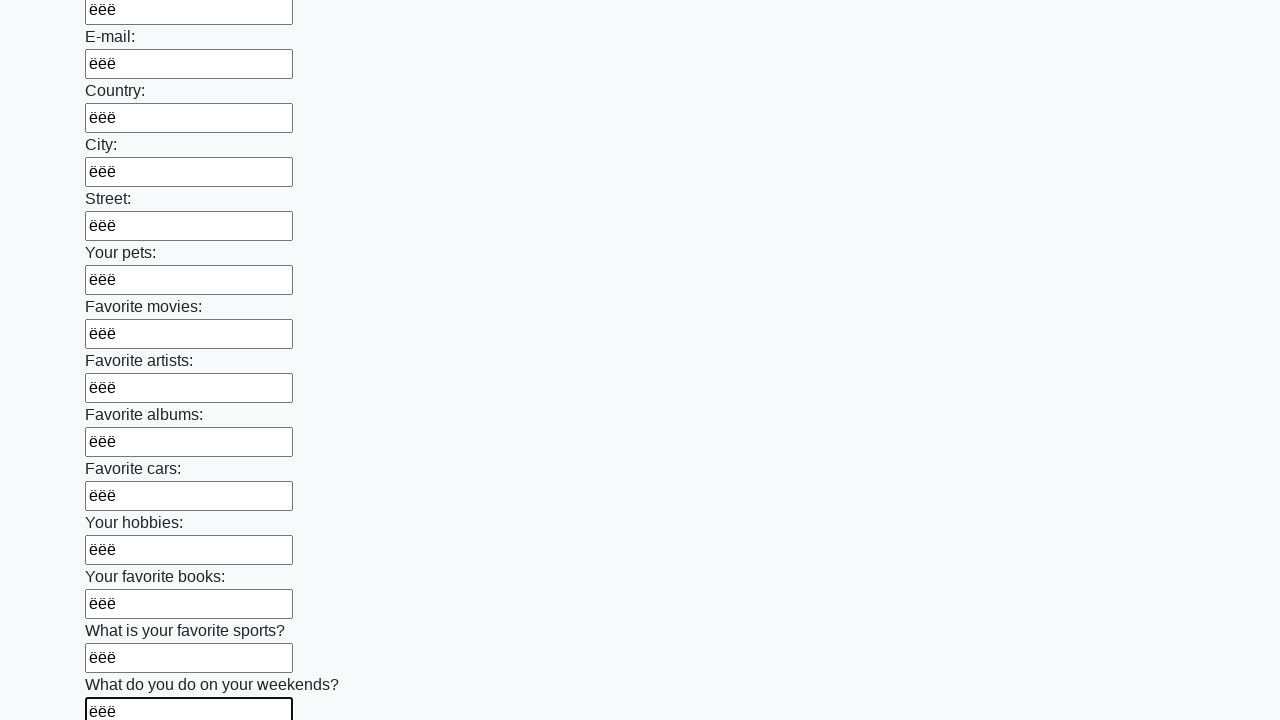

Filled text input field 16 of 100 with 'ёёё' on input[type="text"] >> nth=15
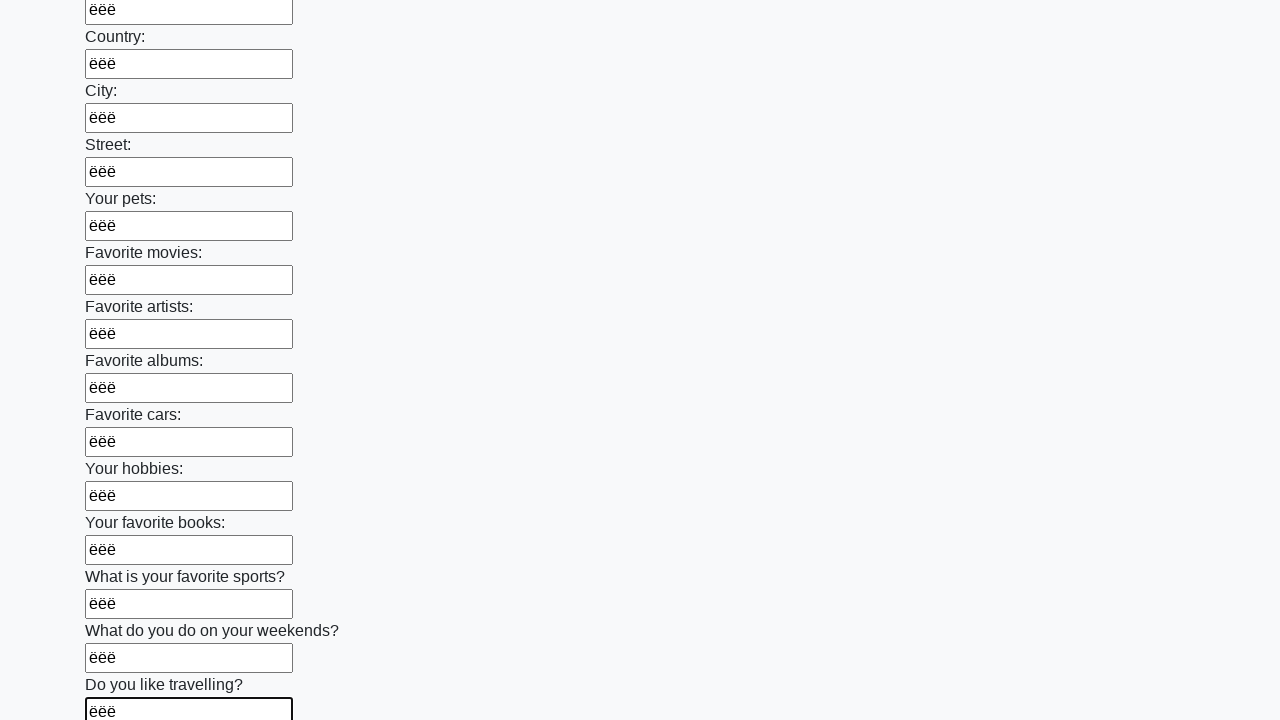

Filled text input field 17 of 100 with 'ёёё' on input[type="text"] >> nth=16
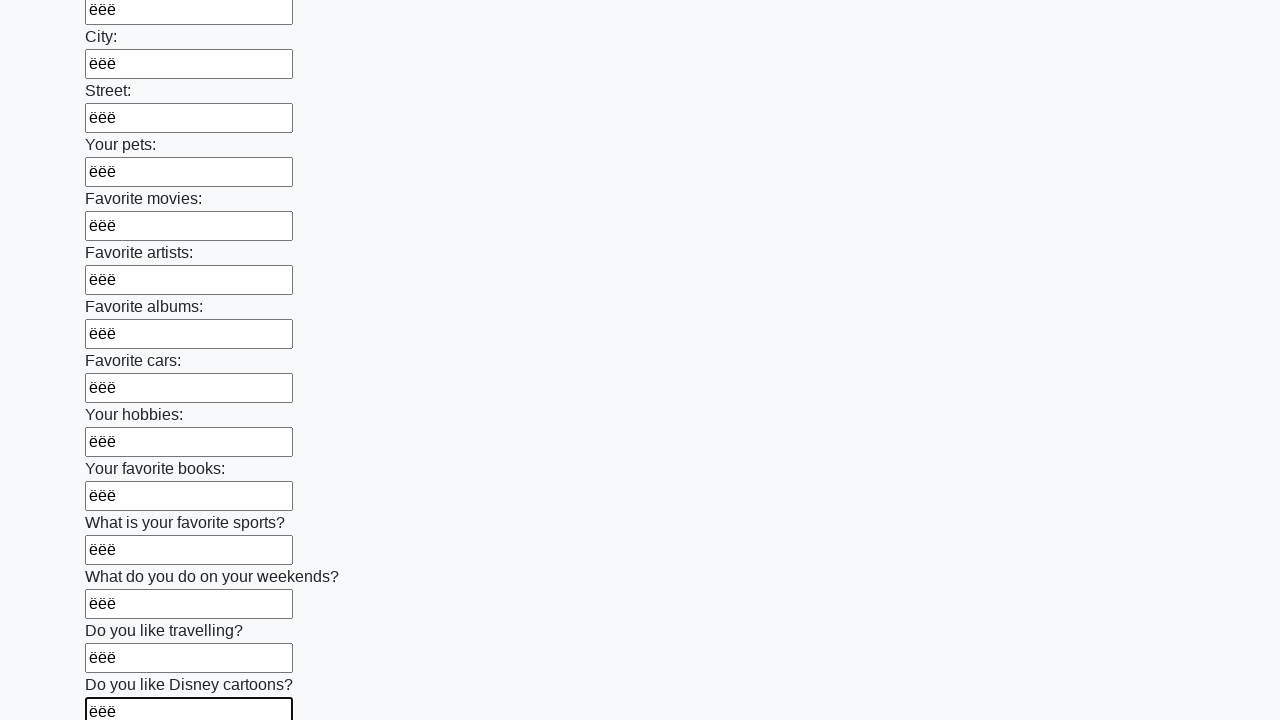

Filled text input field 18 of 100 with 'ёёё' on input[type="text"] >> nth=17
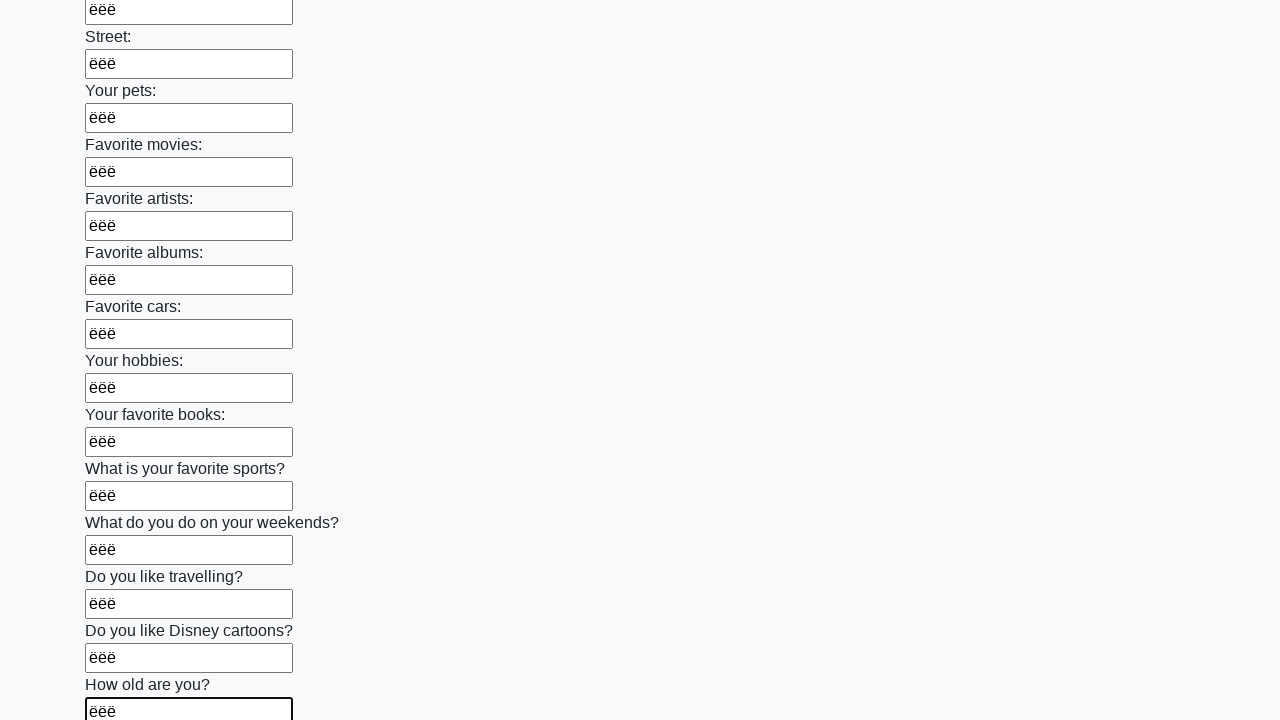

Filled text input field 19 of 100 with 'ёёё' on input[type="text"] >> nth=18
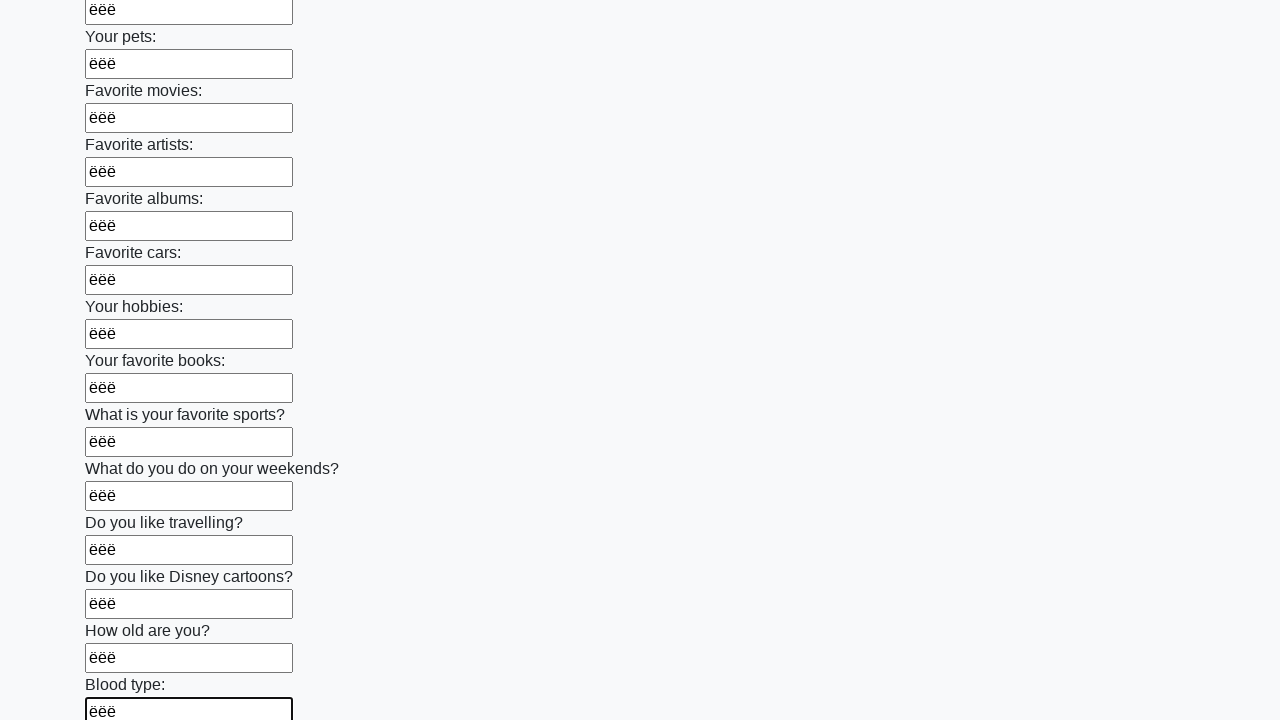

Filled text input field 20 of 100 with 'ёёё' on input[type="text"] >> nth=19
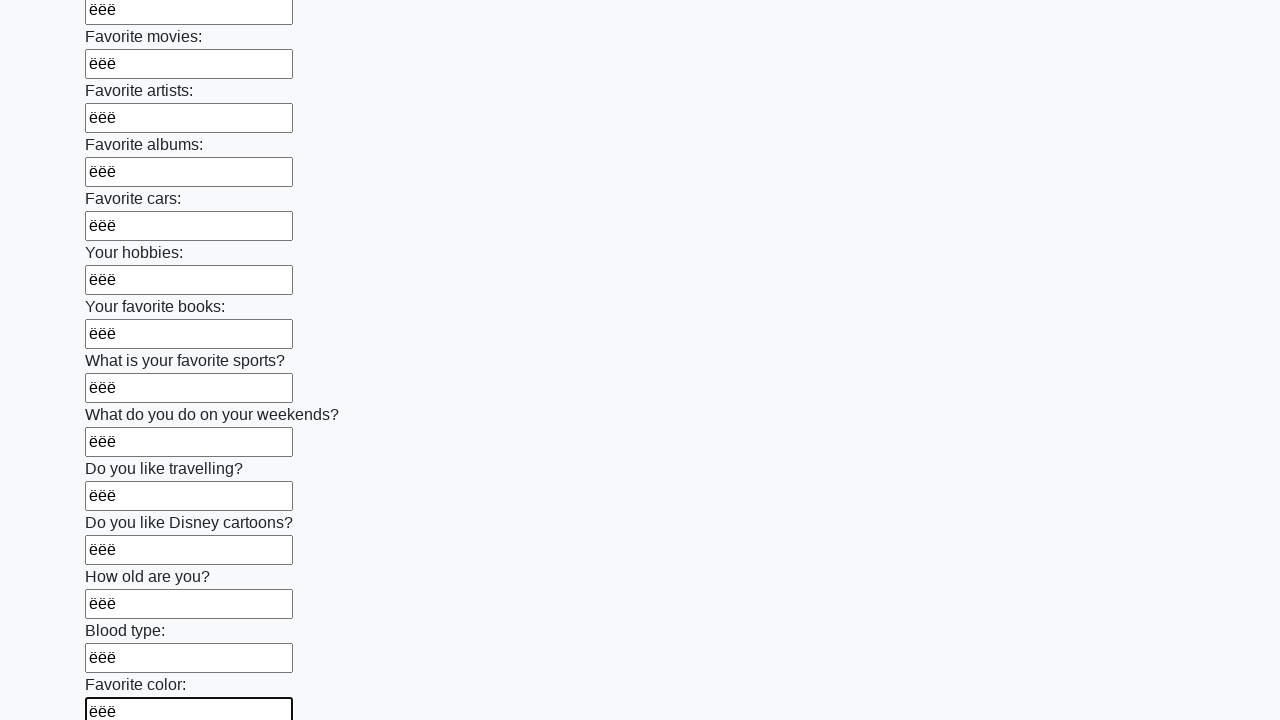

Filled text input field 21 of 100 with 'ёёё' on input[type="text"] >> nth=20
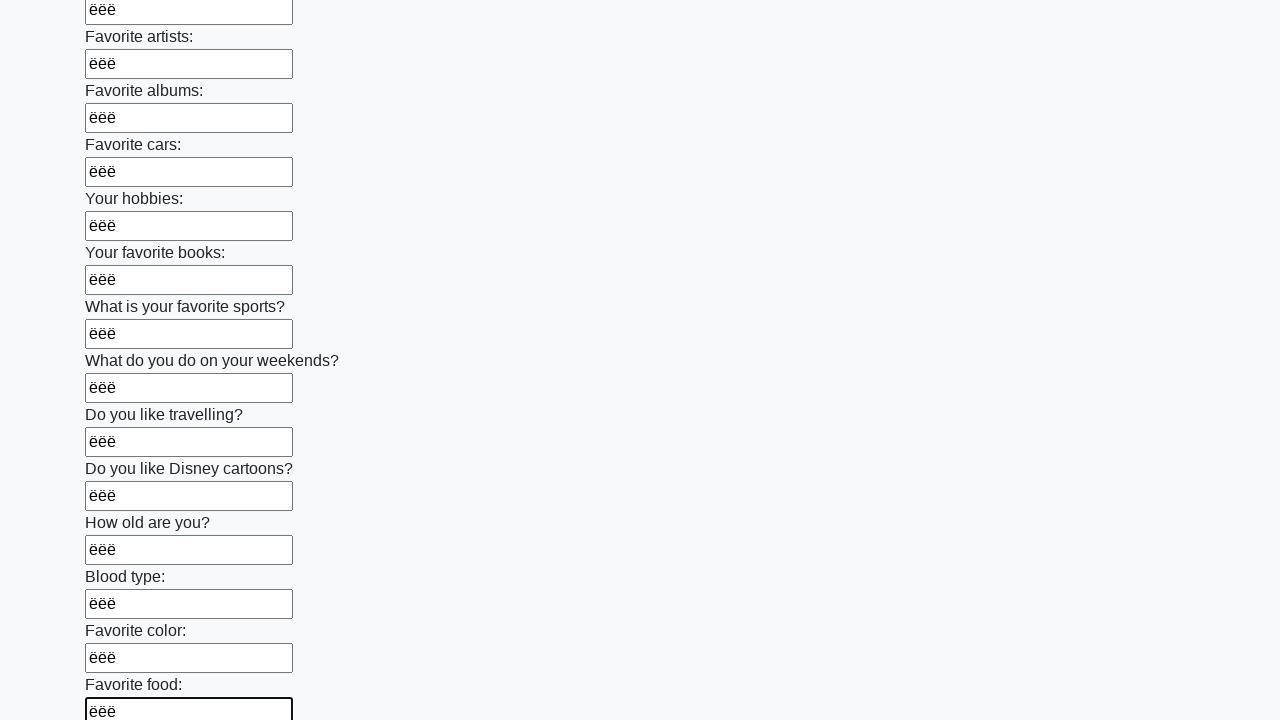

Filled text input field 22 of 100 with 'ёёё' on input[type="text"] >> nth=21
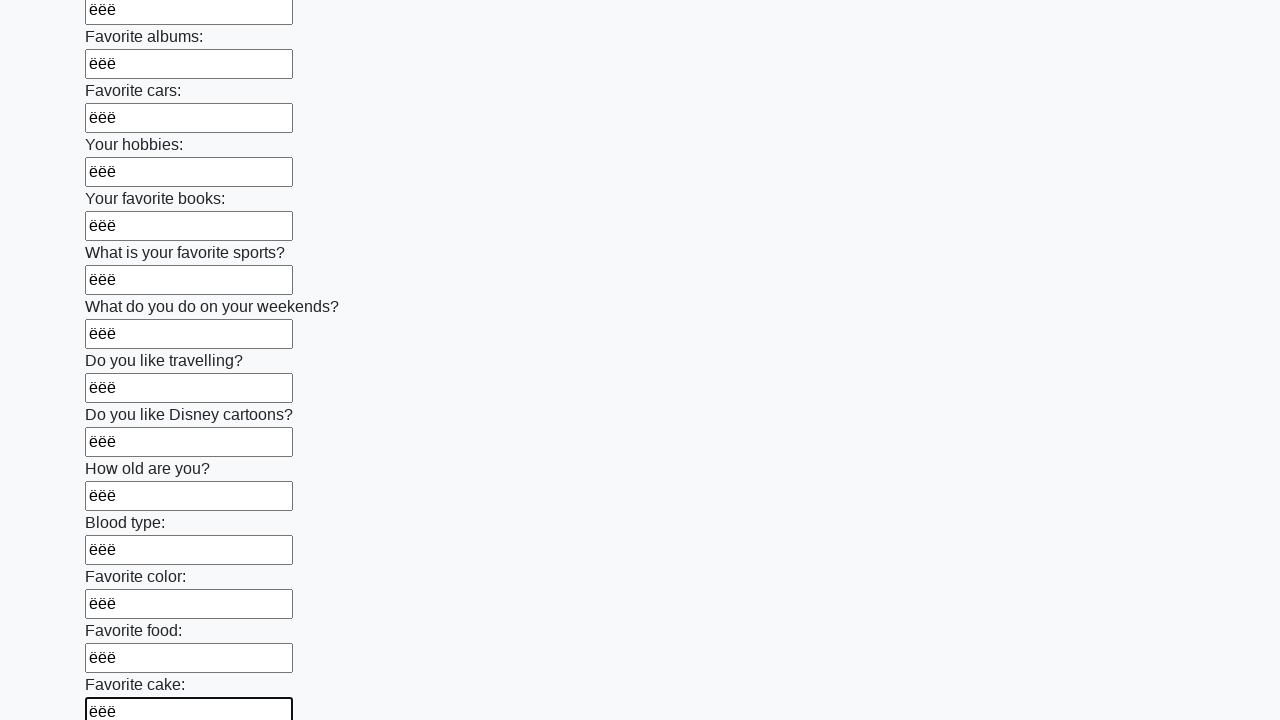

Filled text input field 23 of 100 with 'ёёё' on input[type="text"] >> nth=22
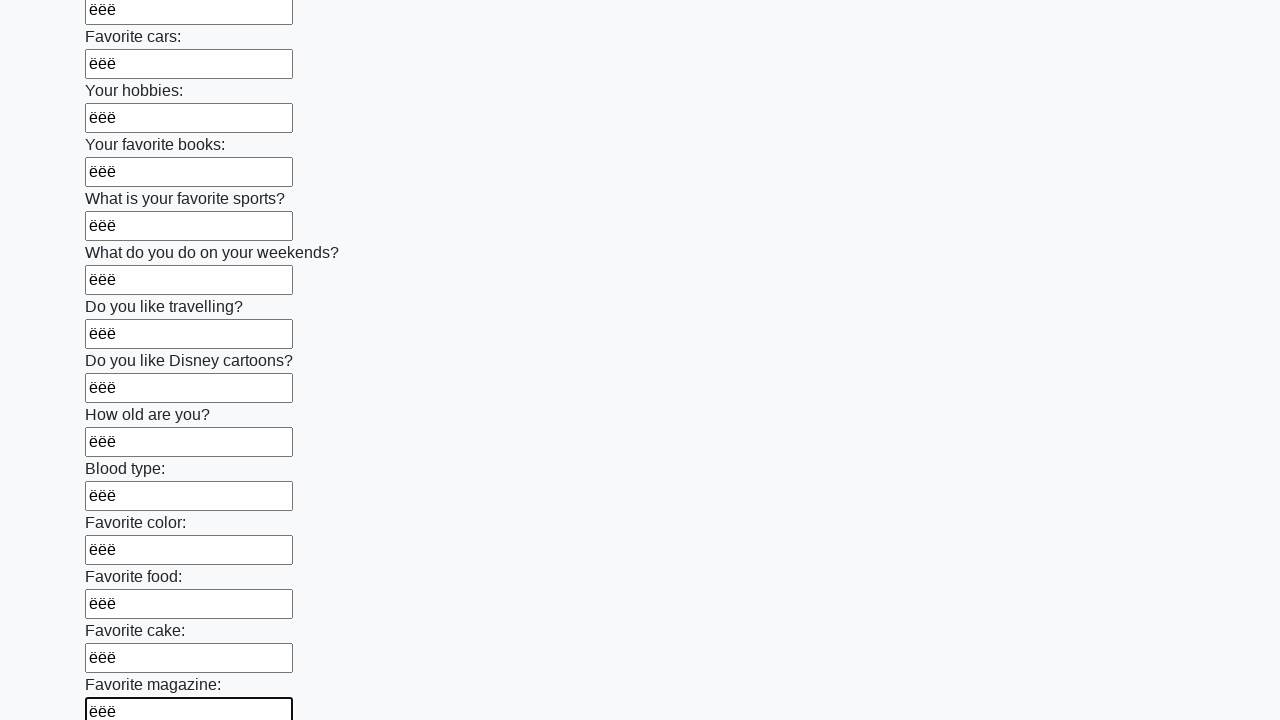

Filled text input field 24 of 100 with 'ёёё' on input[type="text"] >> nth=23
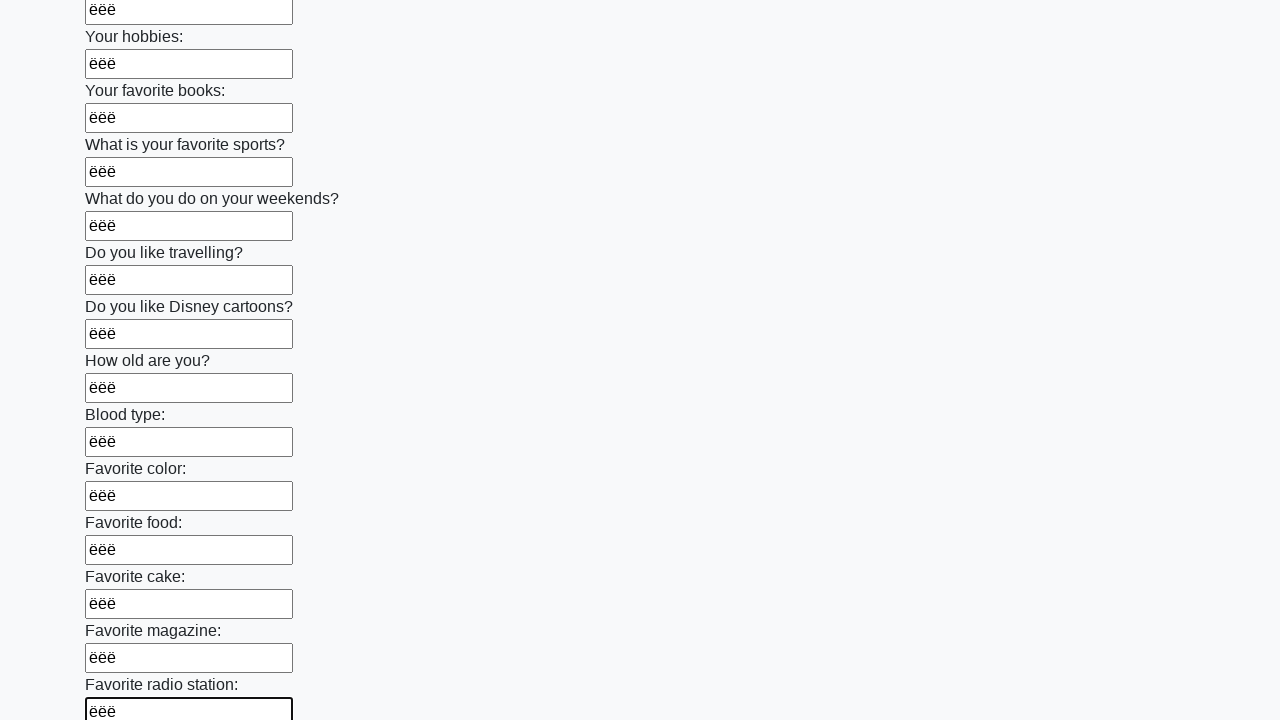

Filled text input field 25 of 100 with 'ёёё' on input[type="text"] >> nth=24
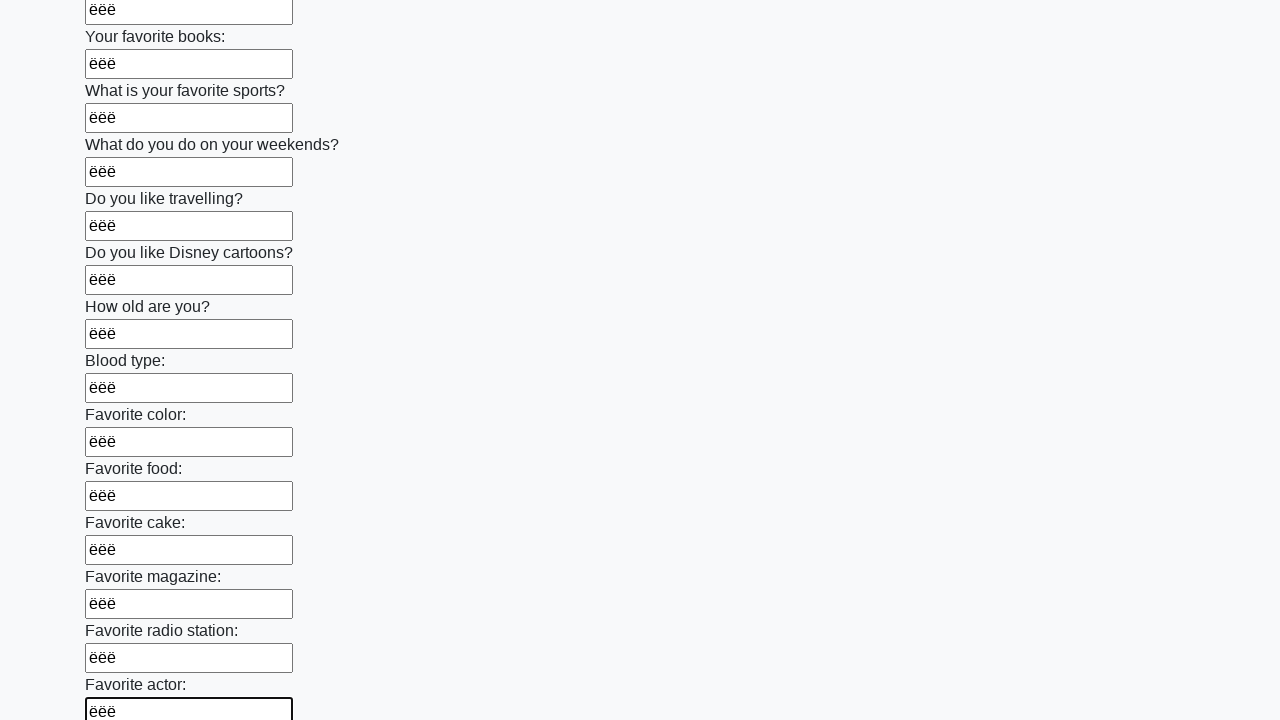

Filled text input field 26 of 100 with 'ёёё' on input[type="text"] >> nth=25
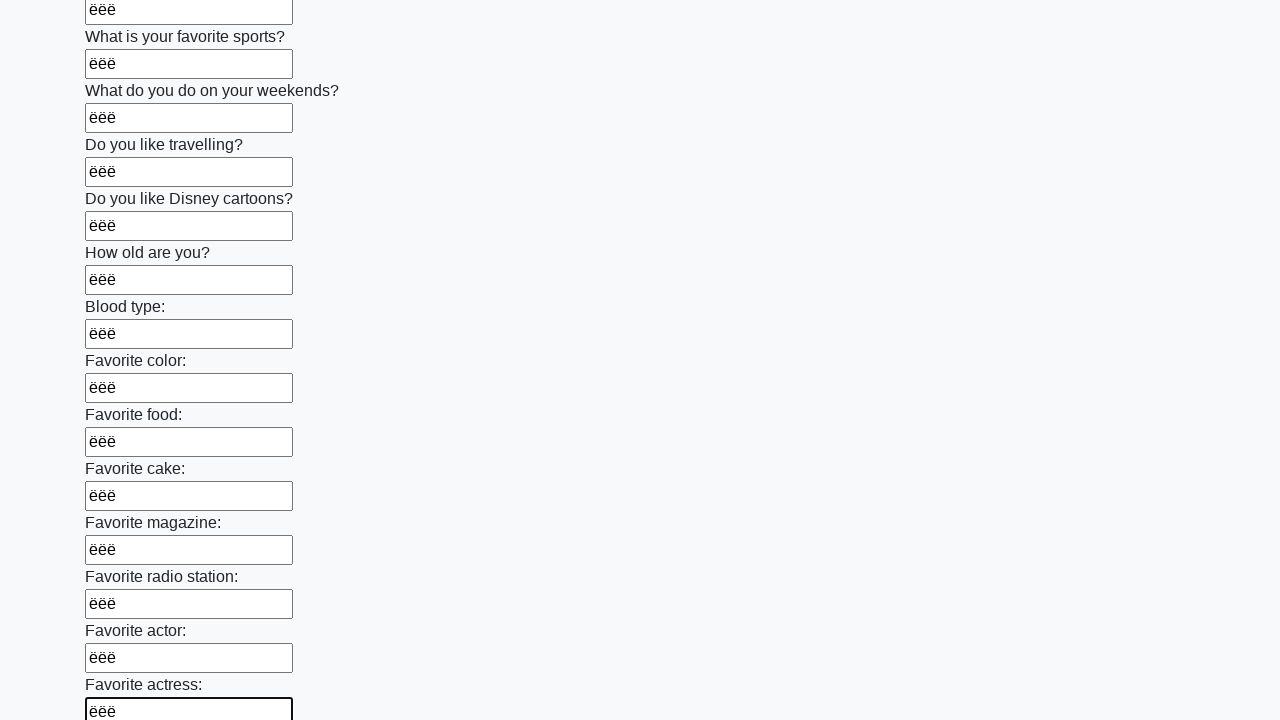

Filled text input field 27 of 100 with 'ёёё' on input[type="text"] >> nth=26
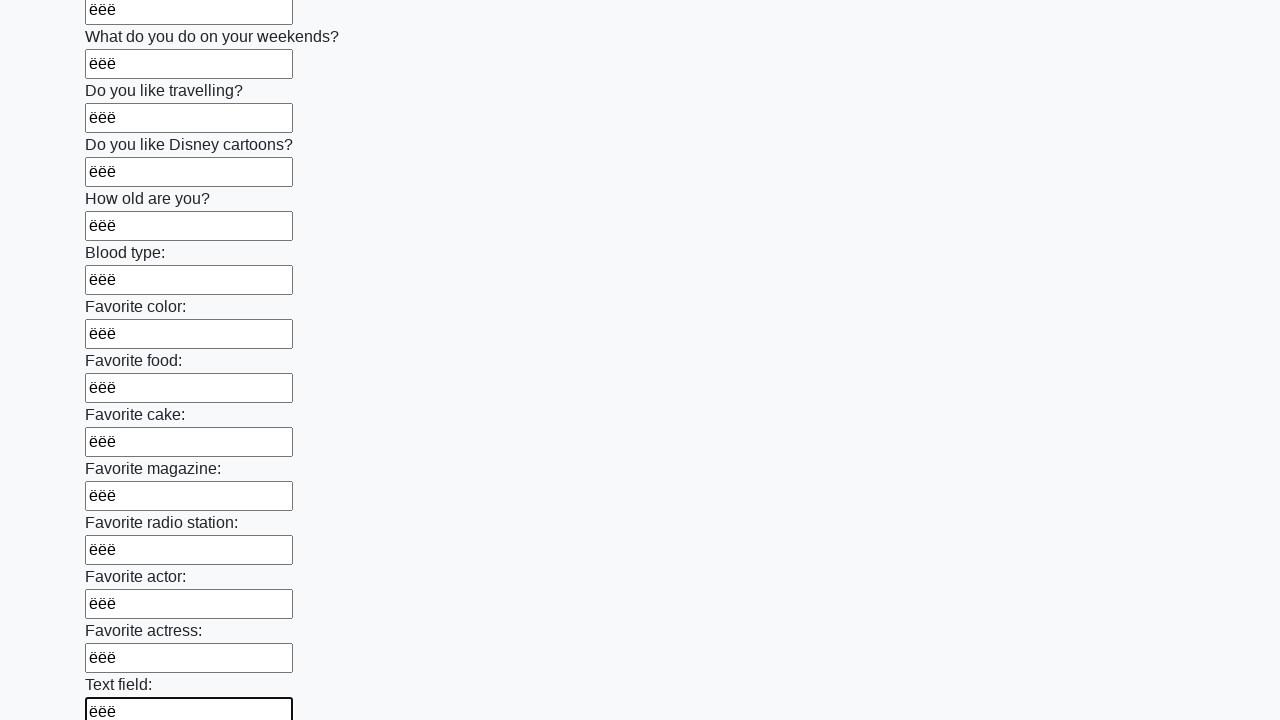

Filled text input field 28 of 100 with 'ёёё' on input[type="text"] >> nth=27
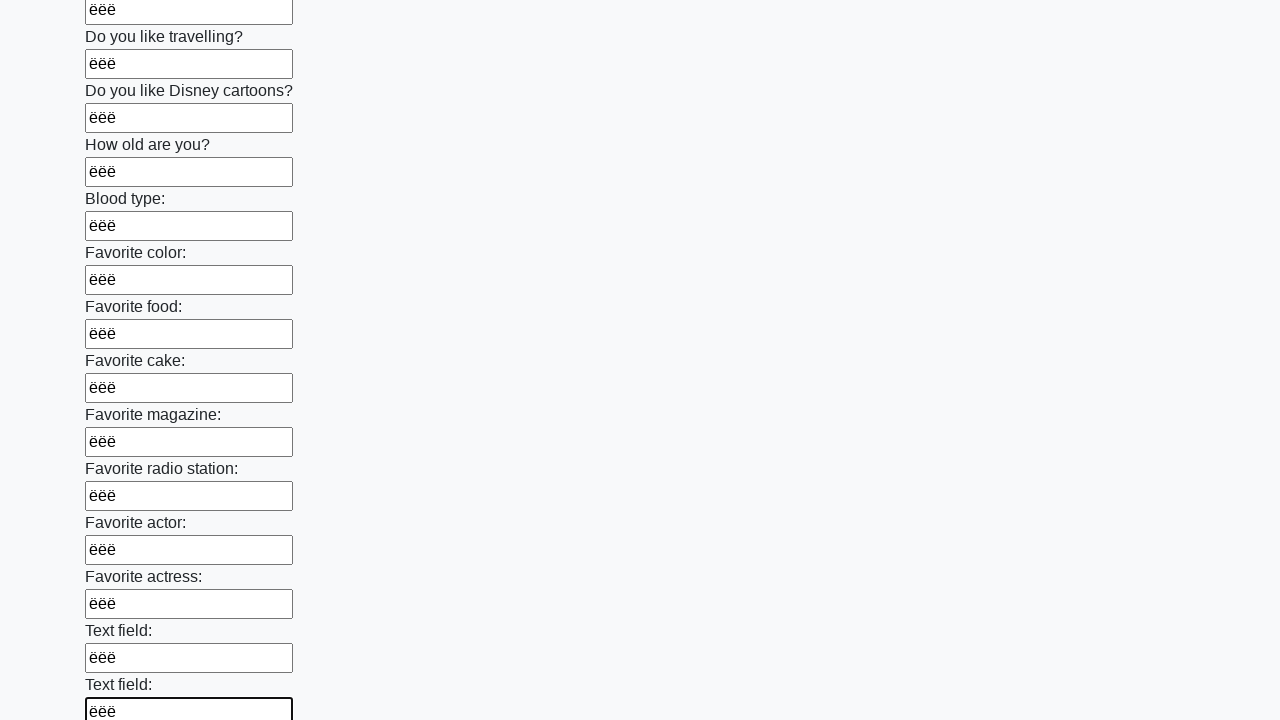

Filled text input field 29 of 100 with 'ёёё' on input[type="text"] >> nth=28
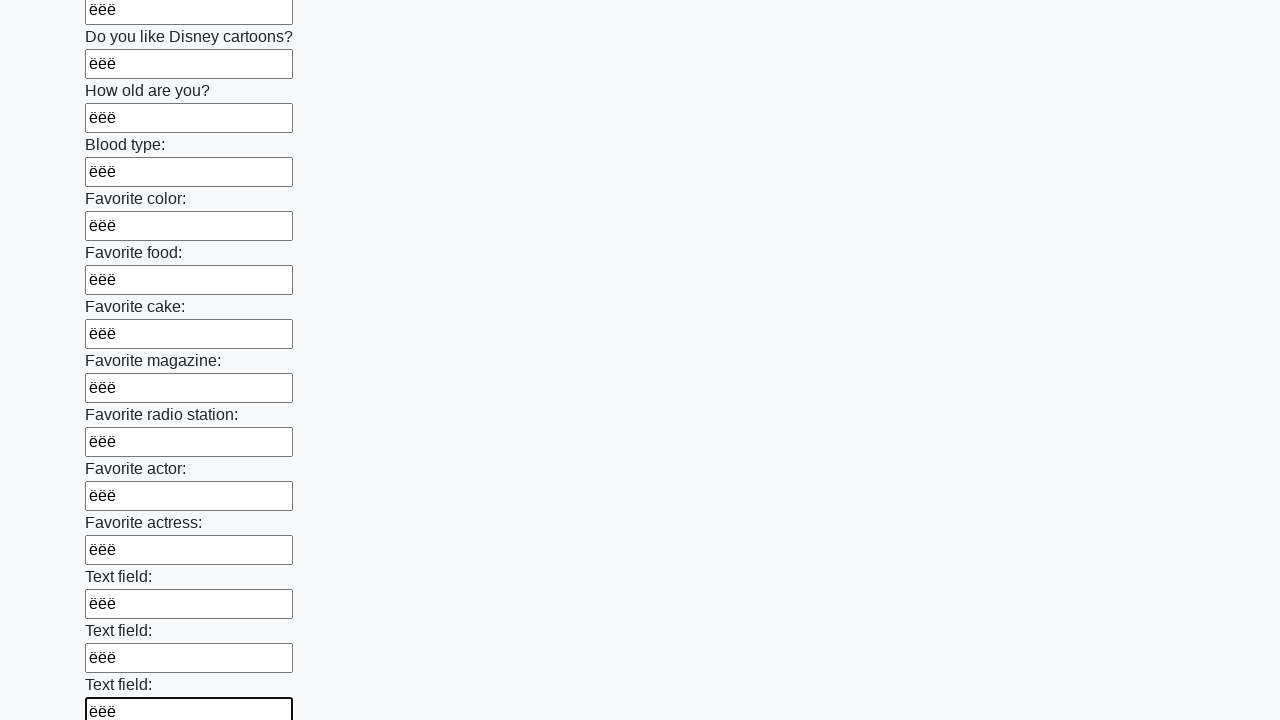

Filled text input field 30 of 100 with 'ёёё' on input[type="text"] >> nth=29
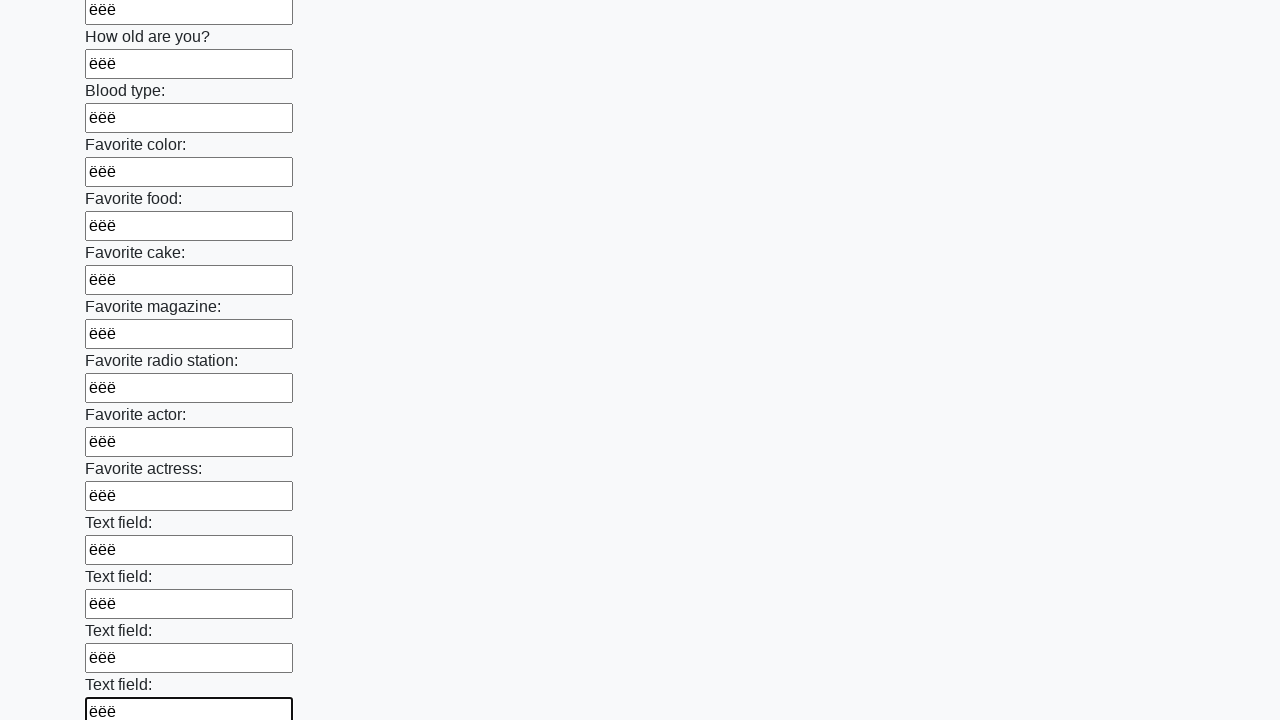

Filled text input field 31 of 100 with 'ёёё' on input[type="text"] >> nth=30
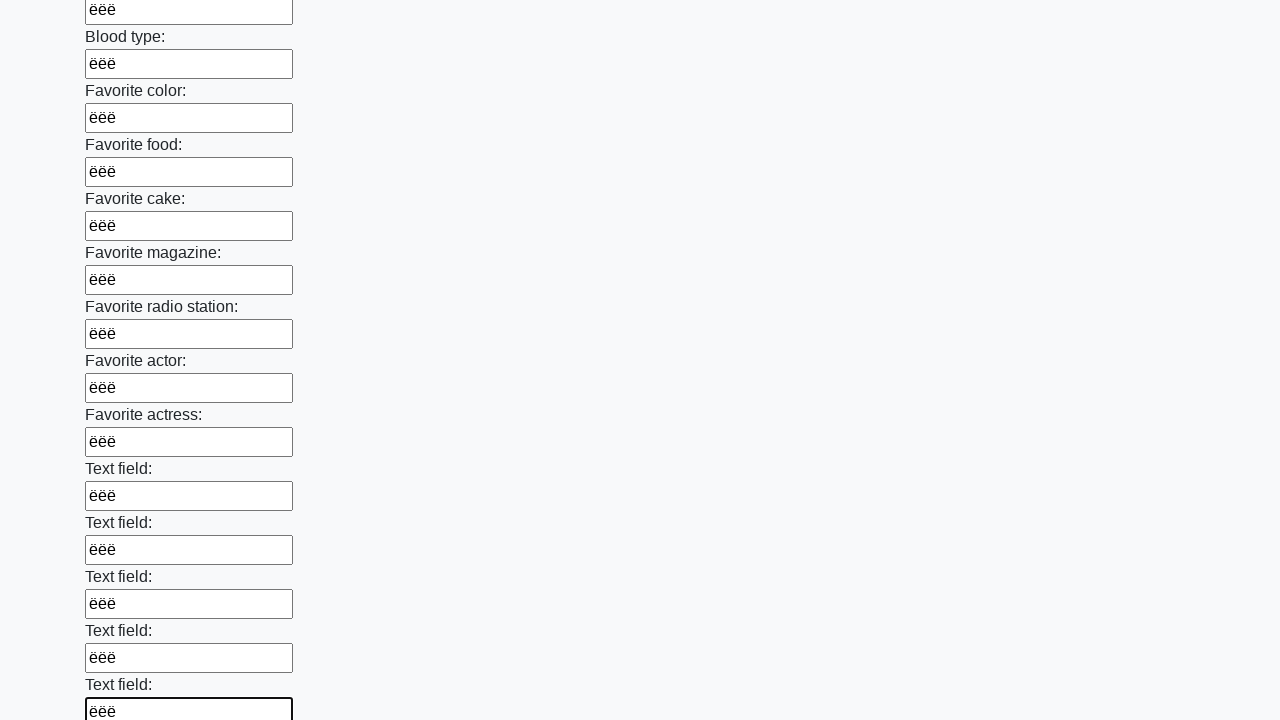

Filled text input field 32 of 100 with 'ёёё' on input[type="text"] >> nth=31
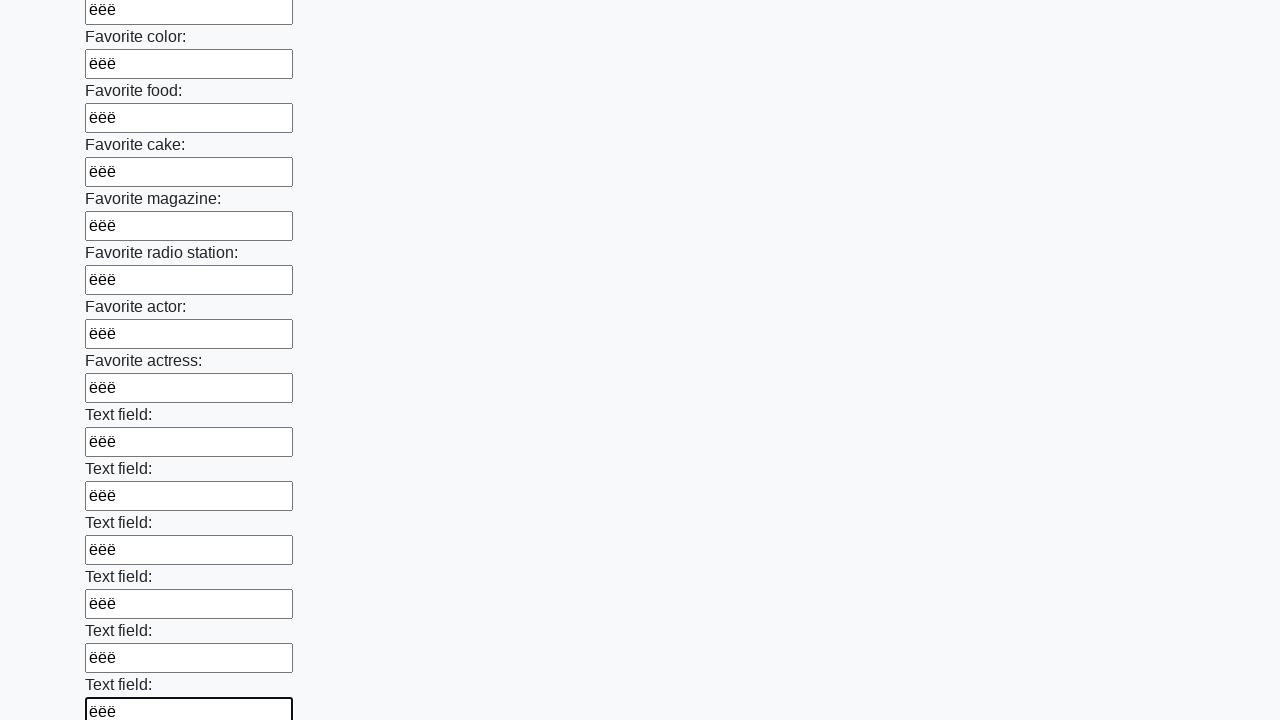

Filled text input field 33 of 100 with 'ёёё' on input[type="text"] >> nth=32
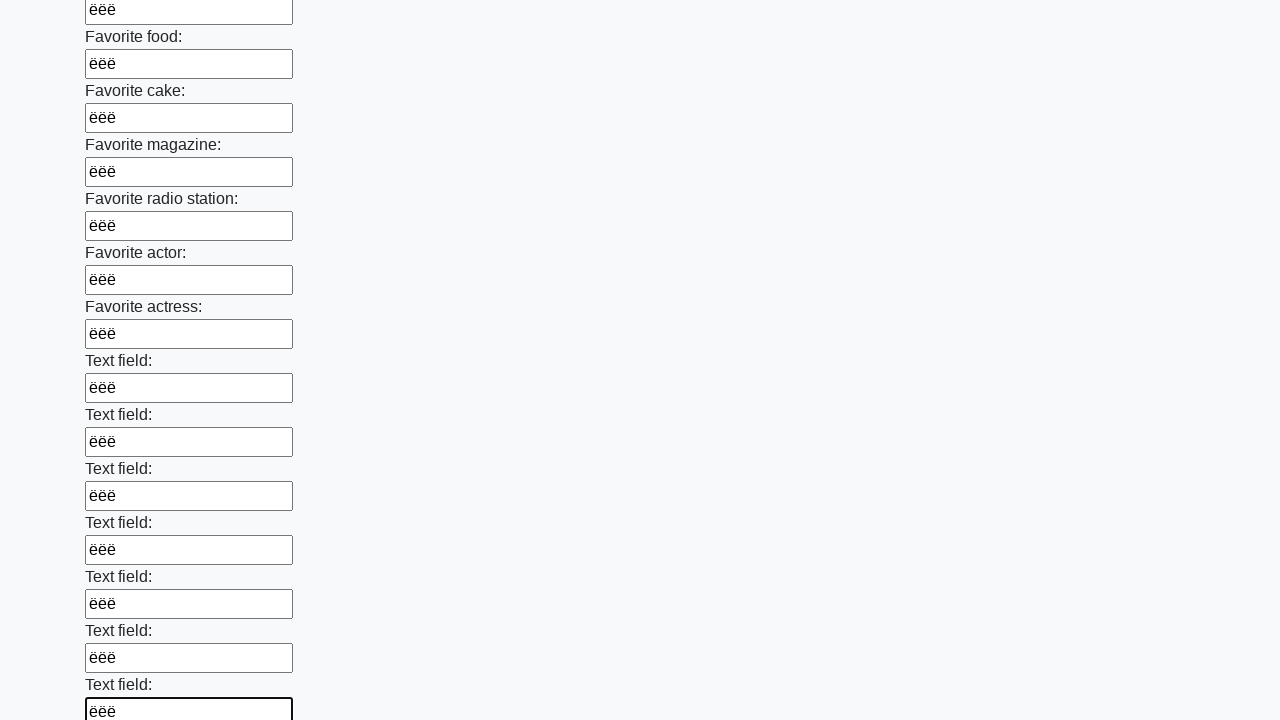

Filled text input field 34 of 100 with 'ёёё' on input[type="text"] >> nth=33
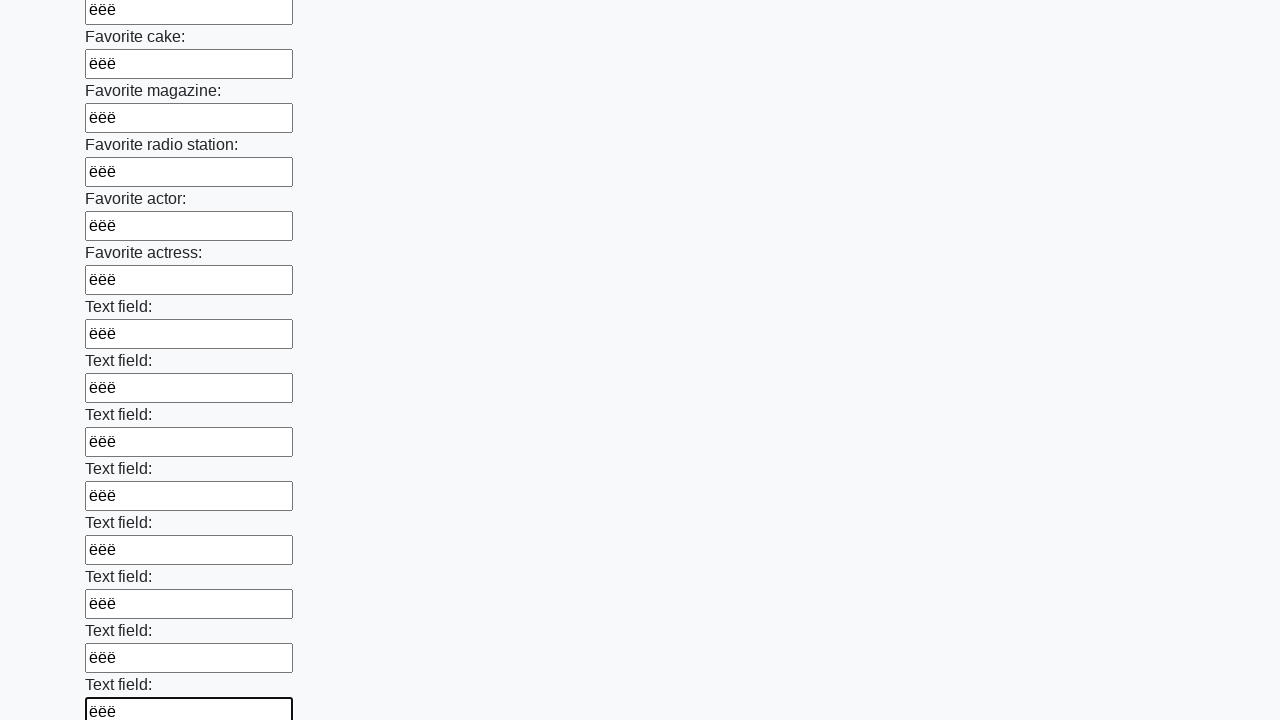

Filled text input field 35 of 100 with 'ёёё' on input[type="text"] >> nth=34
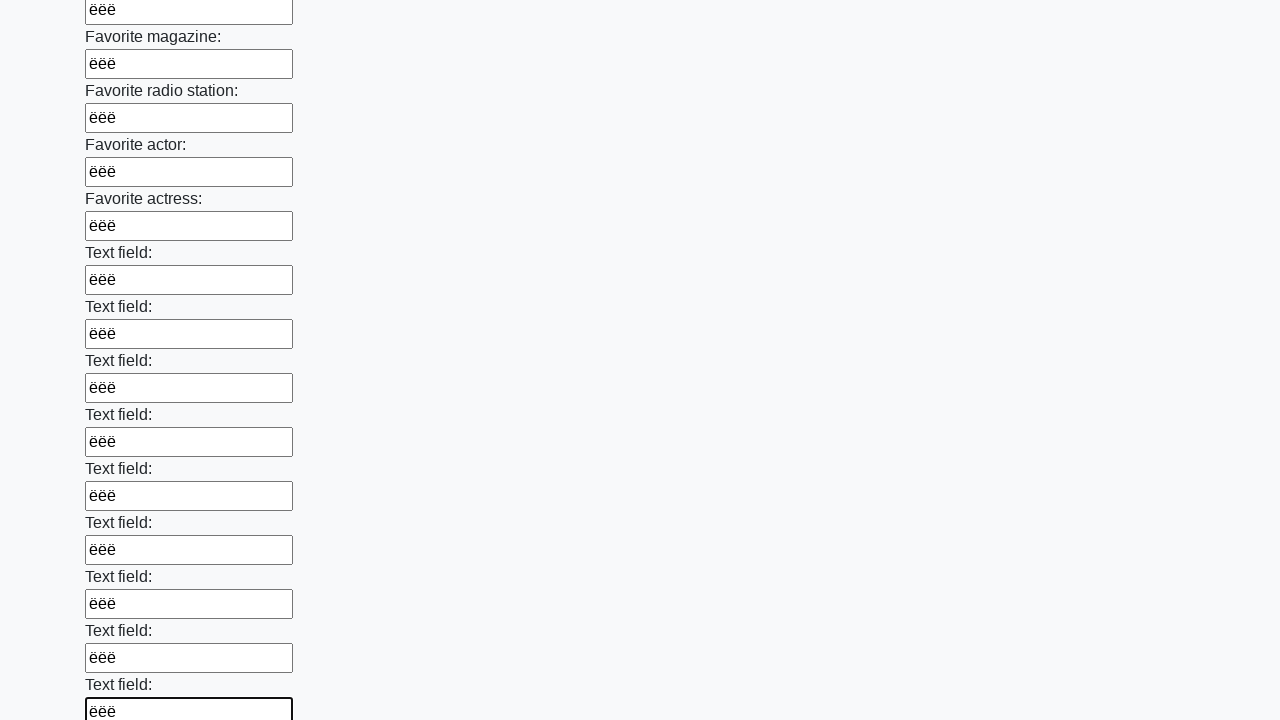

Filled text input field 36 of 100 with 'ёёё' on input[type="text"] >> nth=35
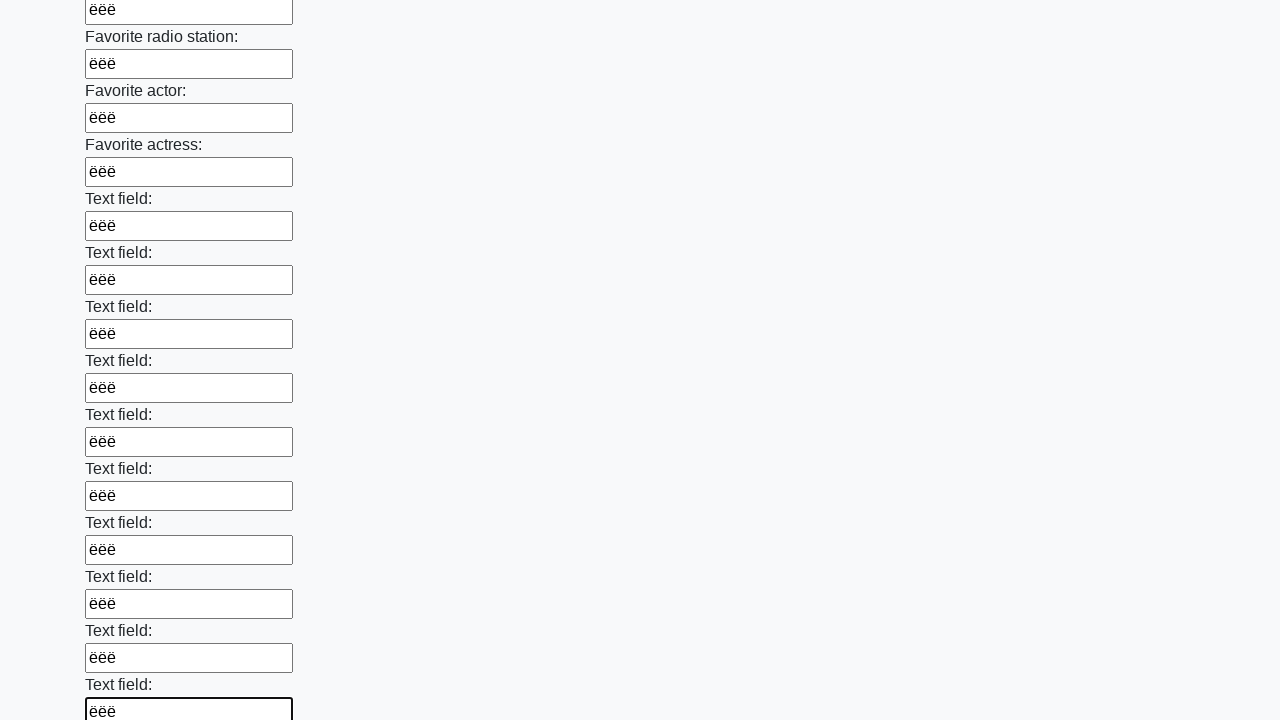

Filled text input field 37 of 100 with 'ёёё' on input[type="text"] >> nth=36
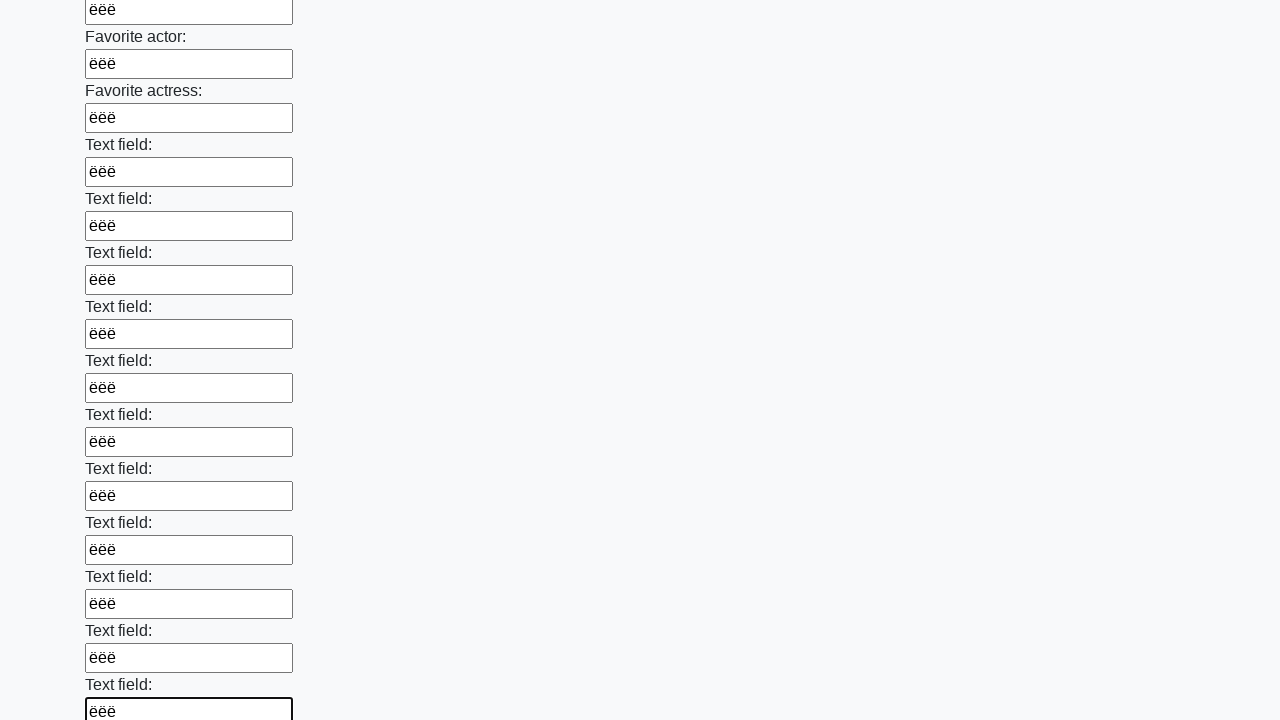

Filled text input field 38 of 100 with 'ёёё' on input[type="text"] >> nth=37
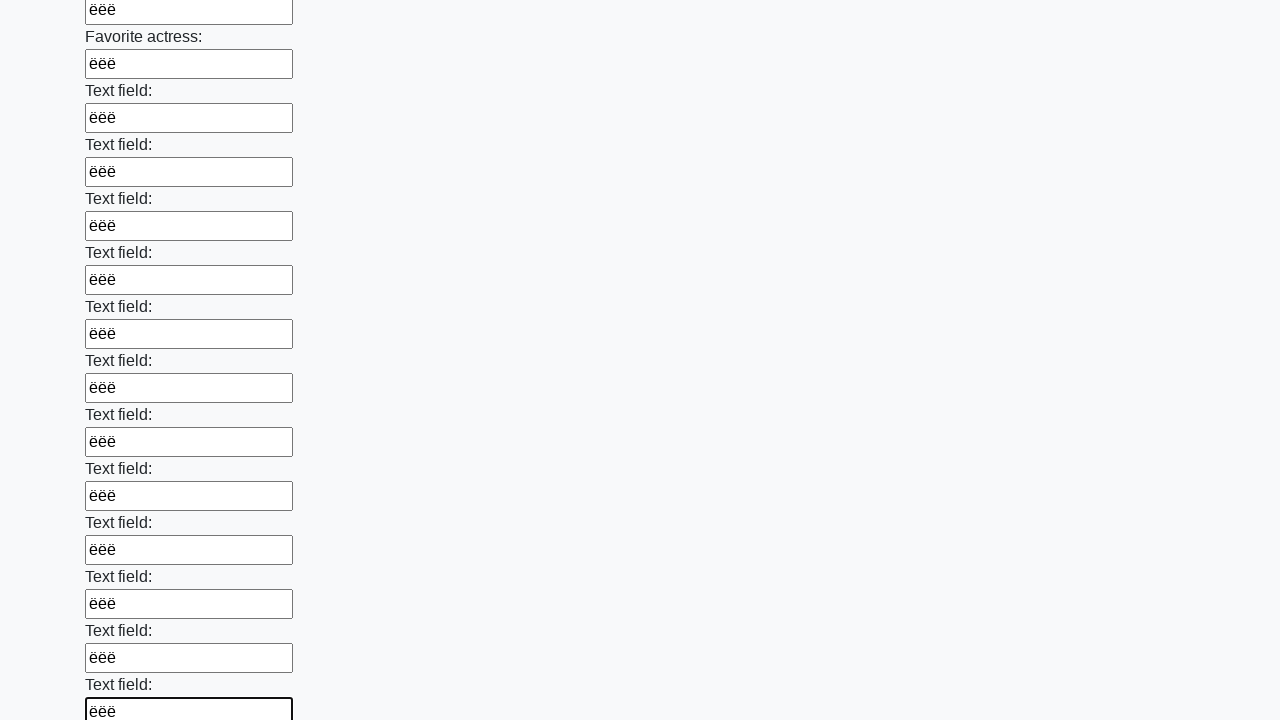

Filled text input field 39 of 100 with 'ёёё' on input[type="text"] >> nth=38
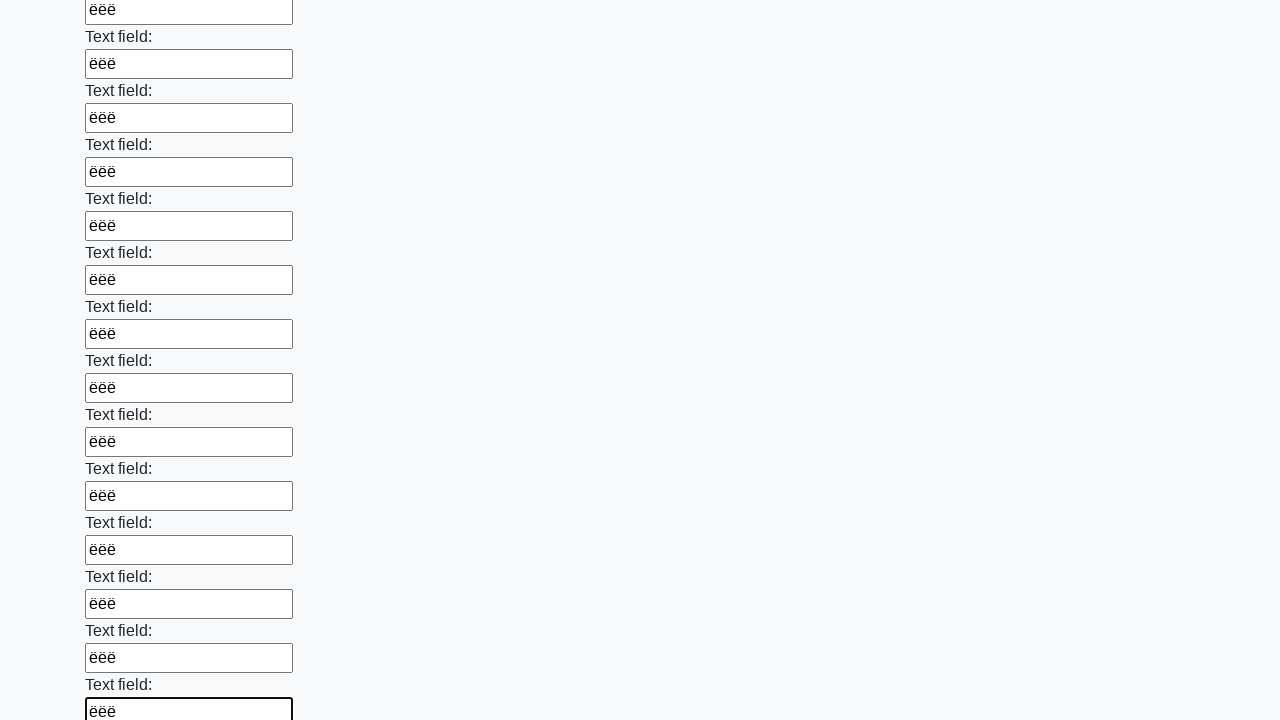

Filled text input field 40 of 100 with 'ёёё' on input[type="text"] >> nth=39
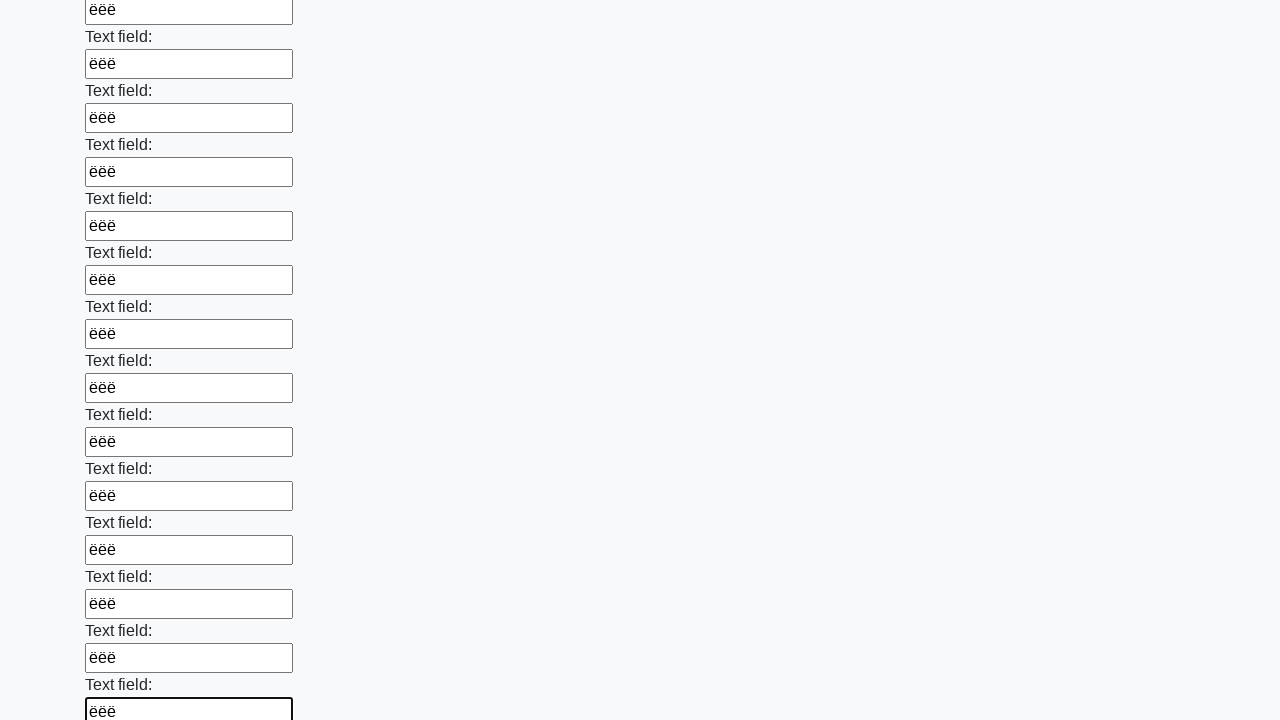

Filled text input field 41 of 100 with 'ёёё' on input[type="text"] >> nth=40
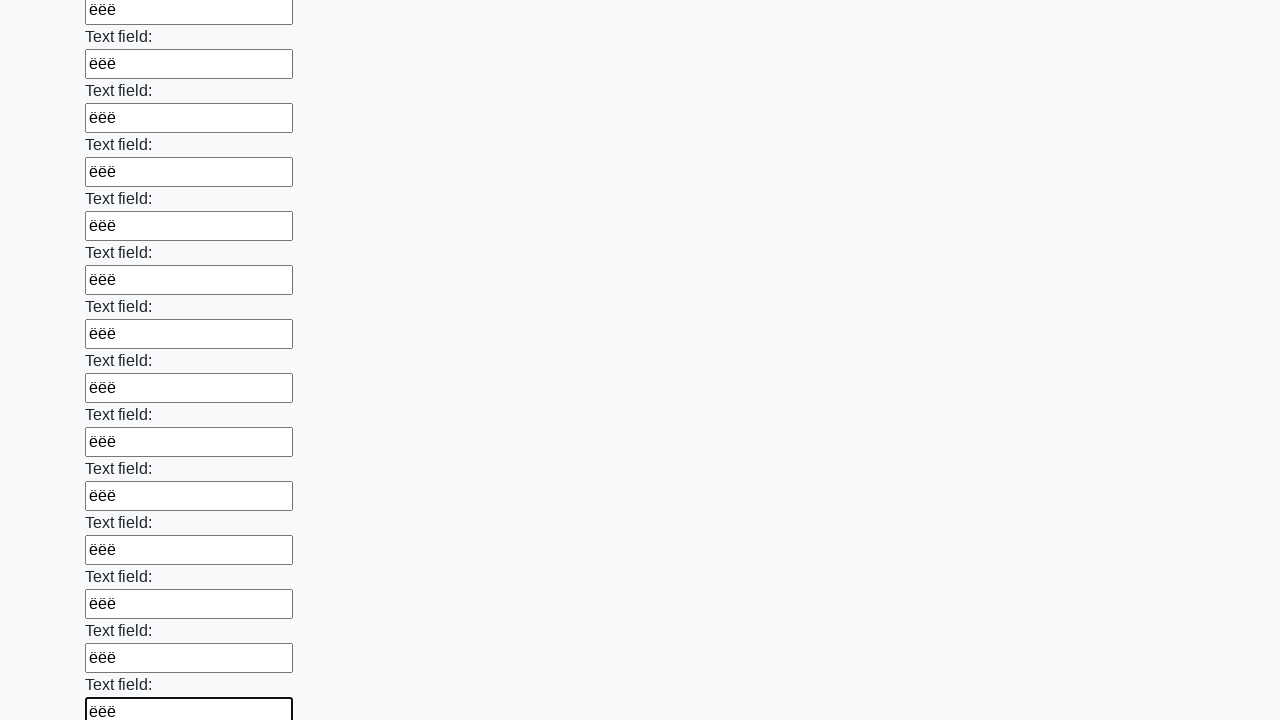

Filled text input field 42 of 100 with 'ёёё' on input[type="text"] >> nth=41
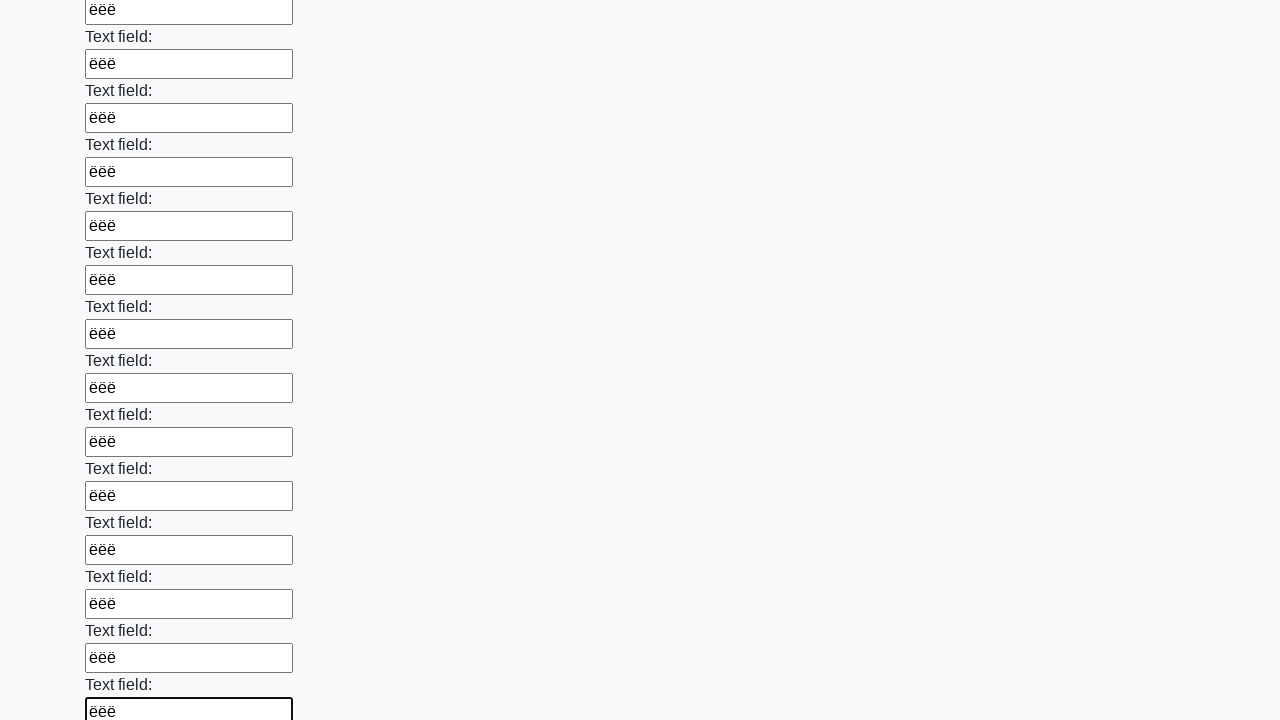

Filled text input field 43 of 100 with 'ёёё' on input[type="text"] >> nth=42
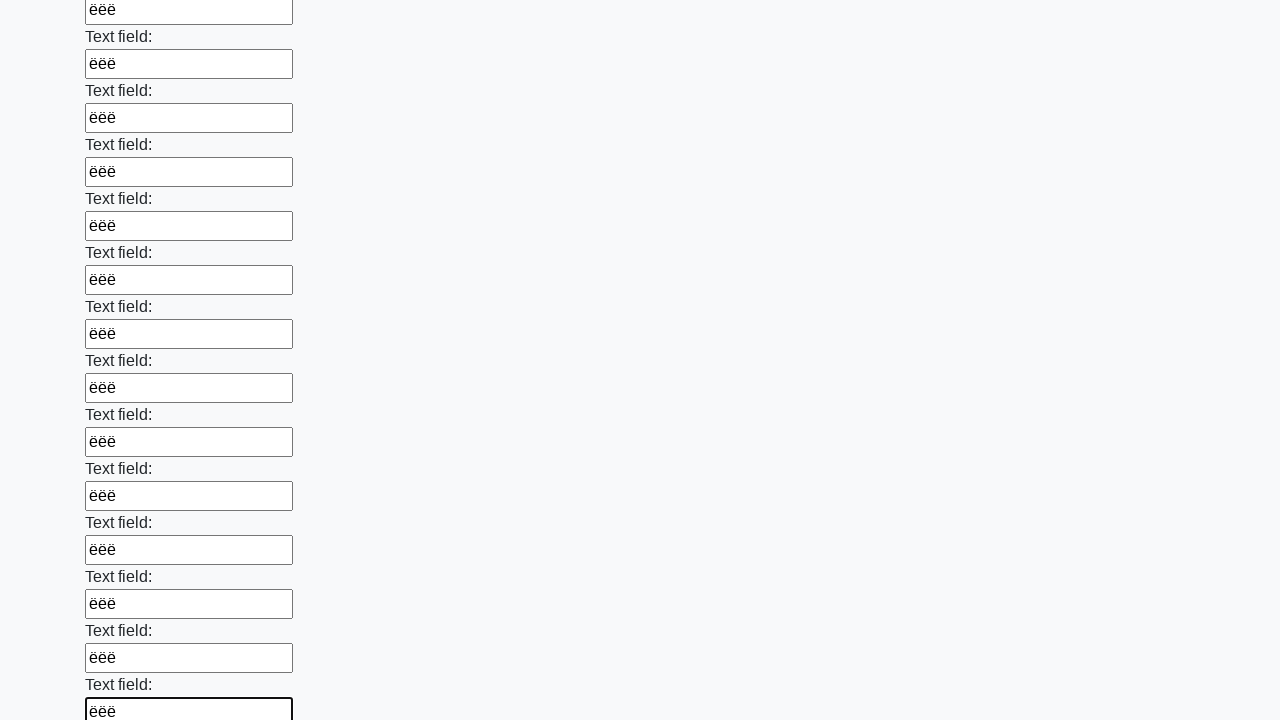

Filled text input field 44 of 100 with 'ёёё' on input[type="text"] >> nth=43
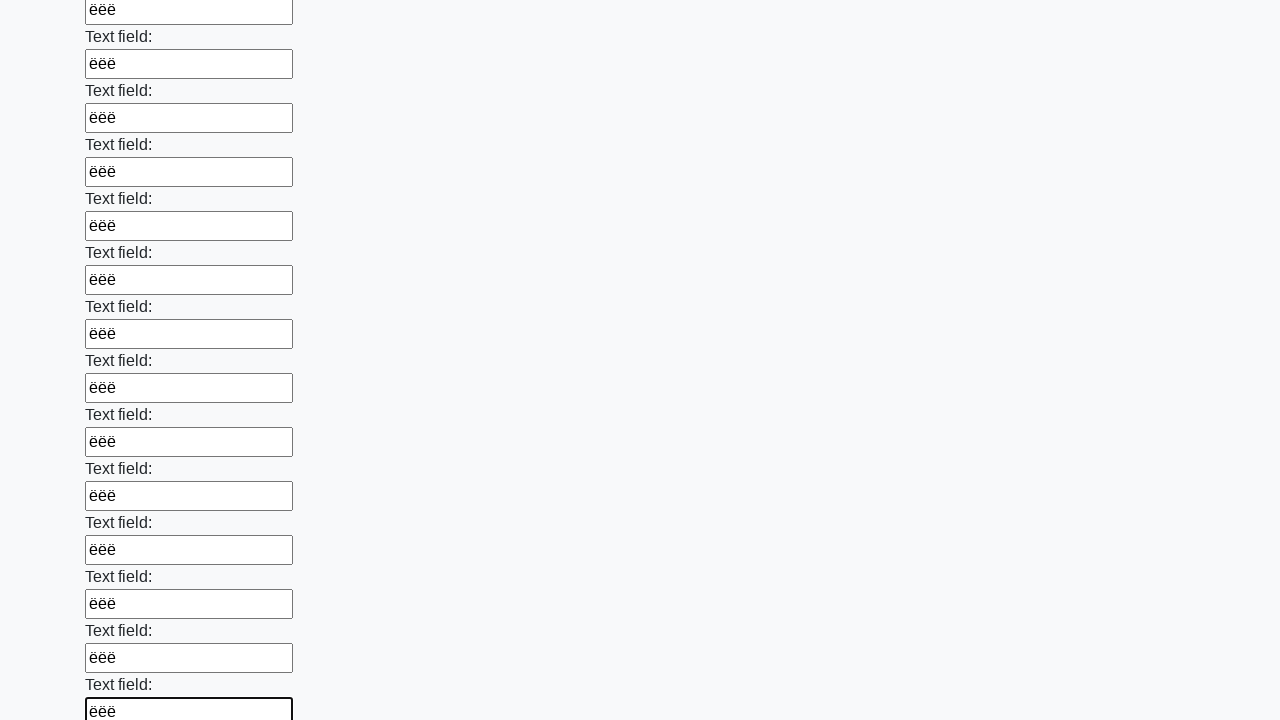

Filled text input field 45 of 100 with 'ёёё' on input[type="text"] >> nth=44
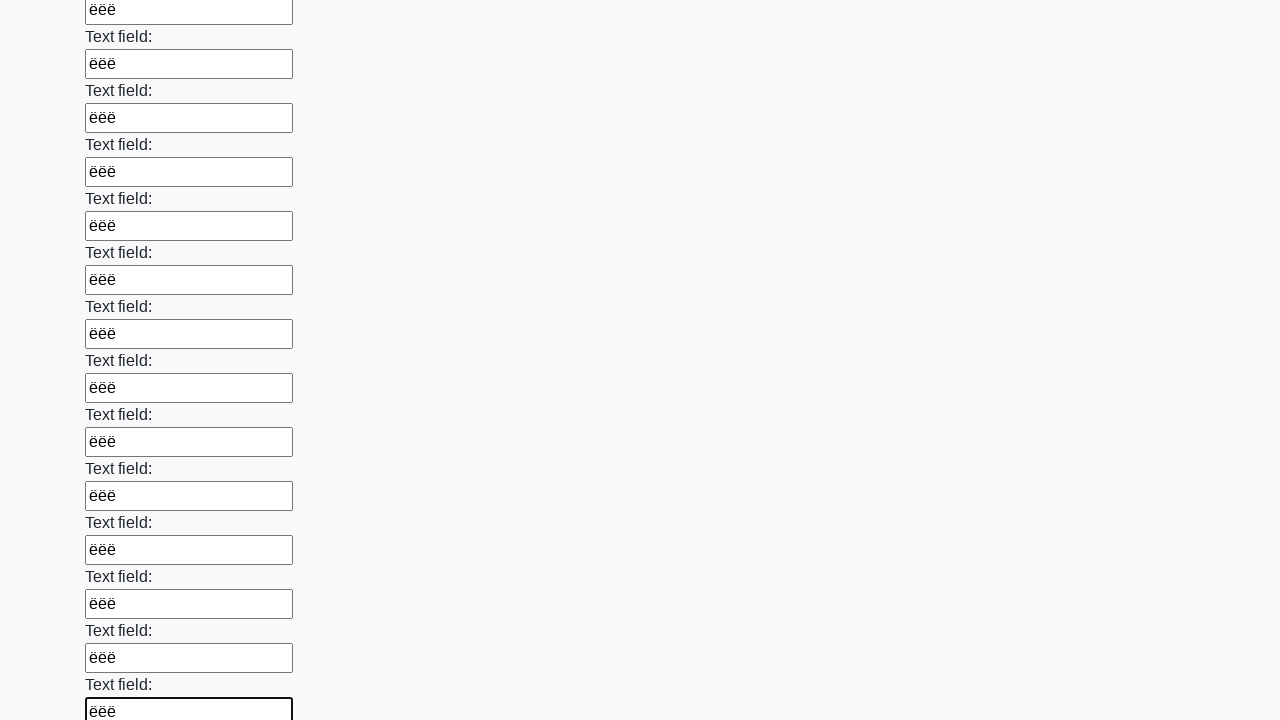

Filled text input field 46 of 100 with 'ёёё' on input[type="text"] >> nth=45
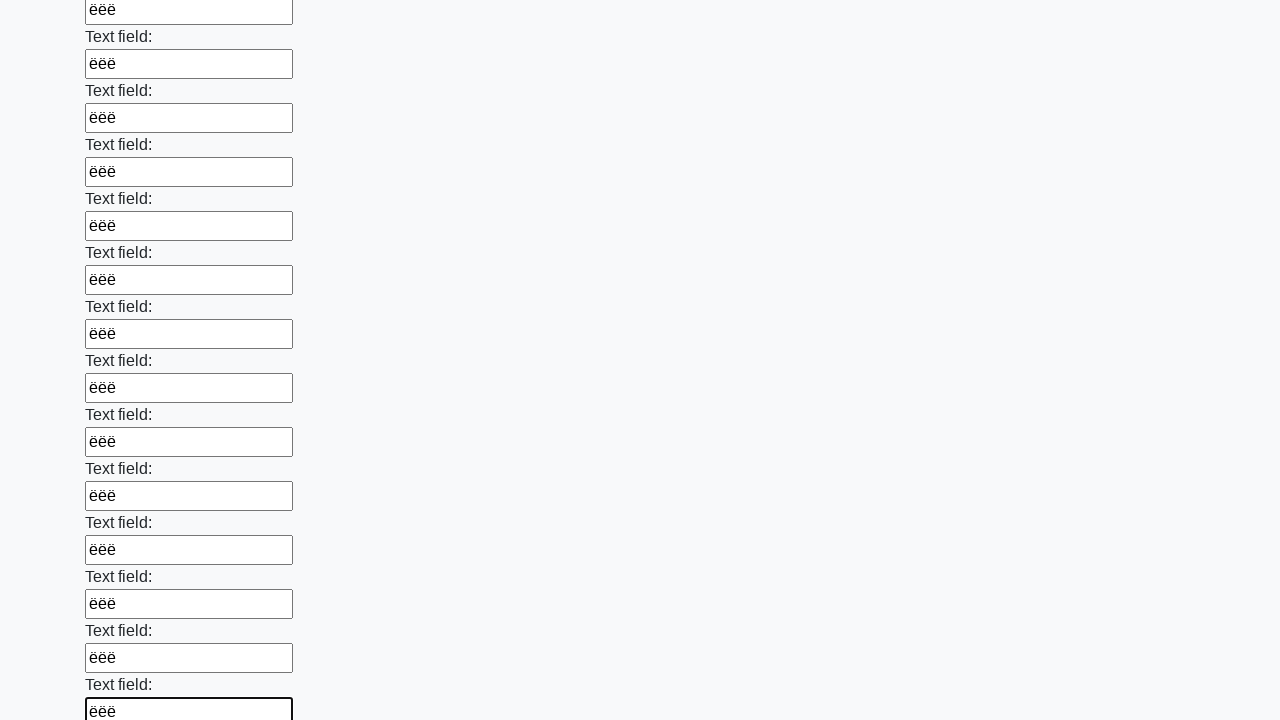

Filled text input field 47 of 100 with 'ёёё' on input[type="text"] >> nth=46
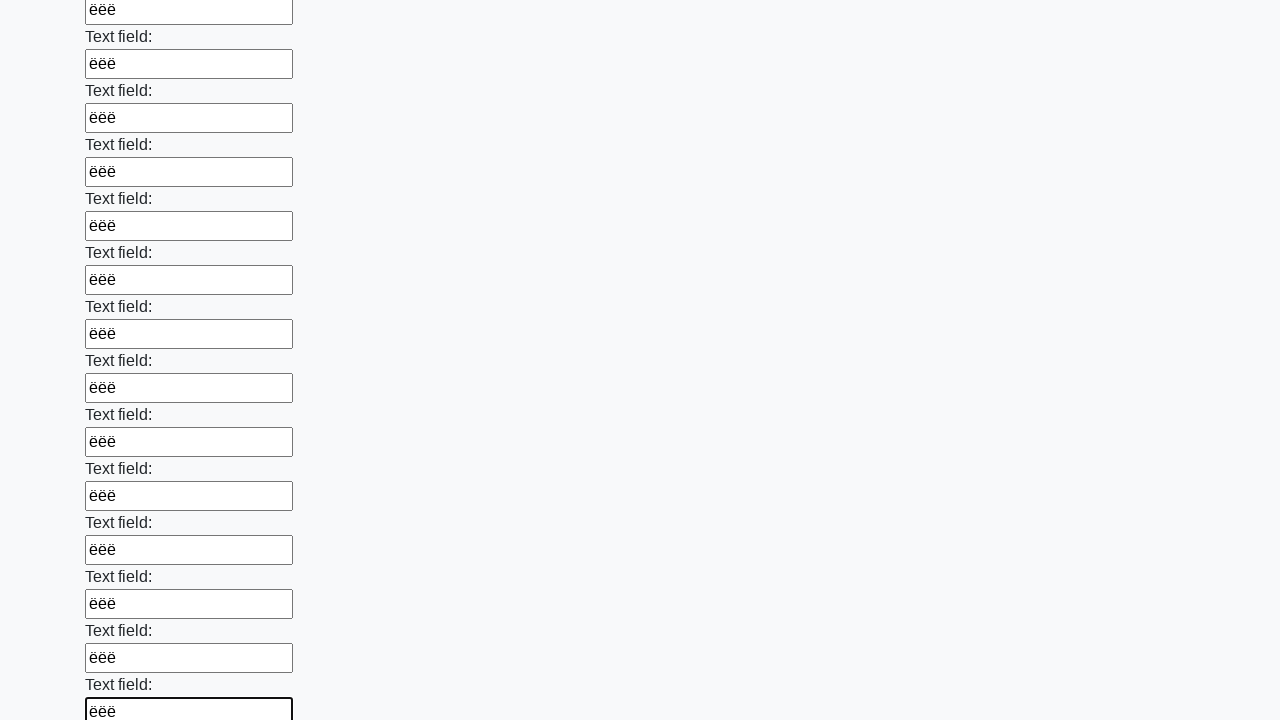

Filled text input field 48 of 100 with 'ёёё' on input[type="text"] >> nth=47
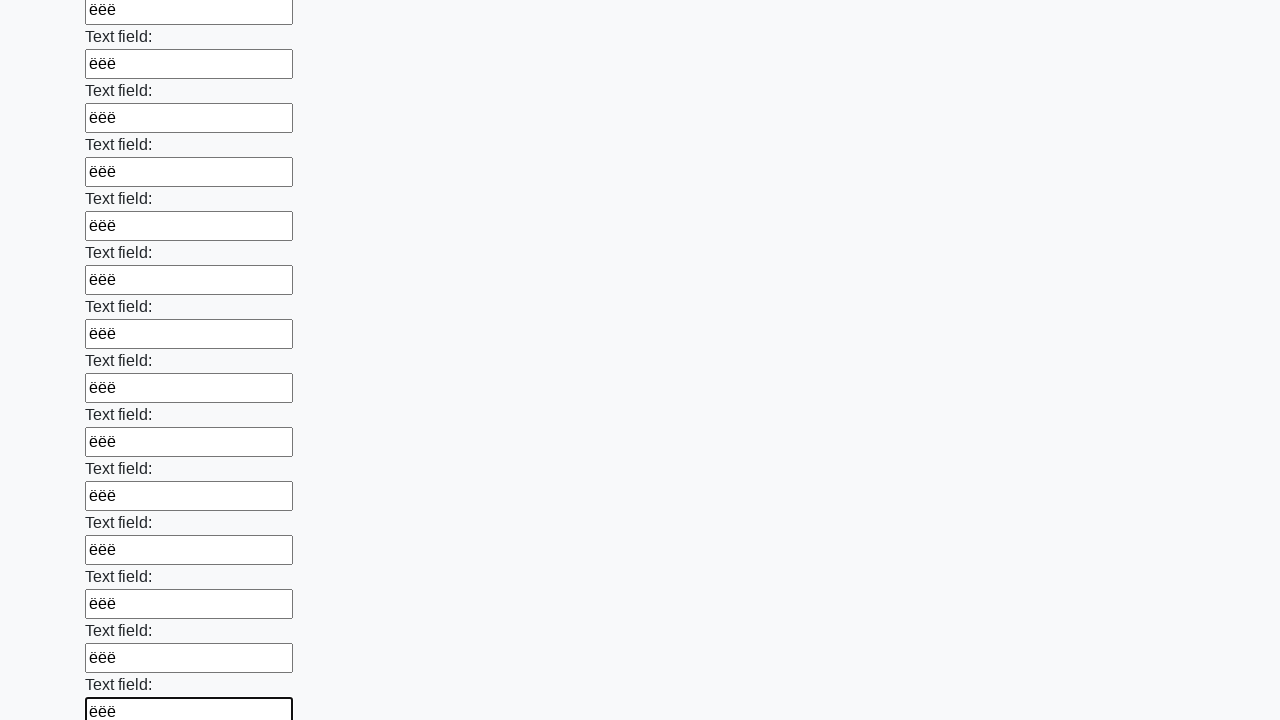

Filled text input field 49 of 100 with 'ёёё' on input[type="text"] >> nth=48
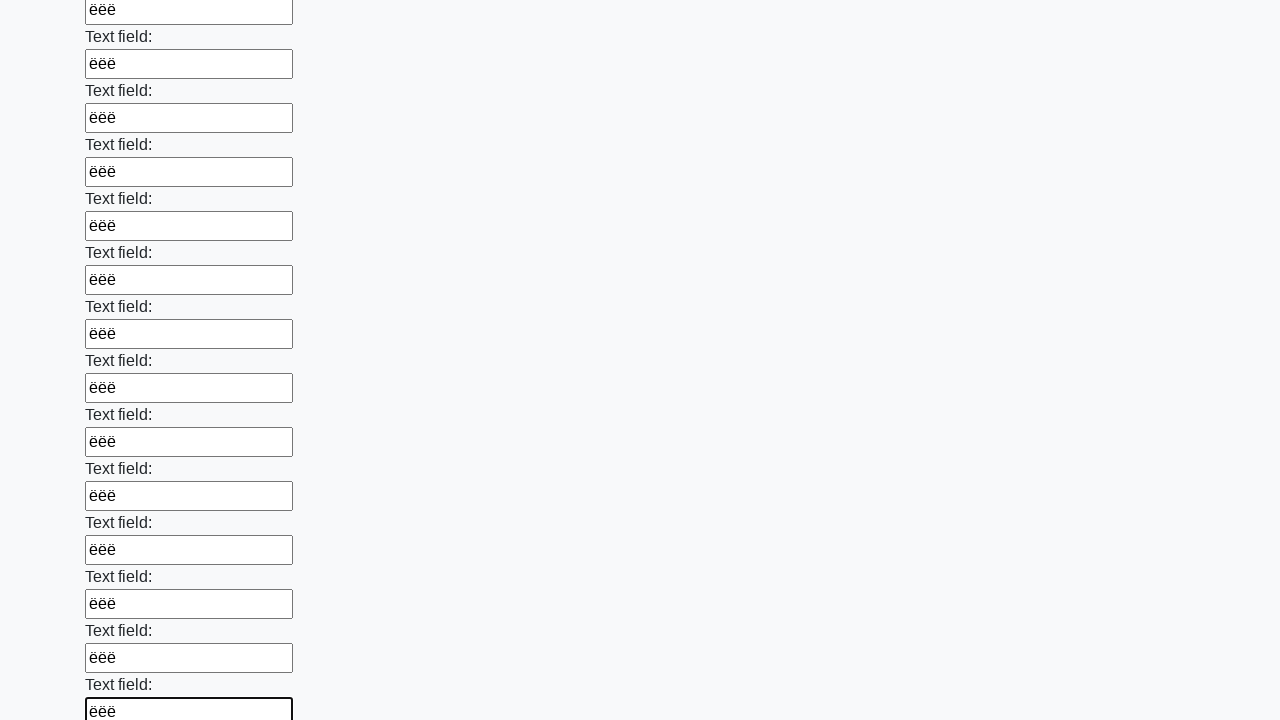

Filled text input field 50 of 100 with 'ёёё' on input[type="text"] >> nth=49
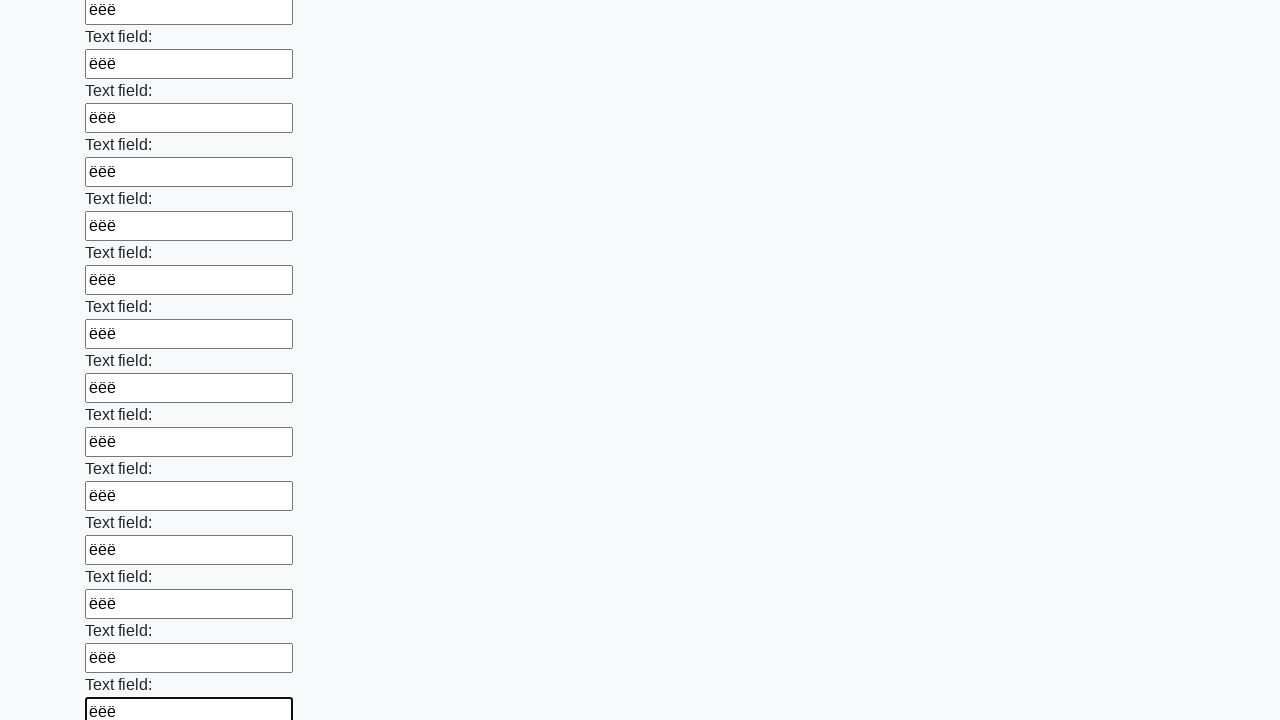

Filled text input field 51 of 100 with 'ёёё' on input[type="text"] >> nth=50
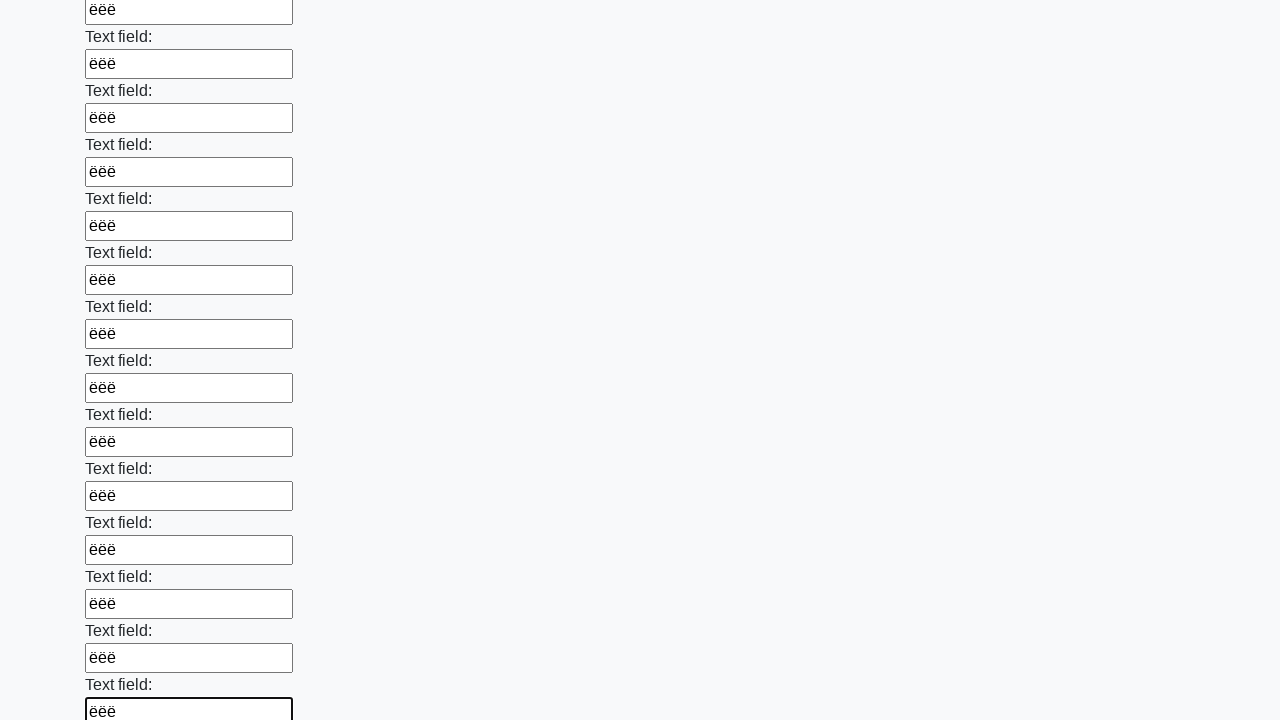

Filled text input field 52 of 100 with 'ёёё' on input[type="text"] >> nth=51
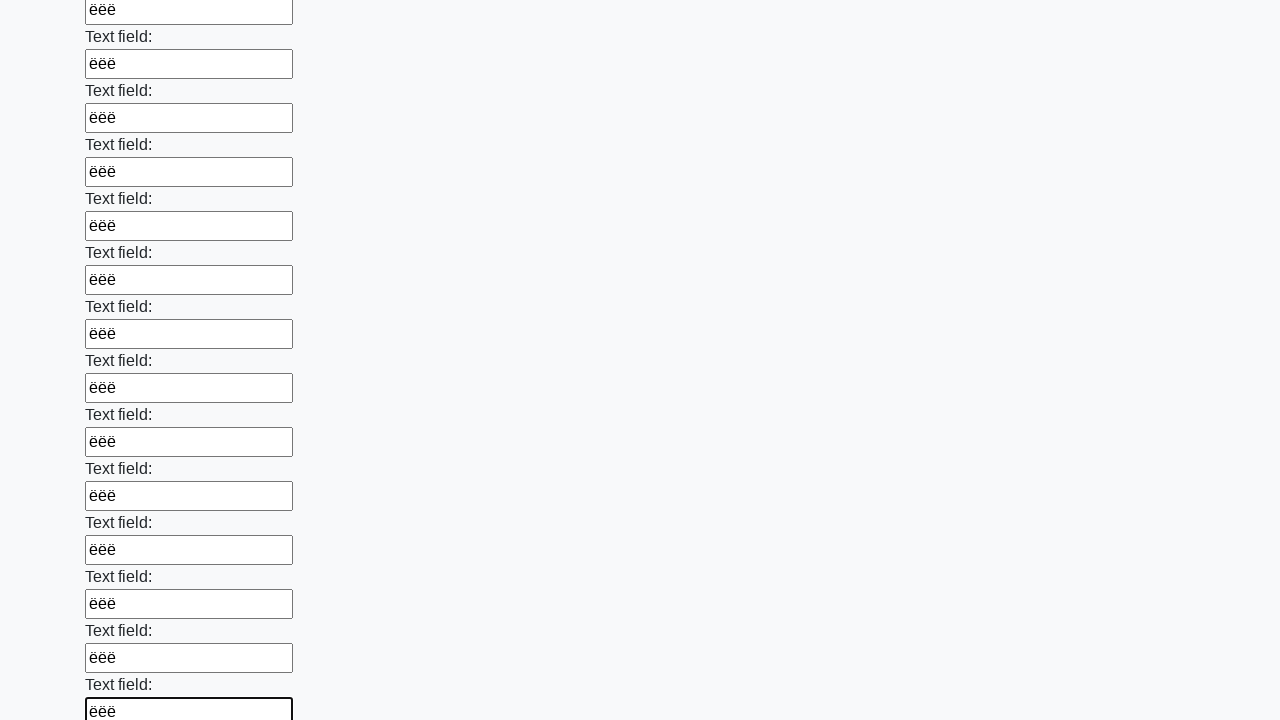

Filled text input field 53 of 100 with 'ёёё' on input[type="text"] >> nth=52
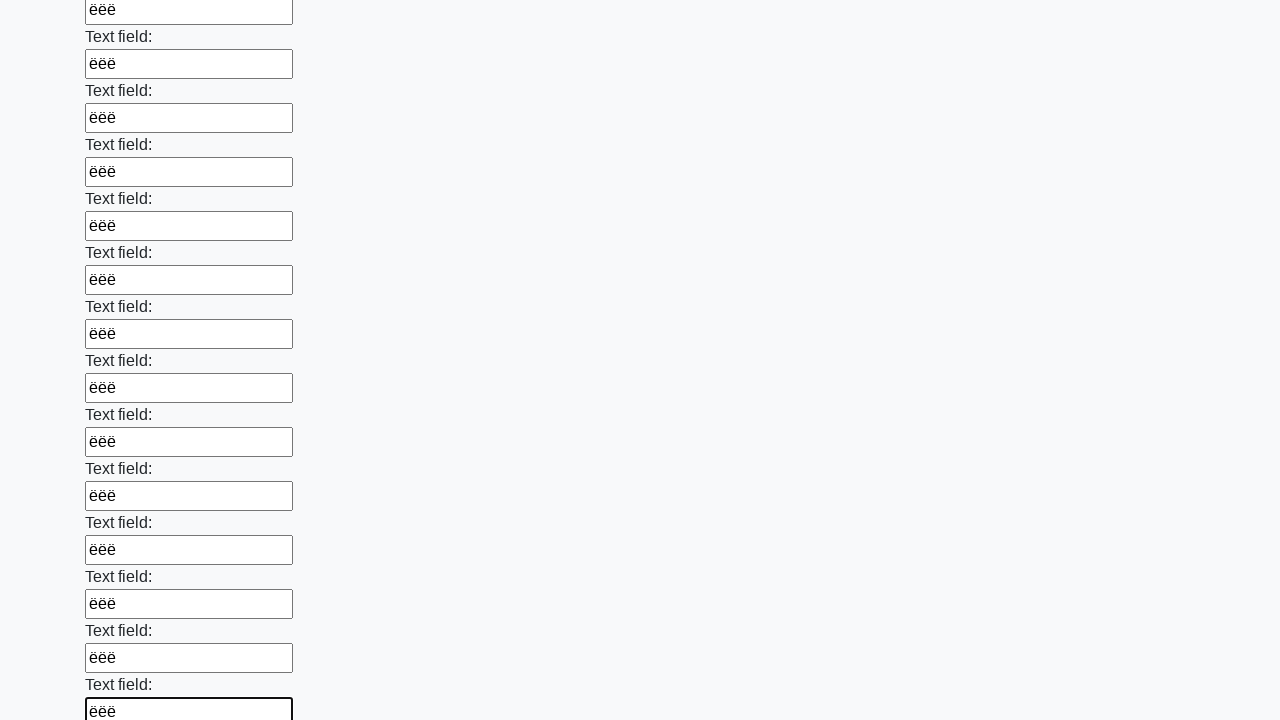

Filled text input field 54 of 100 with 'ёёё' on input[type="text"] >> nth=53
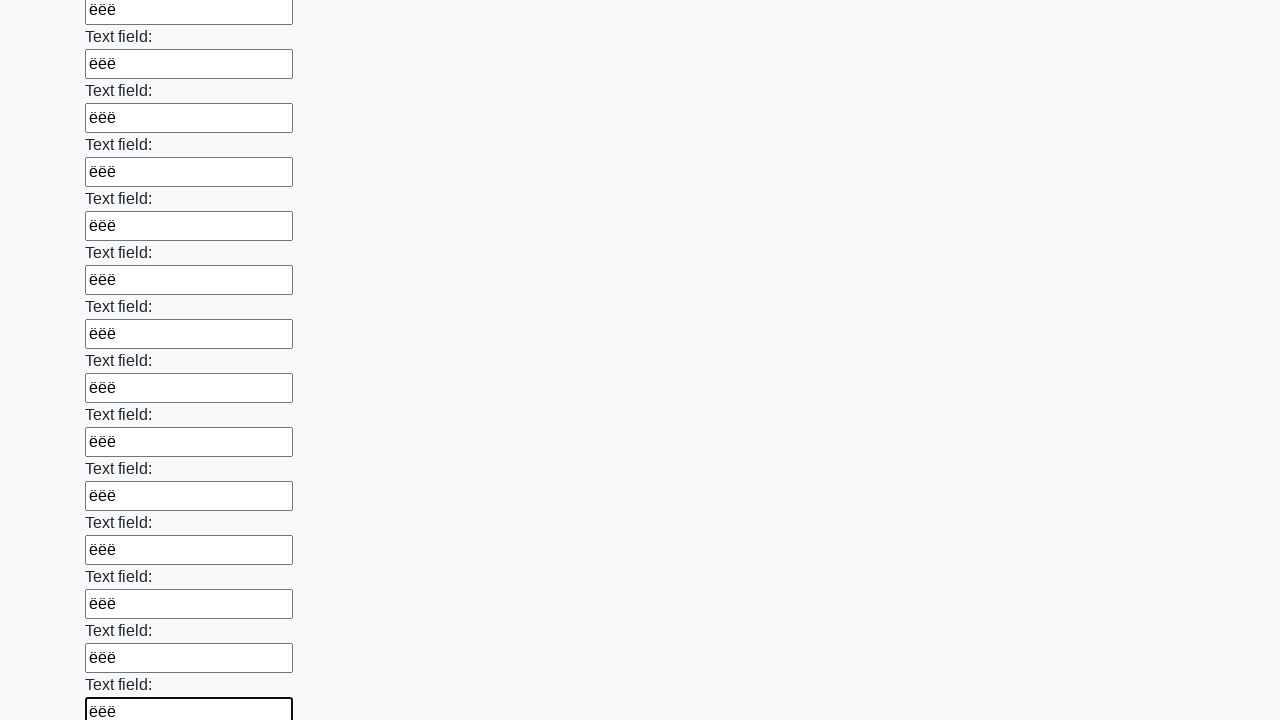

Filled text input field 55 of 100 with 'ёёё' on input[type="text"] >> nth=54
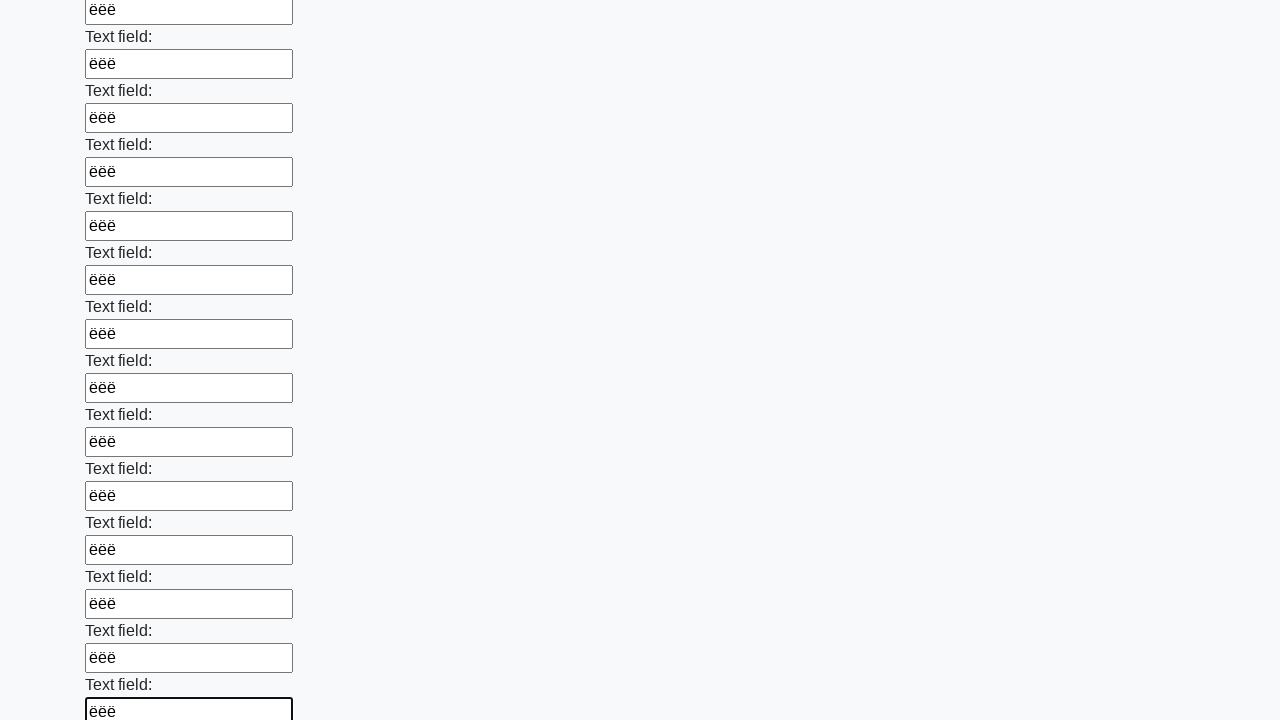

Filled text input field 56 of 100 with 'ёёё' on input[type="text"] >> nth=55
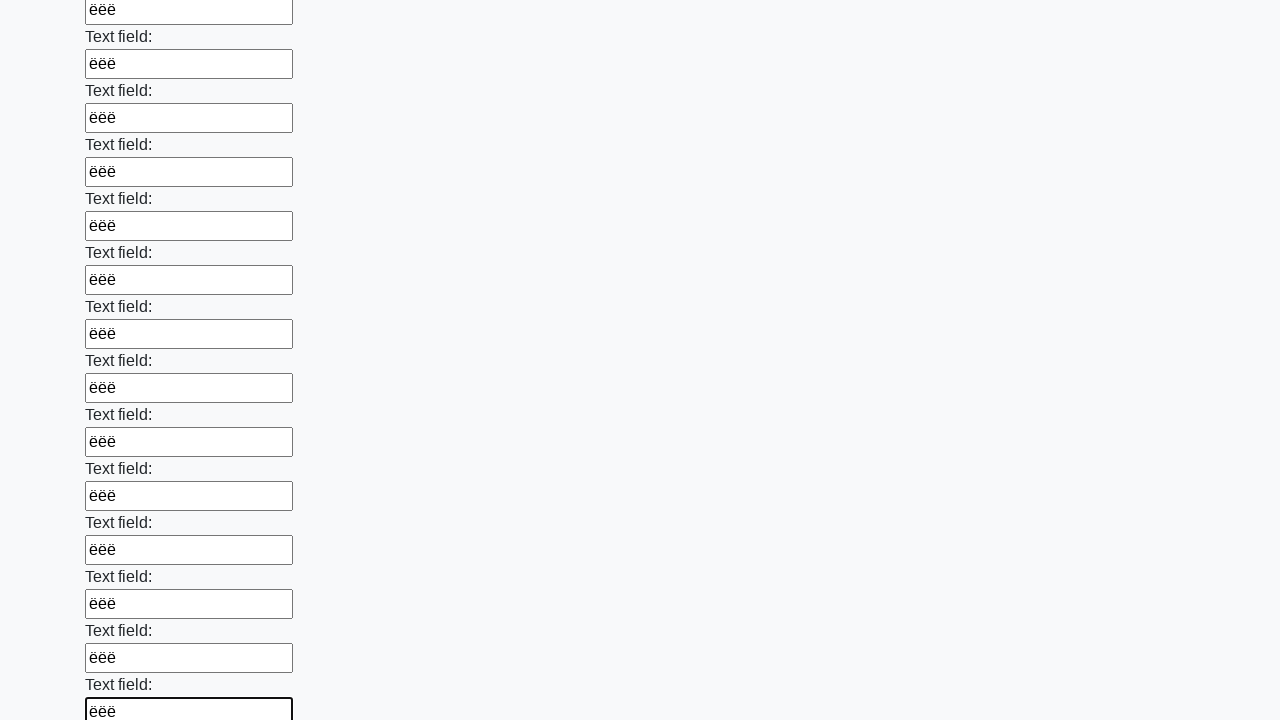

Filled text input field 57 of 100 with 'ёёё' on input[type="text"] >> nth=56
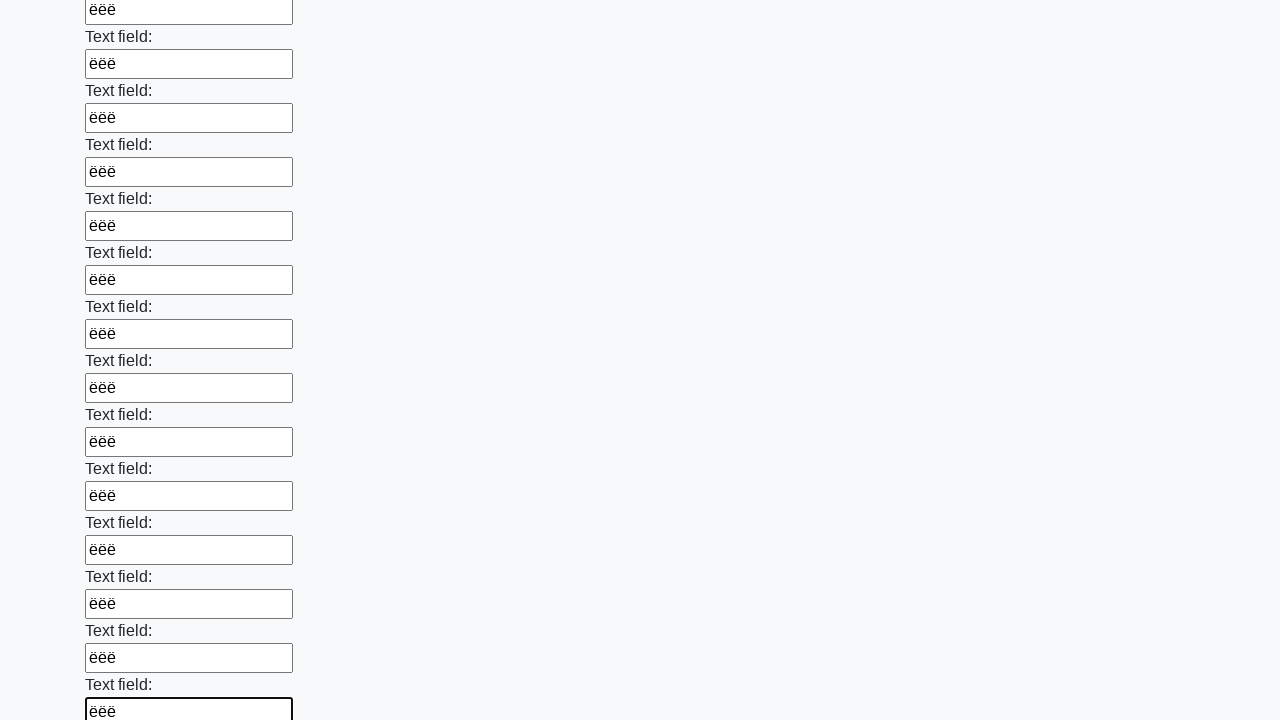

Filled text input field 58 of 100 with 'ёёё' on input[type="text"] >> nth=57
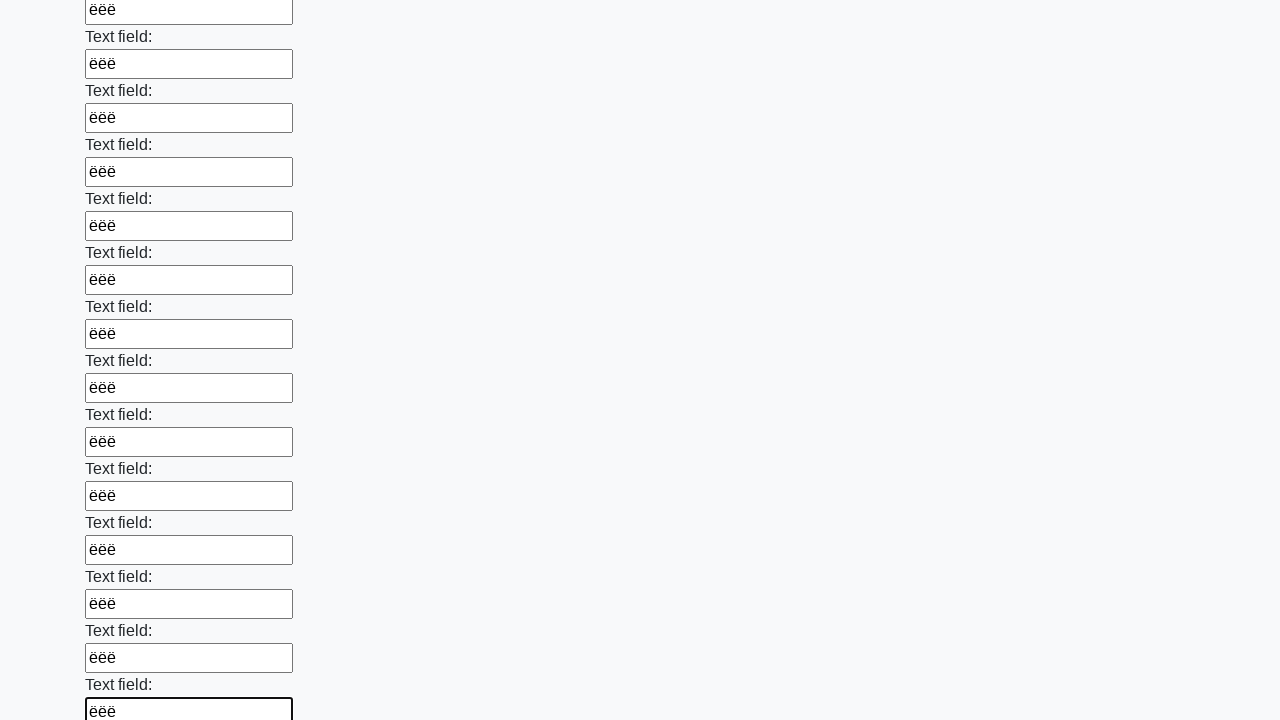

Filled text input field 59 of 100 with 'ёёё' on input[type="text"] >> nth=58
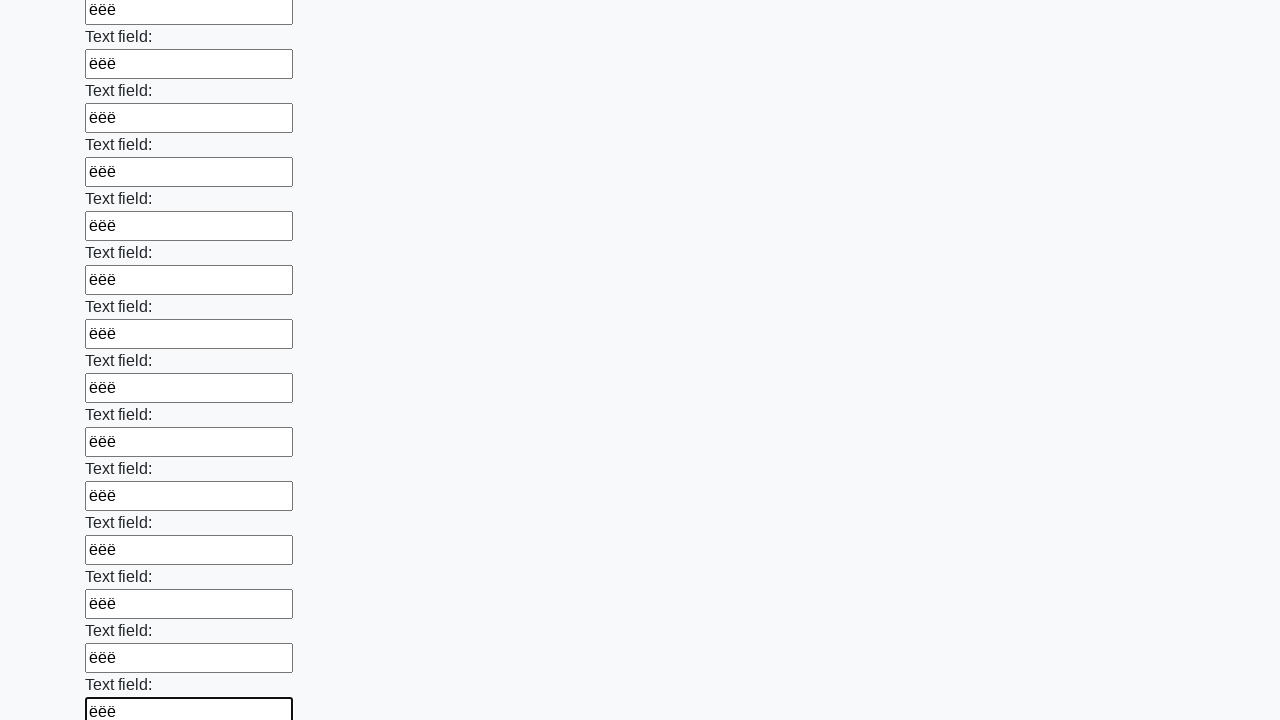

Filled text input field 60 of 100 with 'ёёё' on input[type="text"] >> nth=59
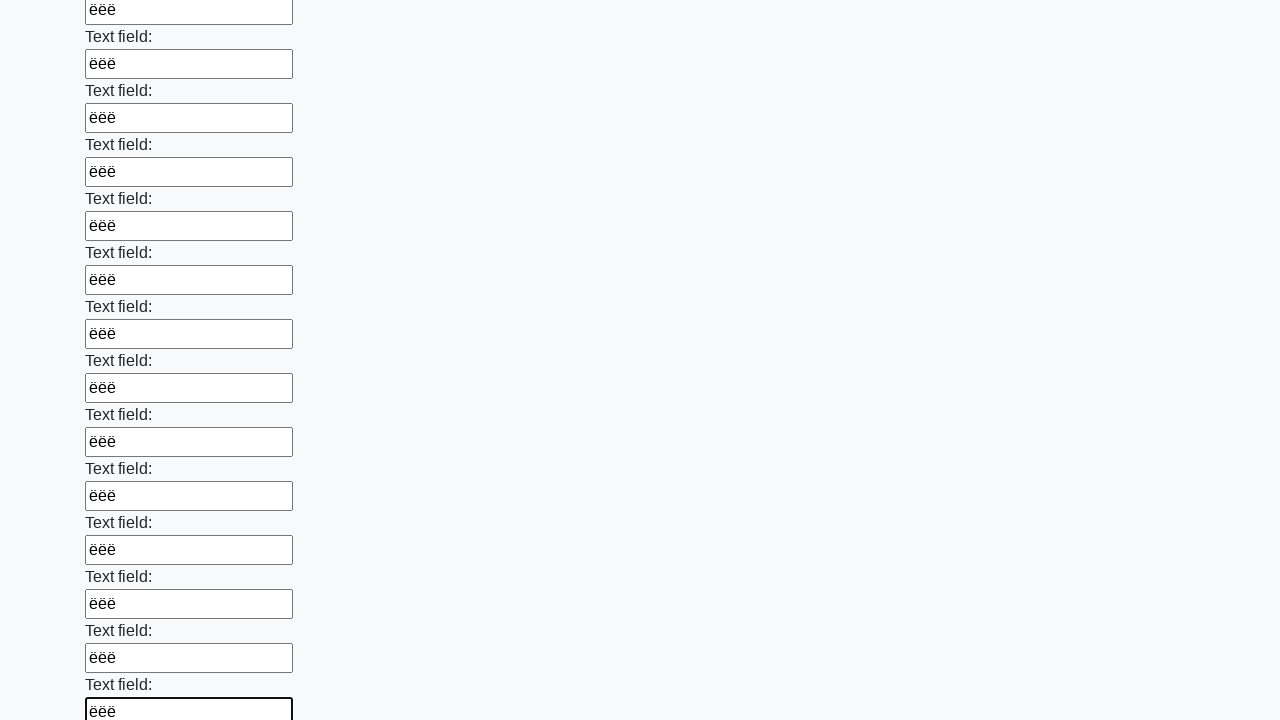

Filled text input field 61 of 100 with 'ёёё' on input[type="text"] >> nth=60
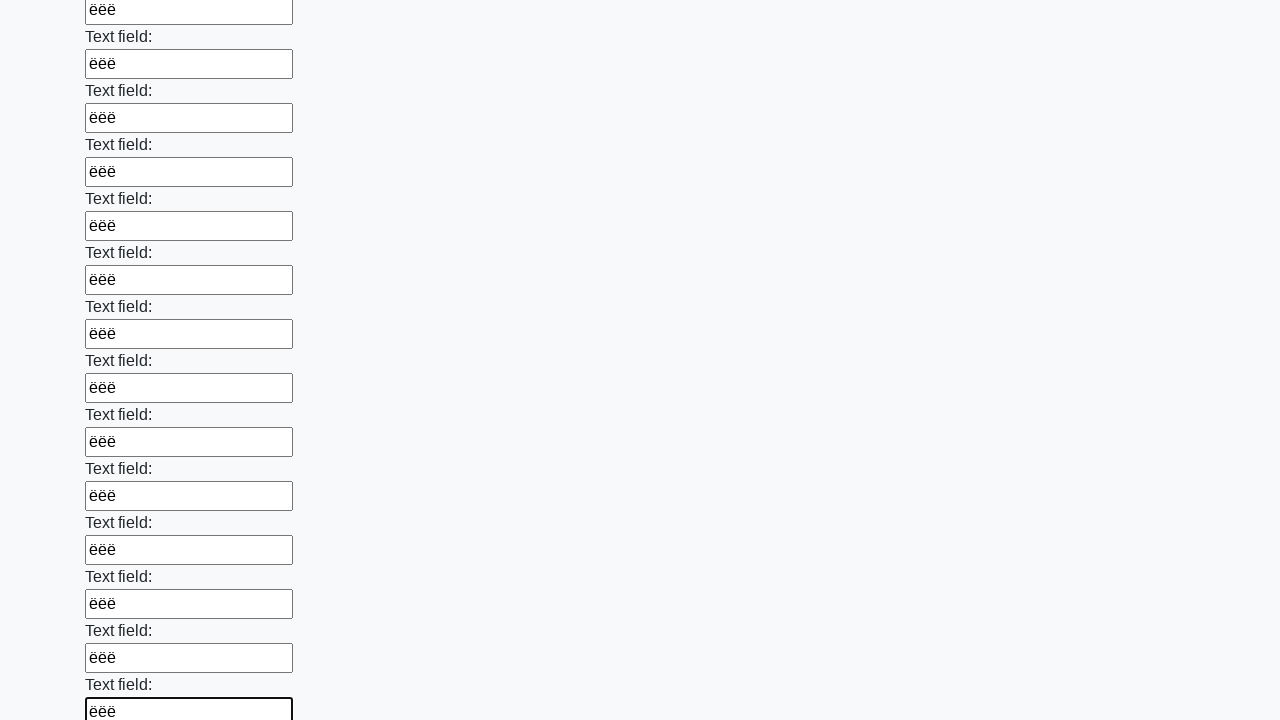

Filled text input field 62 of 100 with 'ёёё' on input[type="text"] >> nth=61
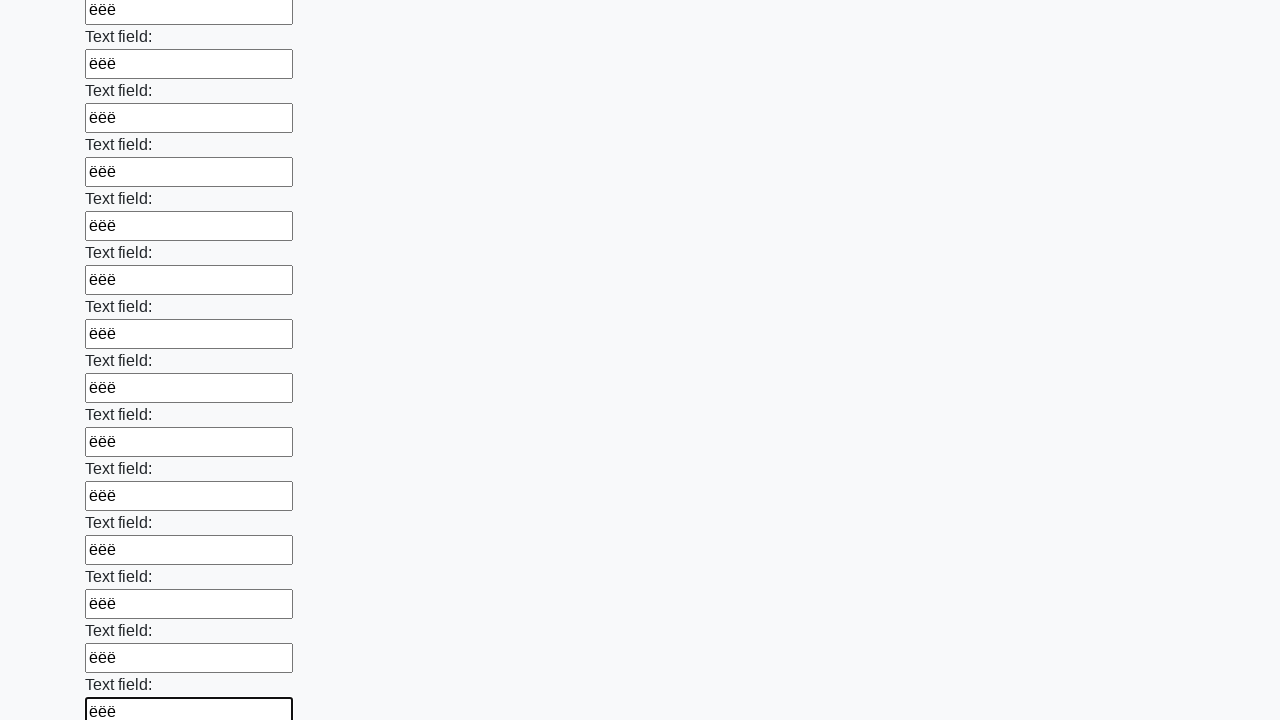

Filled text input field 63 of 100 with 'ёёё' on input[type="text"] >> nth=62
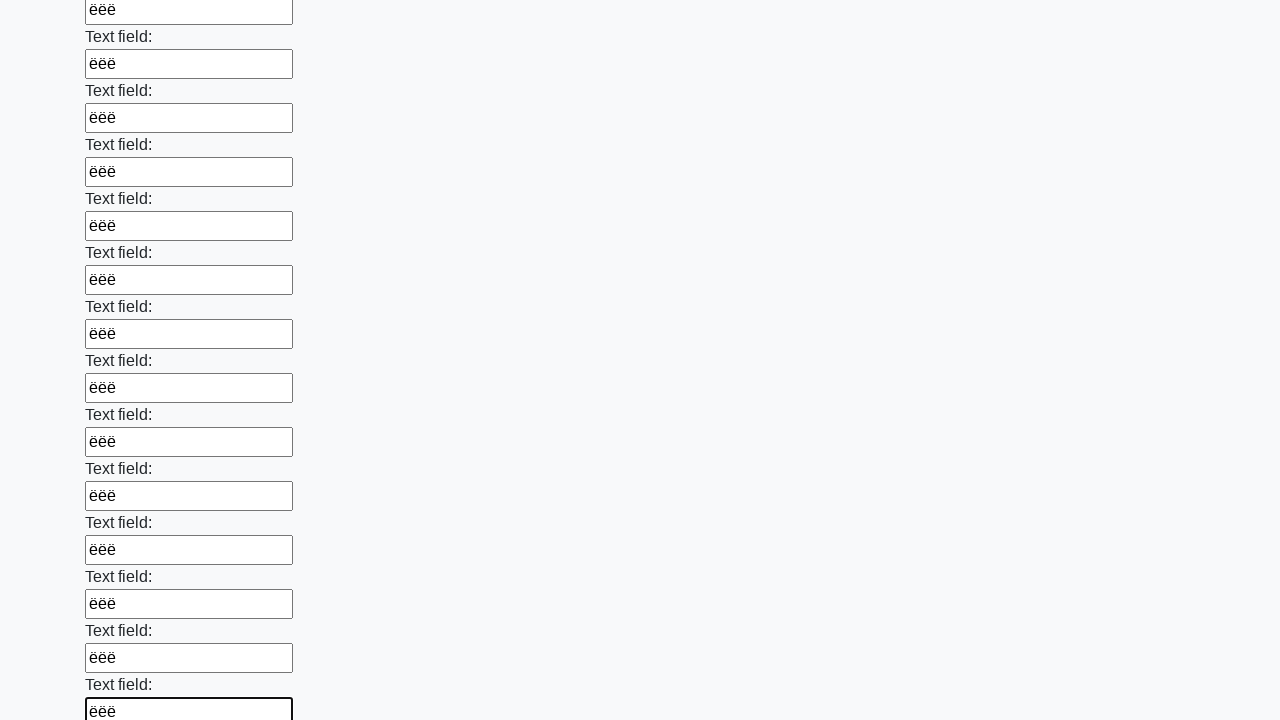

Filled text input field 64 of 100 with 'ёёё' on input[type="text"] >> nth=63
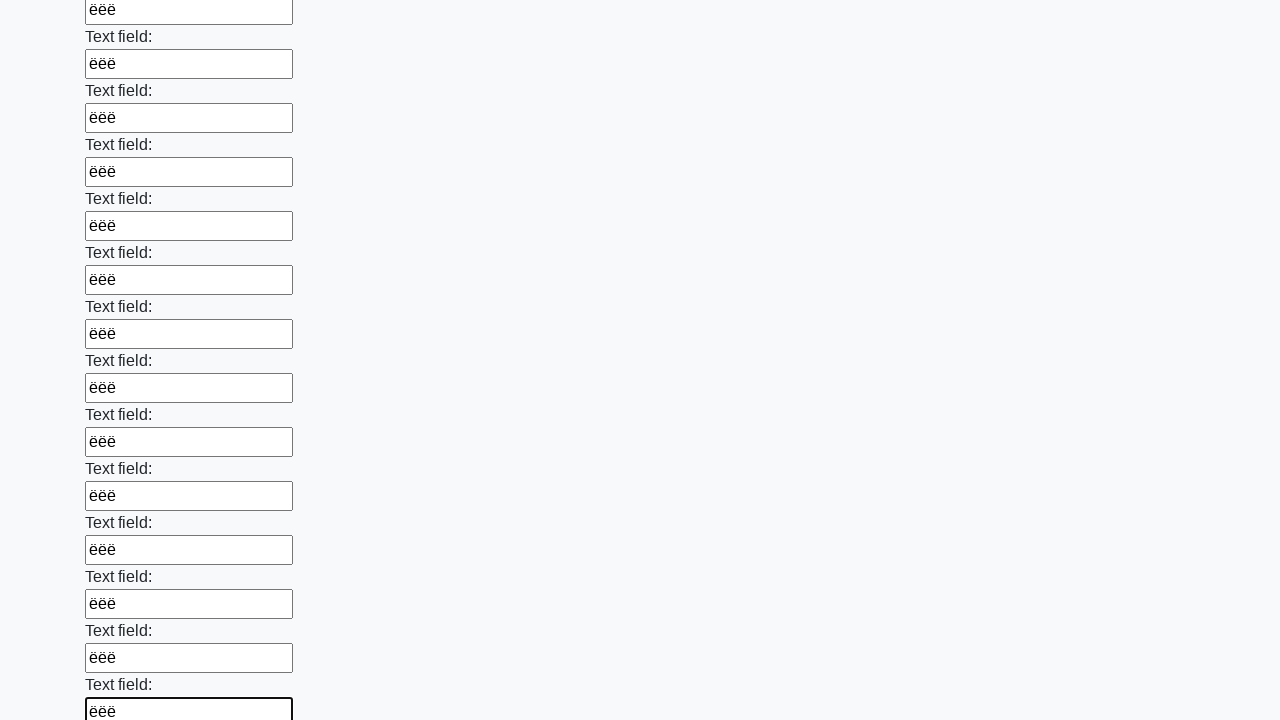

Filled text input field 65 of 100 with 'ёёё' on input[type="text"] >> nth=64
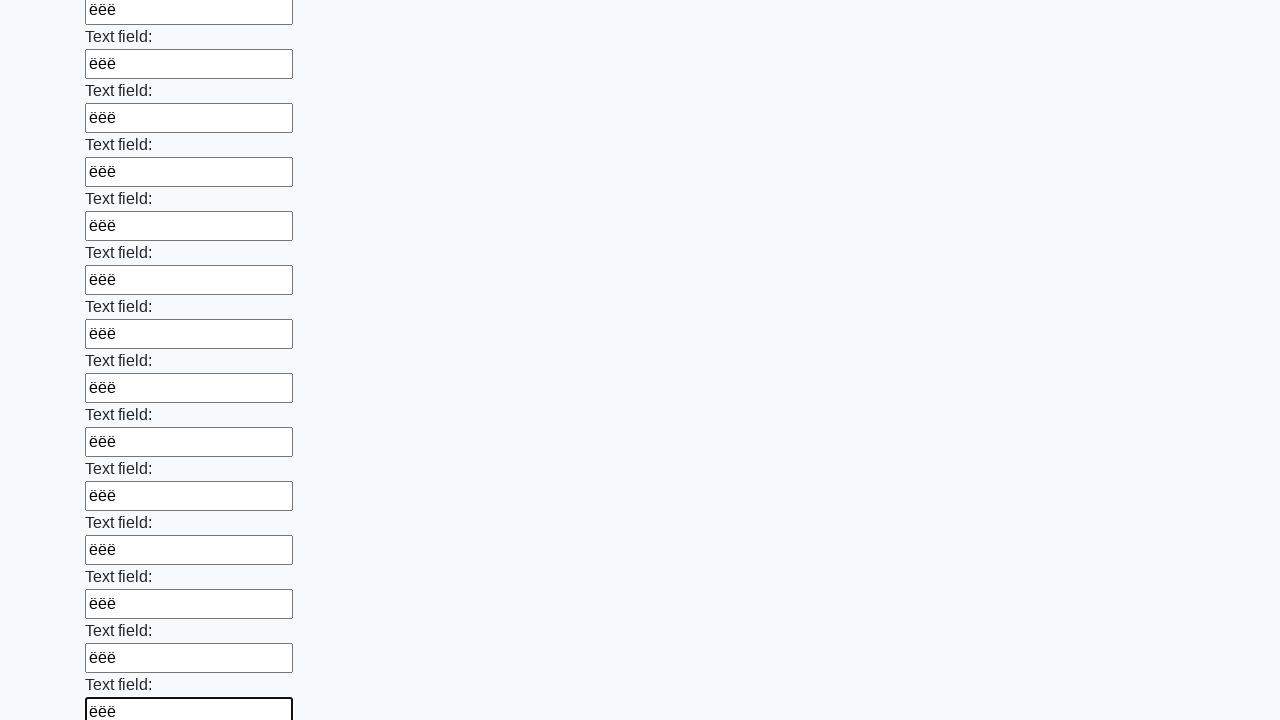

Filled text input field 66 of 100 with 'ёёё' on input[type="text"] >> nth=65
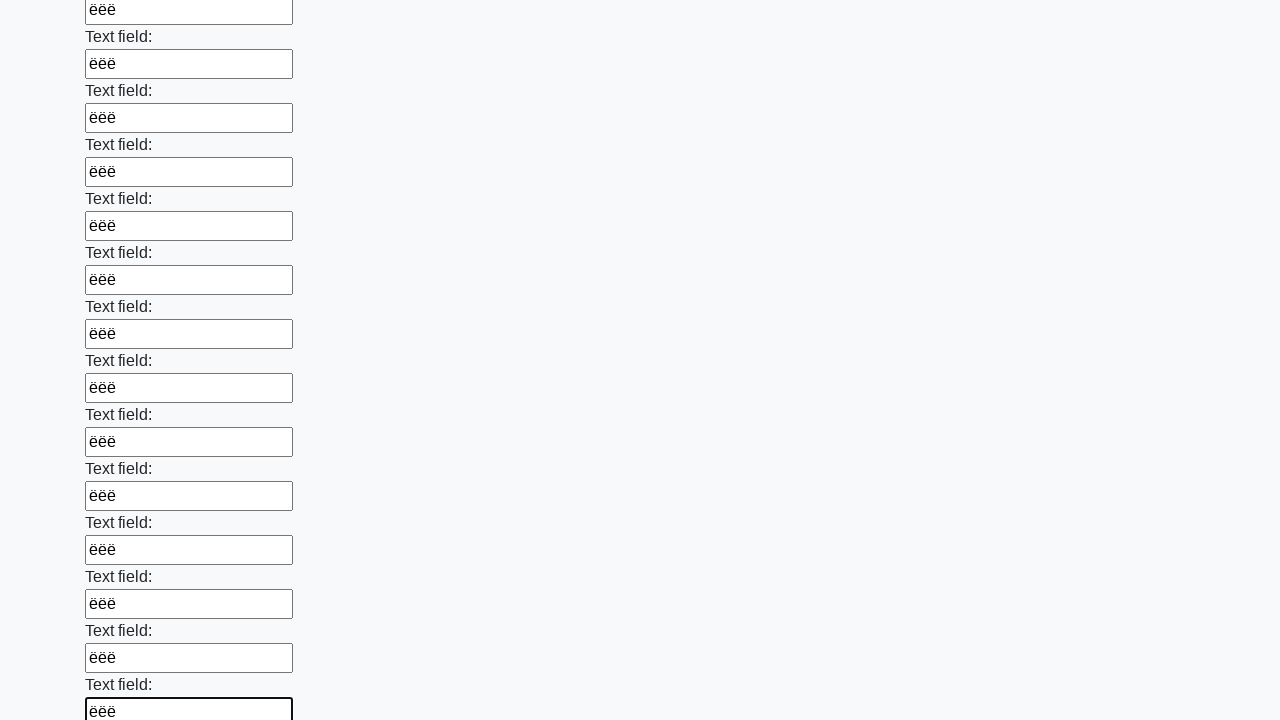

Filled text input field 67 of 100 with 'ёёё' on input[type="text"] >> nth=66
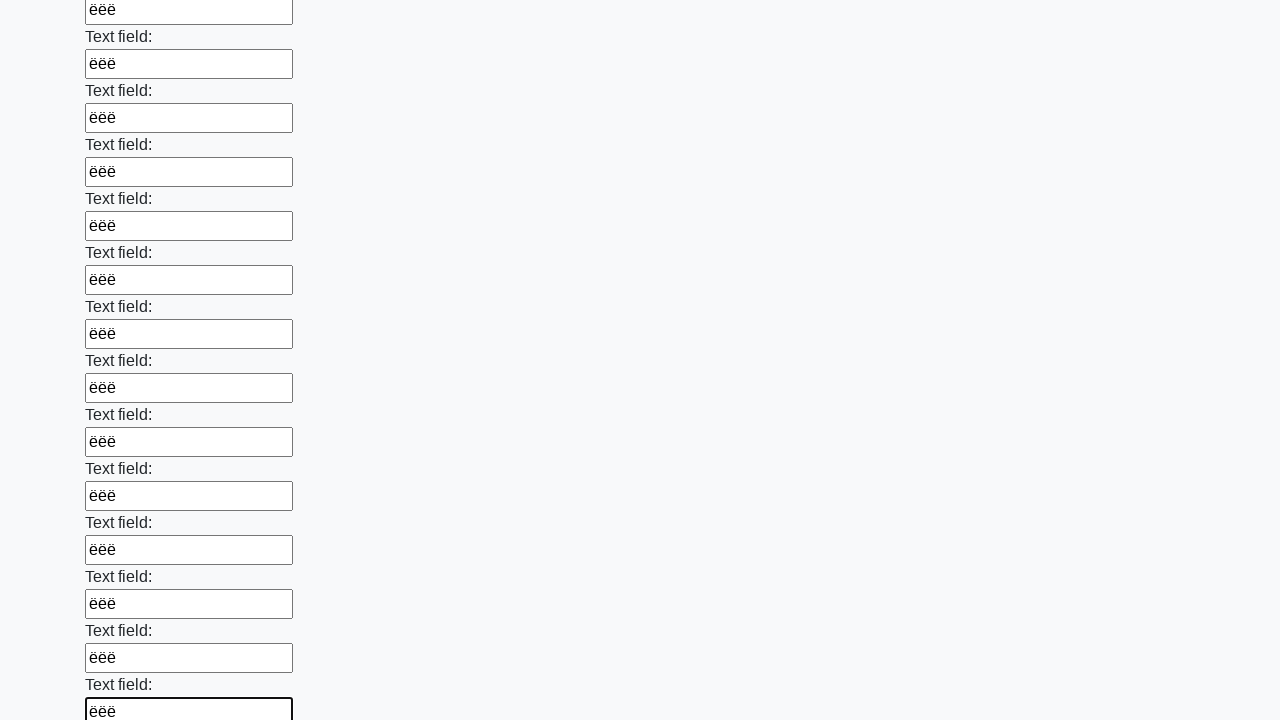

Filled text input field 68 of 100 with 'ёёё' on input[type="text"] >> nth=67
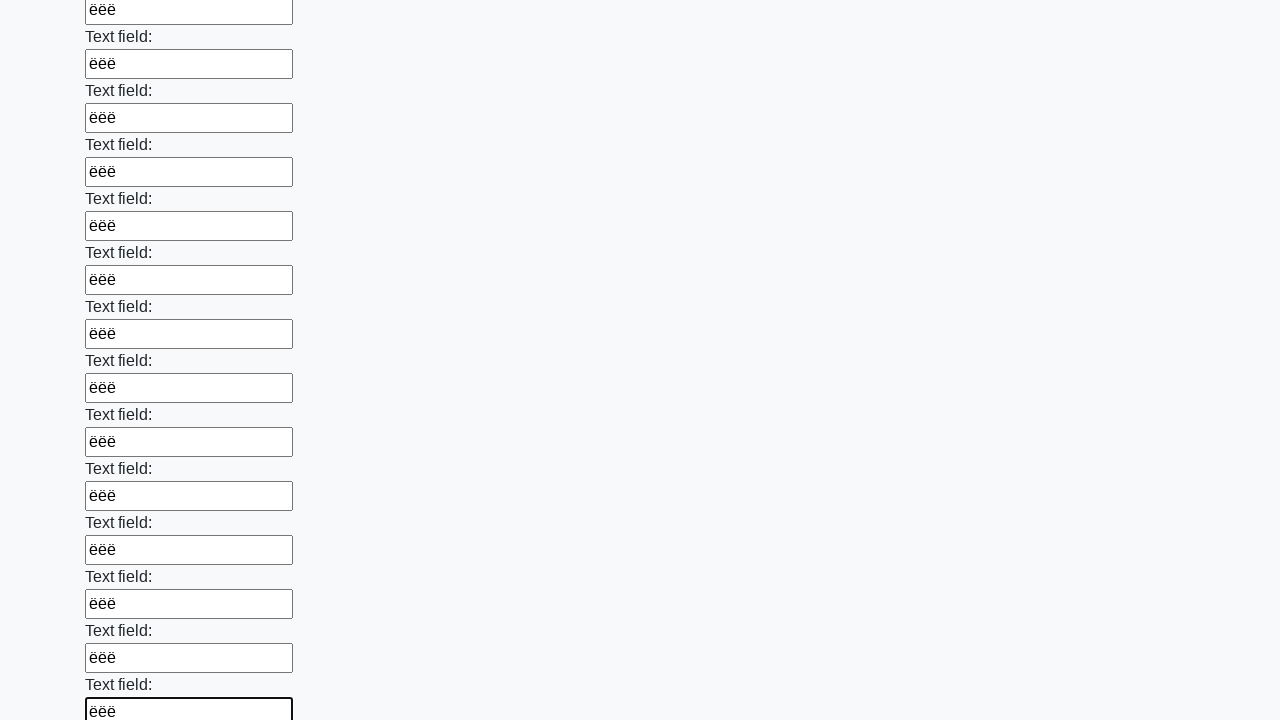

Filled text input field 69 of 100 with 'ёёё' on input[type="text"] >> nth=68
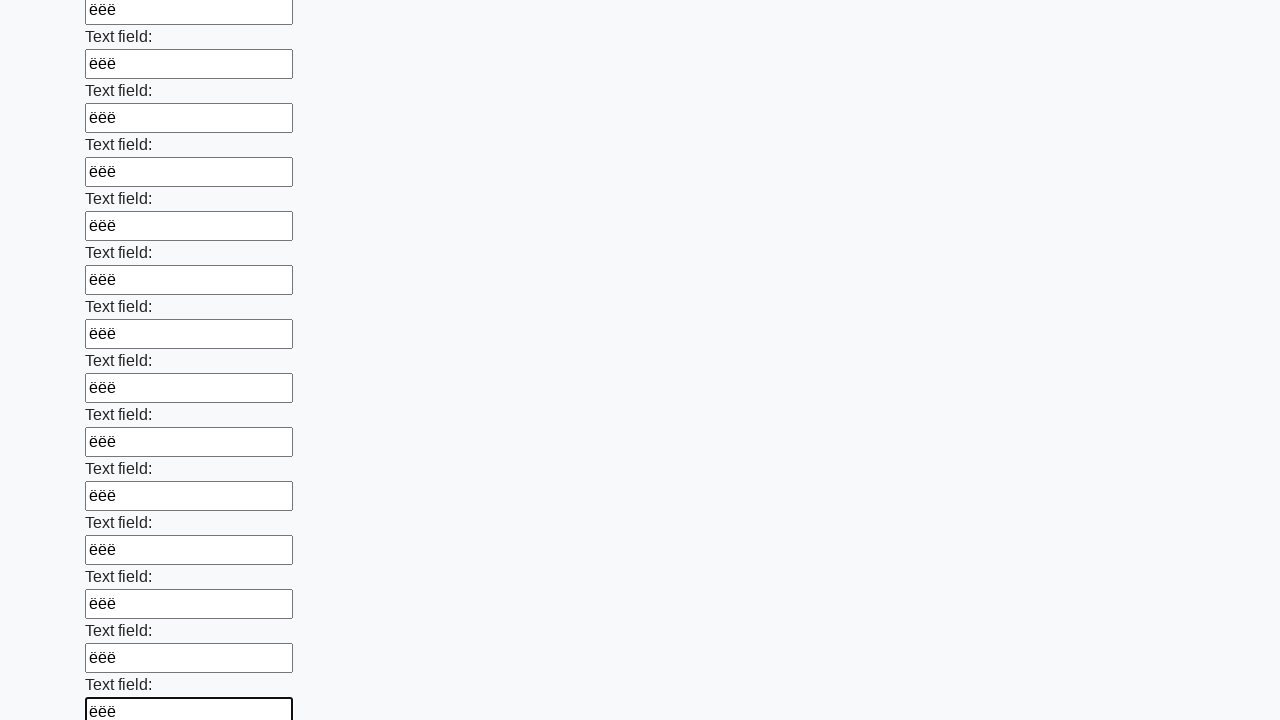

Filled text input field 70 of 100 with 'ёёё' on input[type="text"] >> nth=69
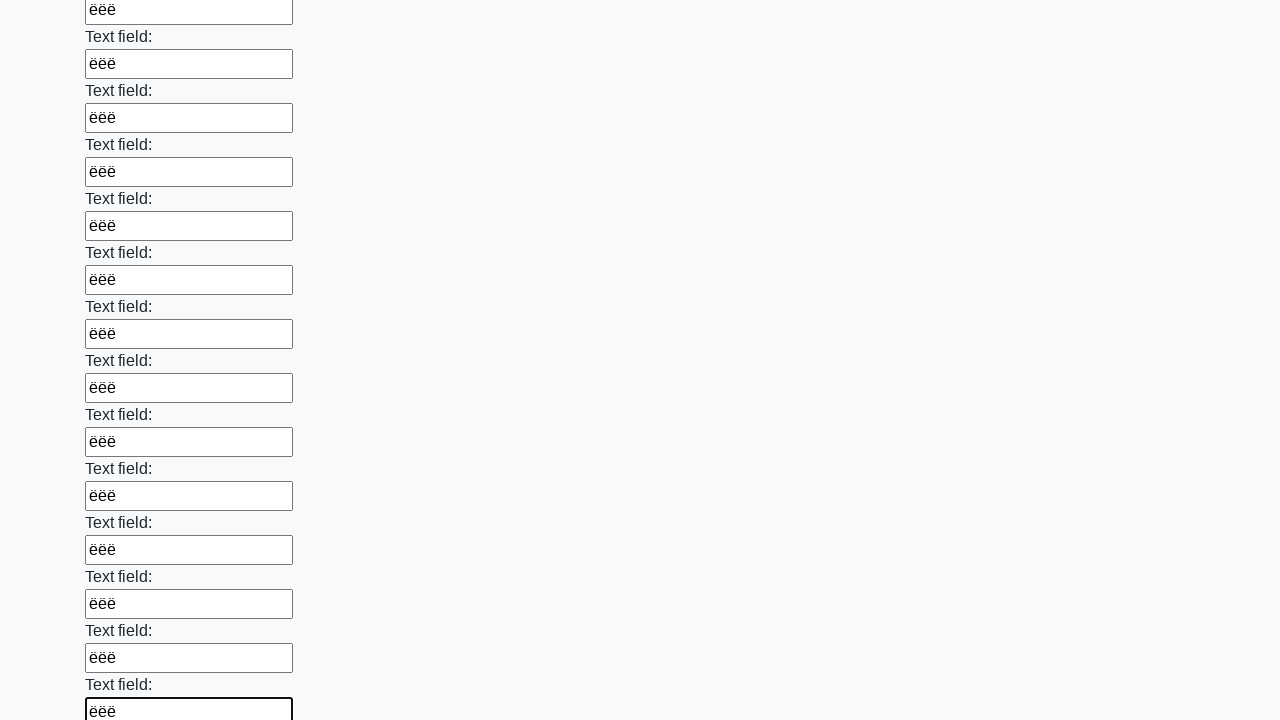

Filled text input field 71 of 100 with 'ёёё' on input[type="text"] >> nth=70
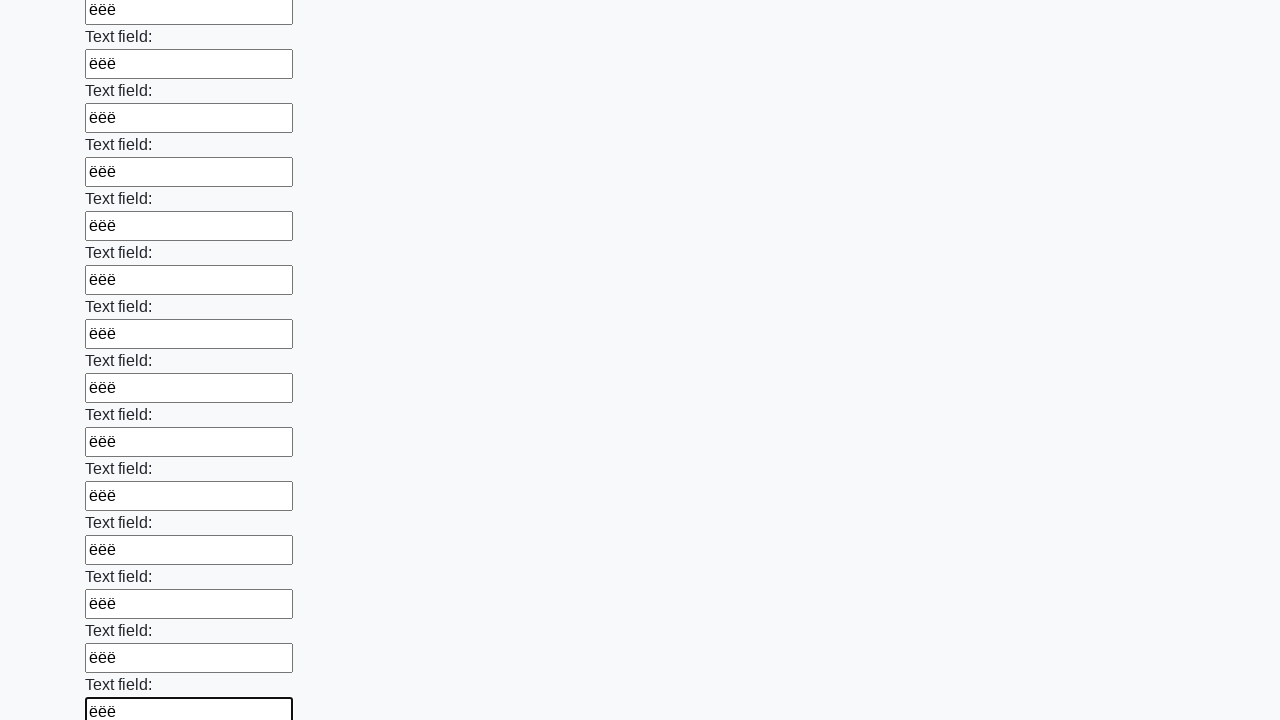

Filled text input field 72 of 100 with 'ёёё' on input[type="text"] >> nth=71
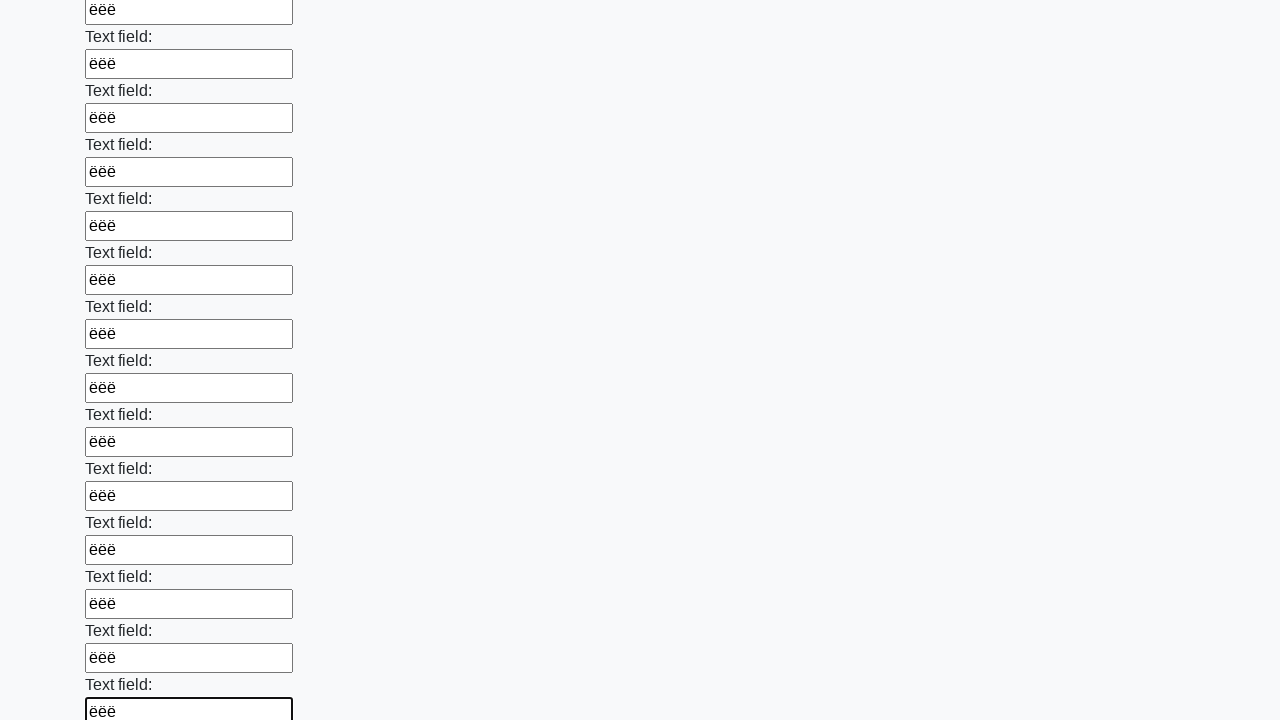

Filled text input field 73 of 100 with 'ёёё' on input[type="text"] >> nth=72
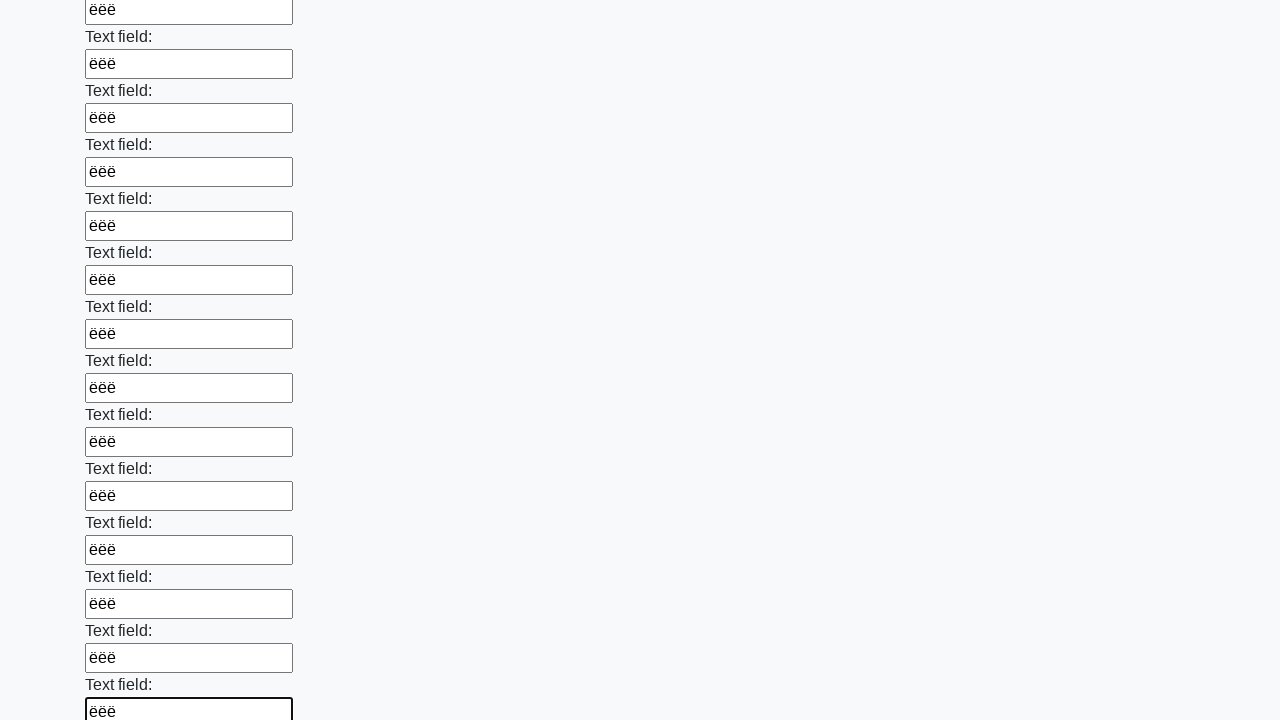

Filled text input field 74 of 100 with 'ёёё' on input[type="text"] >> nth=73
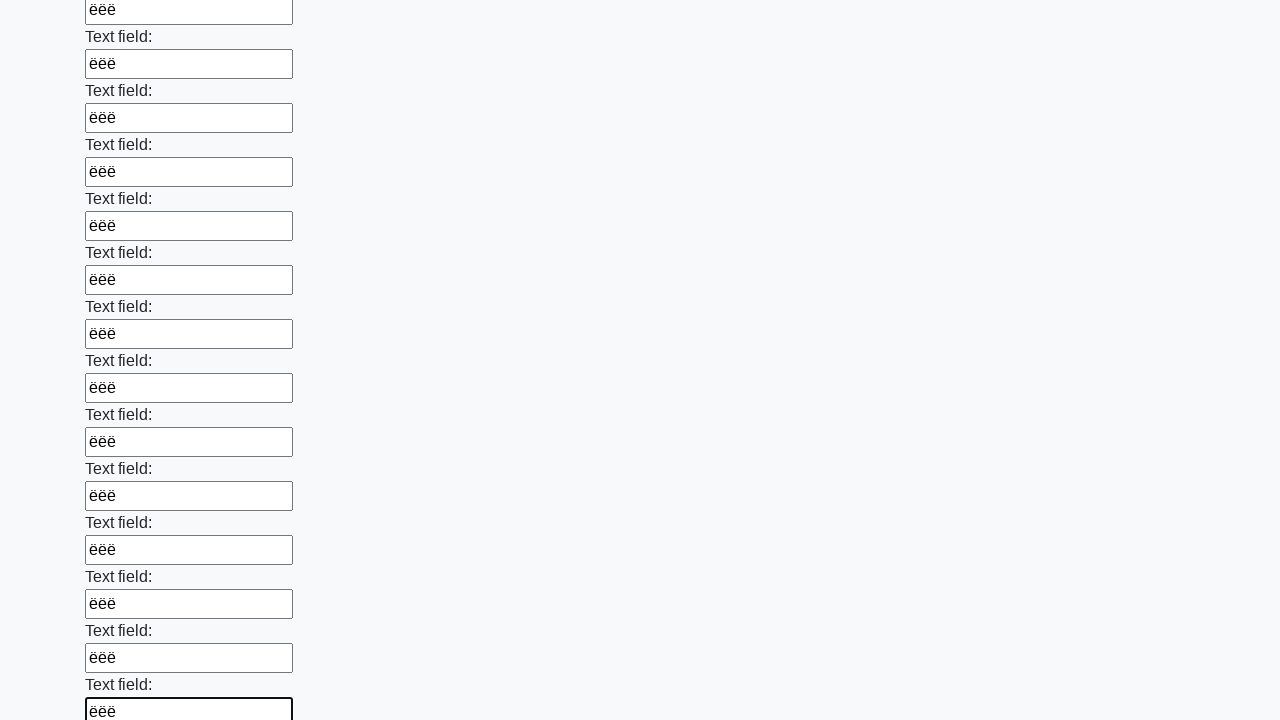

Filled text input field 75 of 100 with 'ёёё' on input[type="text"] >> nth=74
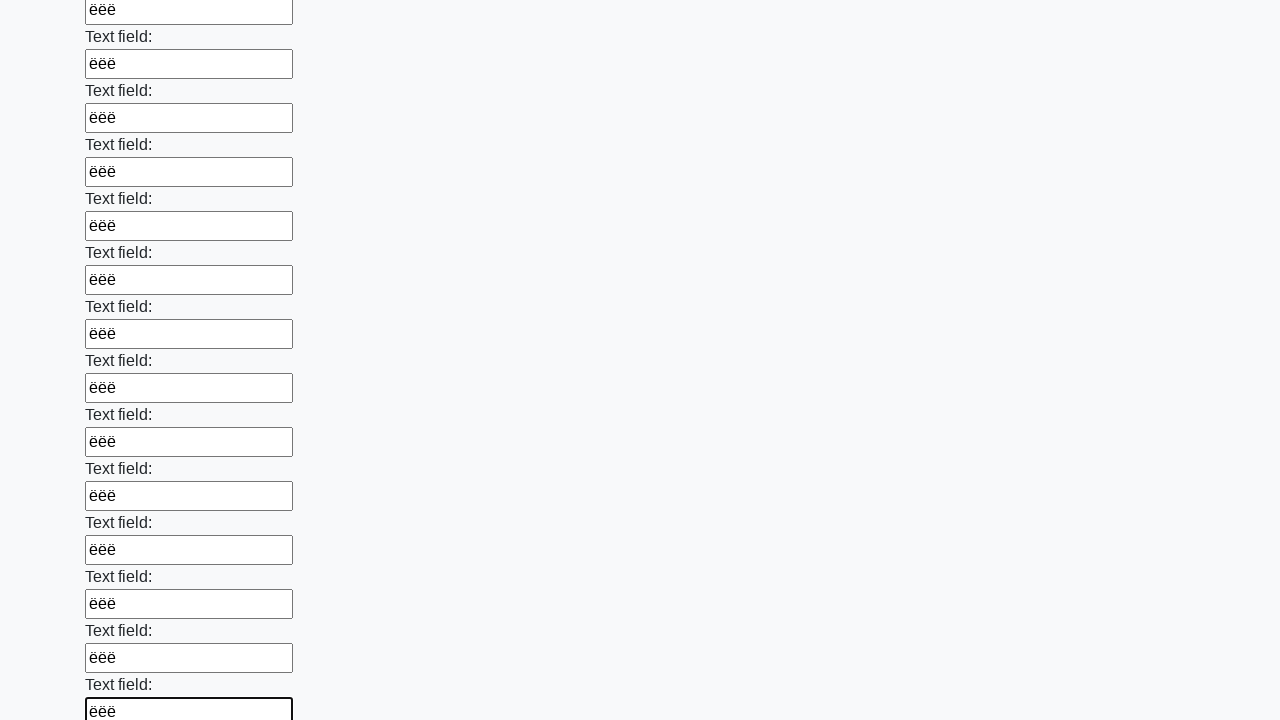

Filled text input field 76 of 100 with 'ёёё' on input[type="text"] >> nth=75
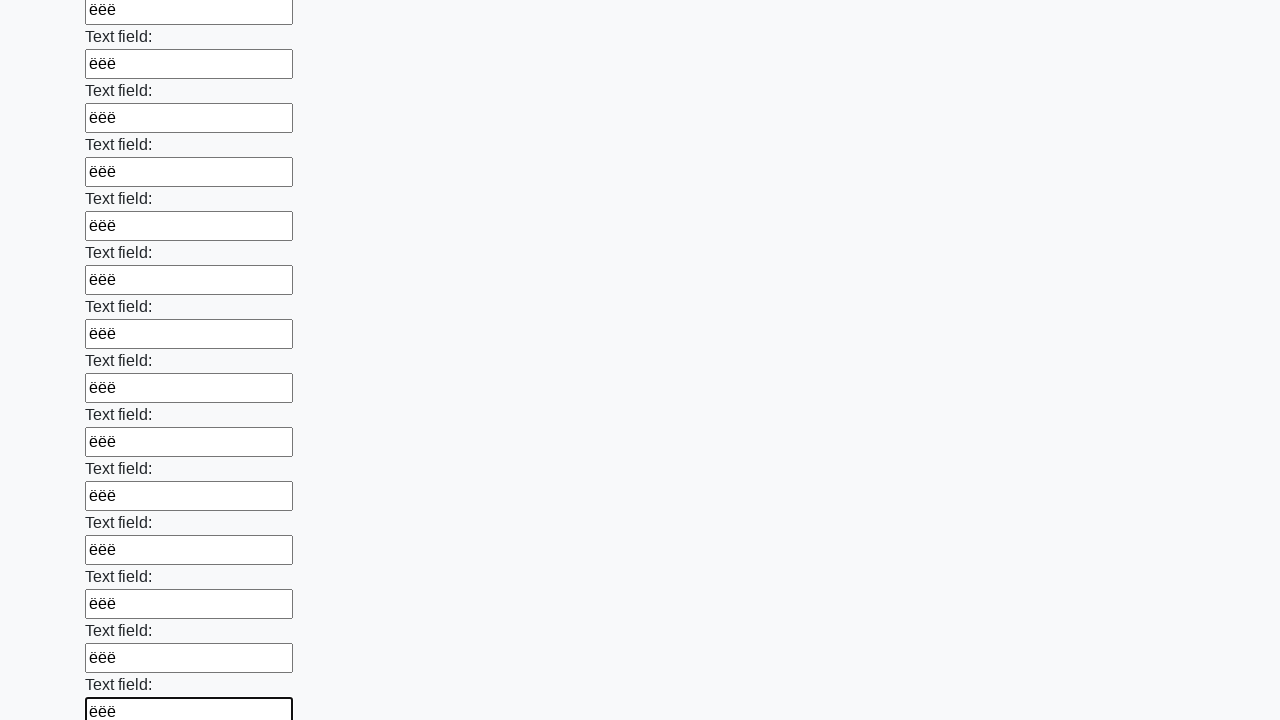

Filled text input field 77 of 100 with 'ёёё' on input[type="text"] >> nth=76
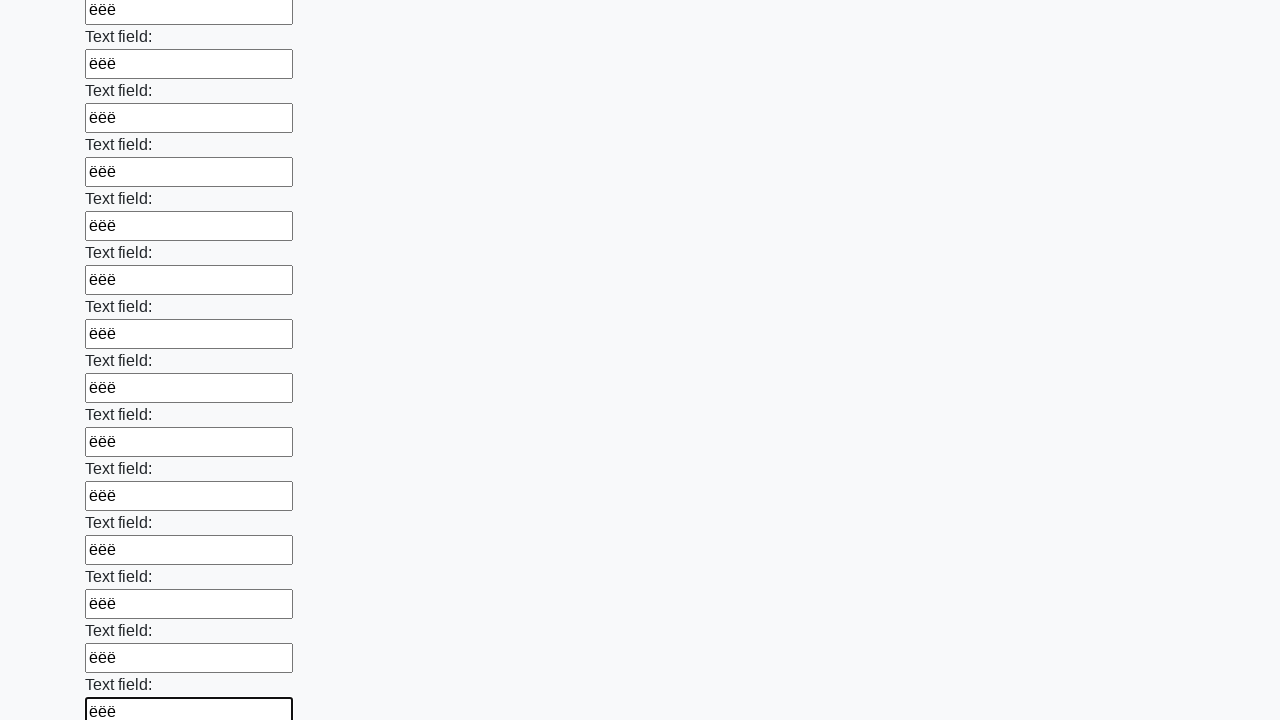

Filled text input field 78 of 100 with 'ёёё' on input[type="text"] >> nth=77
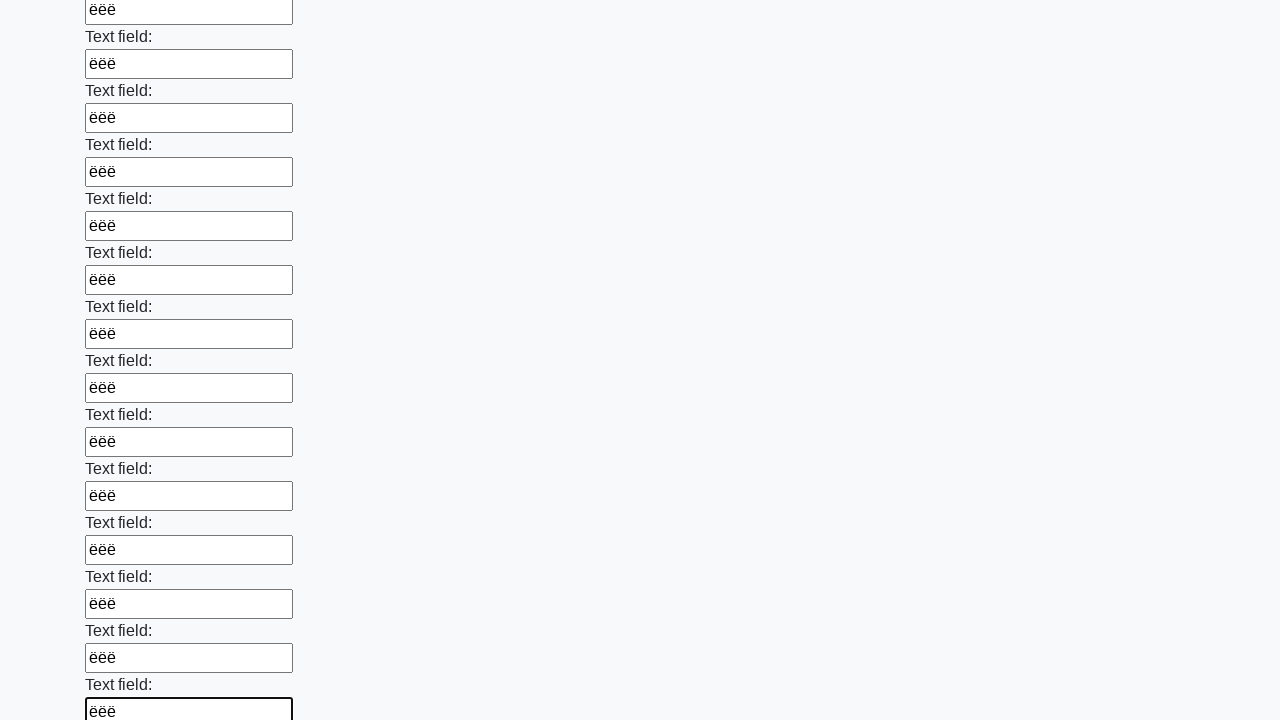

Filled text input field 79 of 100 with 'ёёё' on input[type="text"] >> nth=78
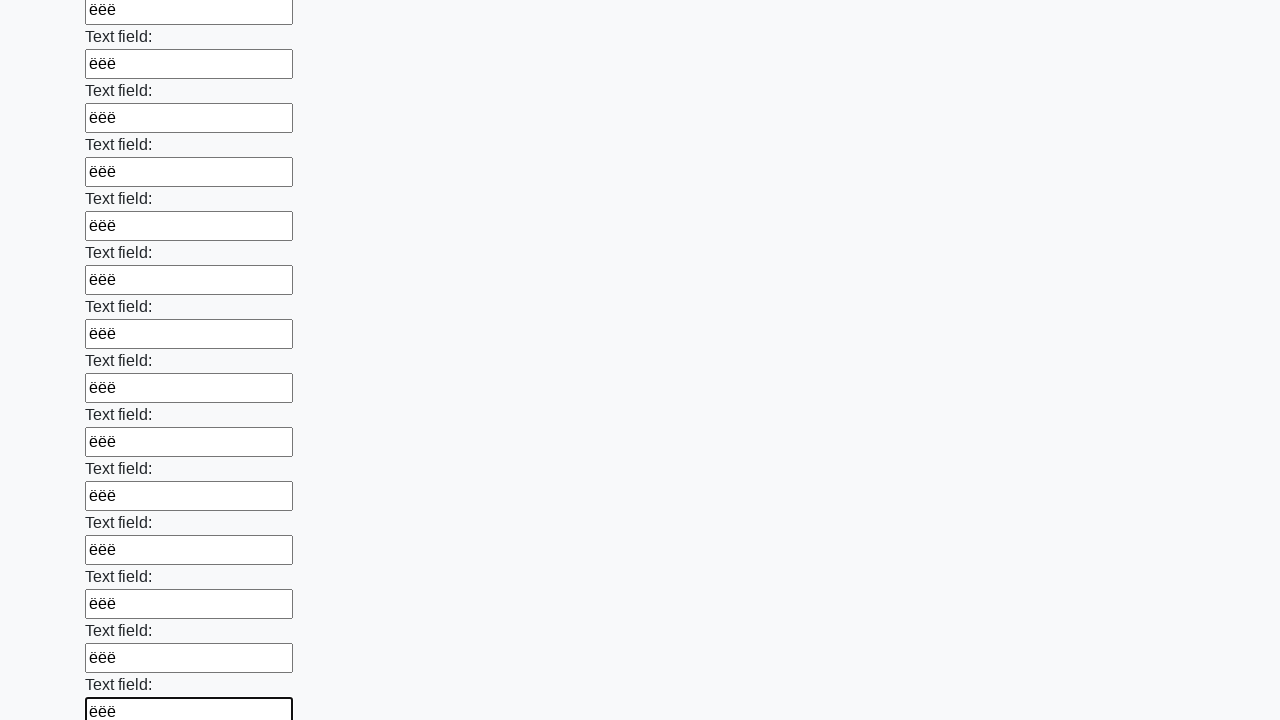

Filled text input field 80 of 100 with 'ёёё' on input[type="text"] >> nth=79
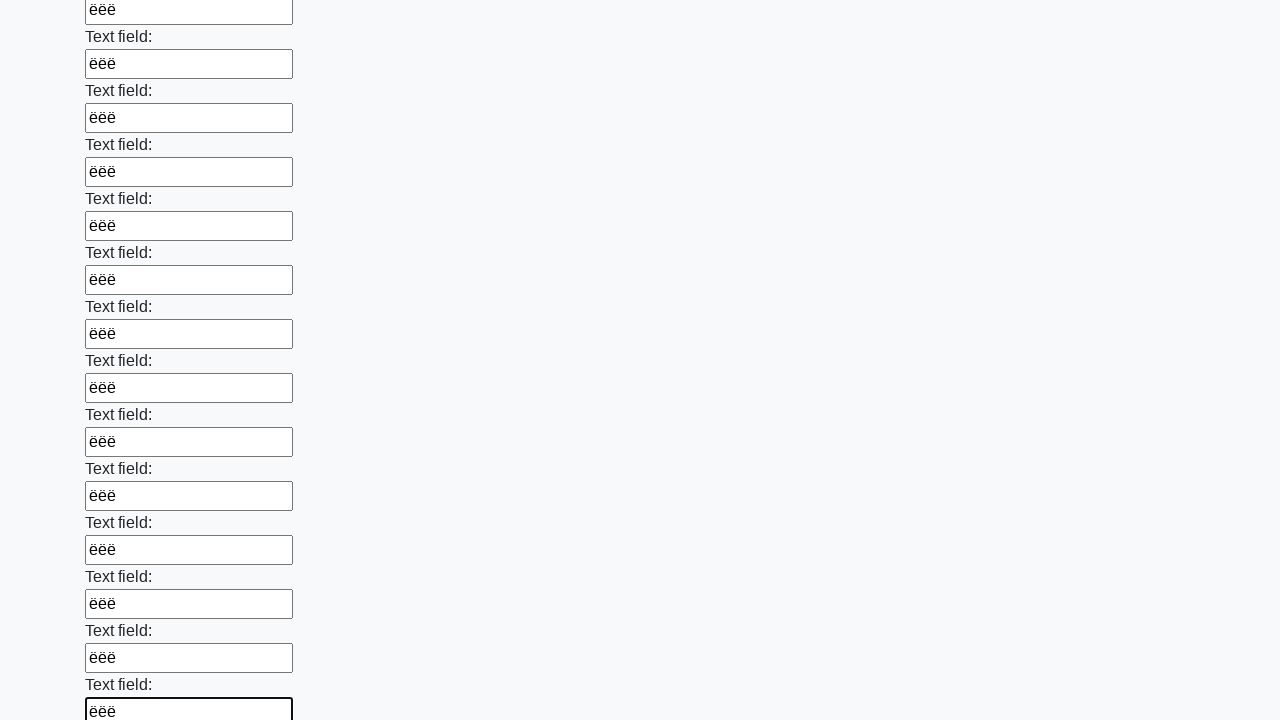

Filled text input field 81 of 100 with 'ёёё' on input[type="text"] >> nth=80
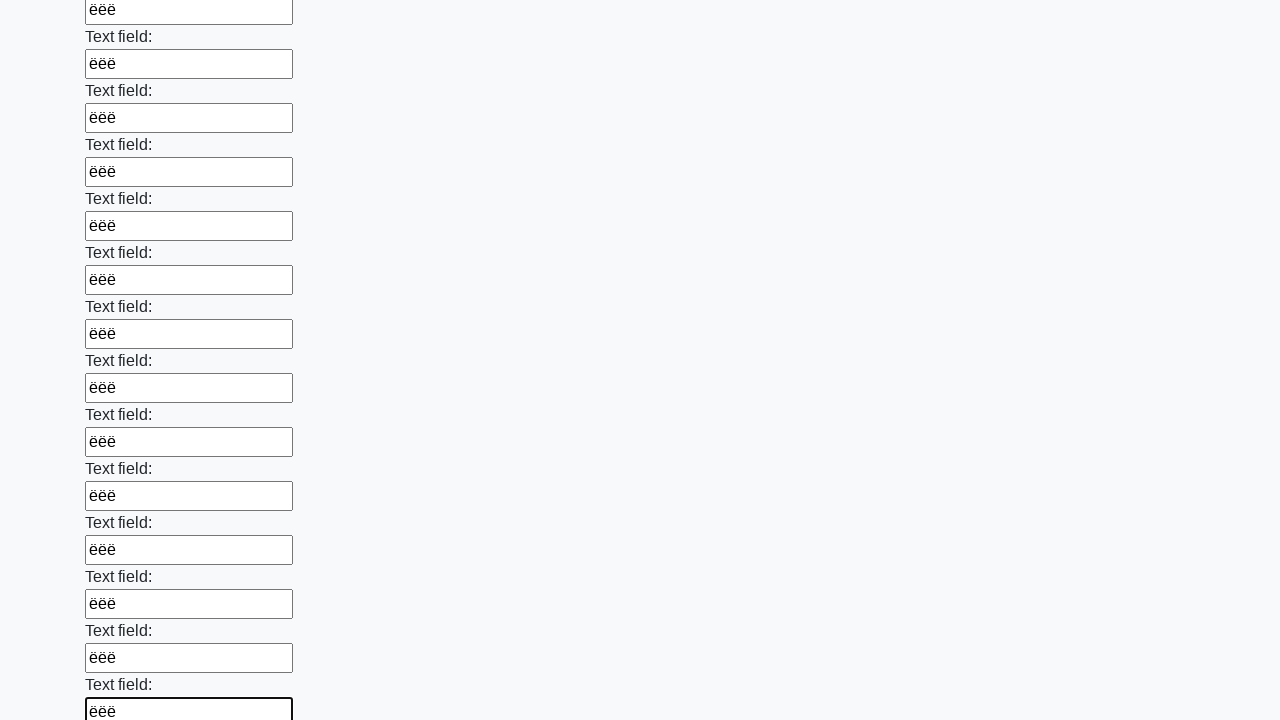

Filled text input field 82 of 100 with 'ёёё' on input[type="text"] >> nth=81
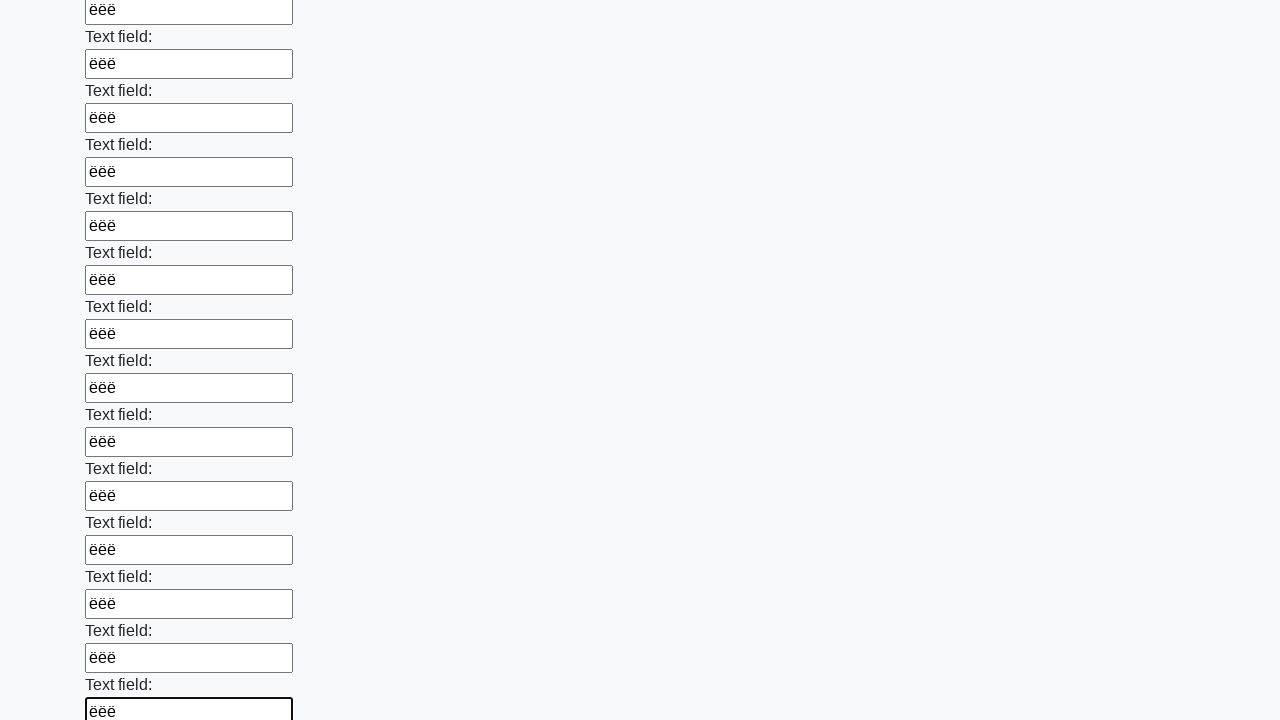

Filled text input field 83 of 100 with 'ёёё' on input[type="text"] >> nth=82
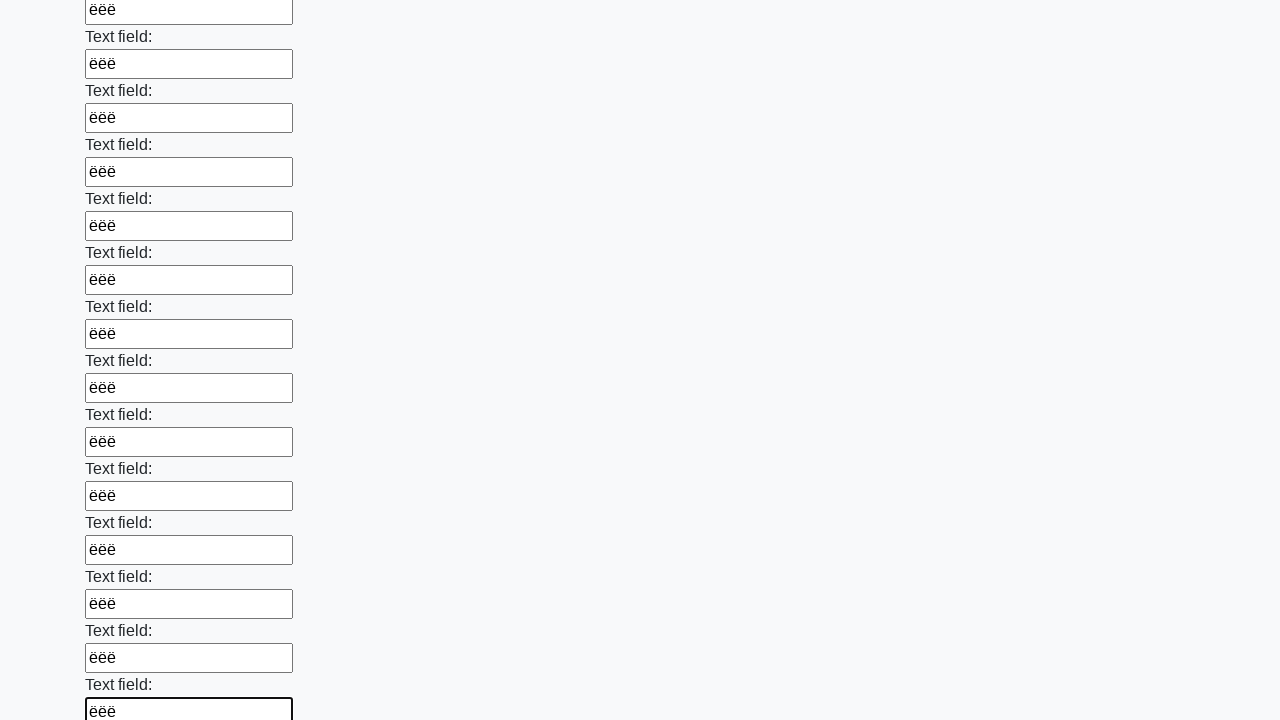

Filled text input field 84 of 100 with 'ёёё' on input[type="text"] >> nth=83
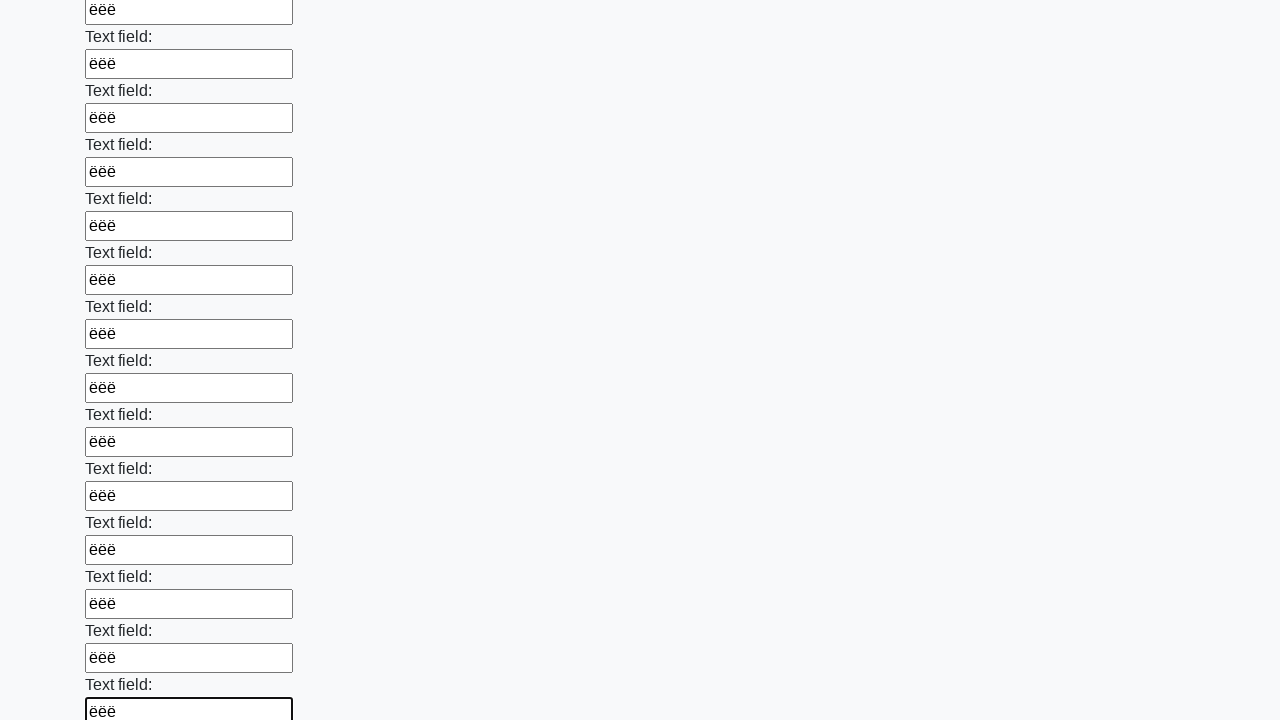

Filled text input field 85 of 100 with 'ёёё' on input[type="text"] >> nth=84
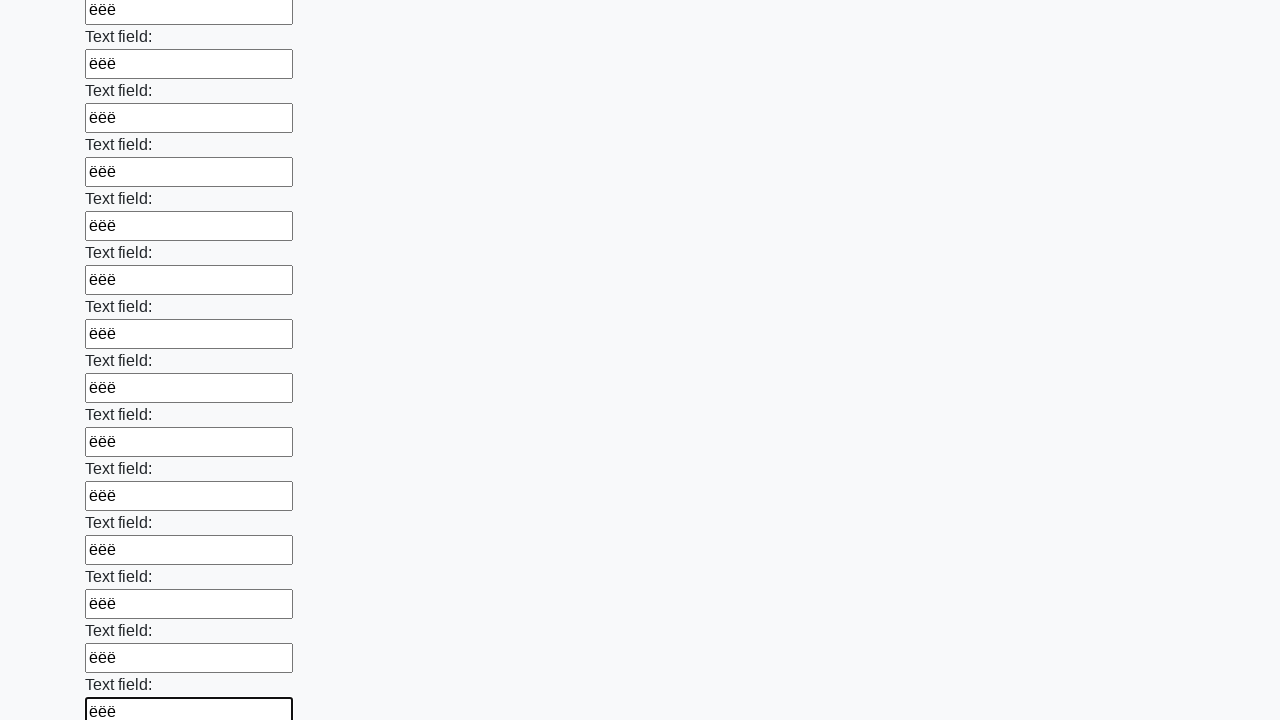

Filled text input field 86 of 100 with 'ёёё' on input[type="text"] >> nth=85
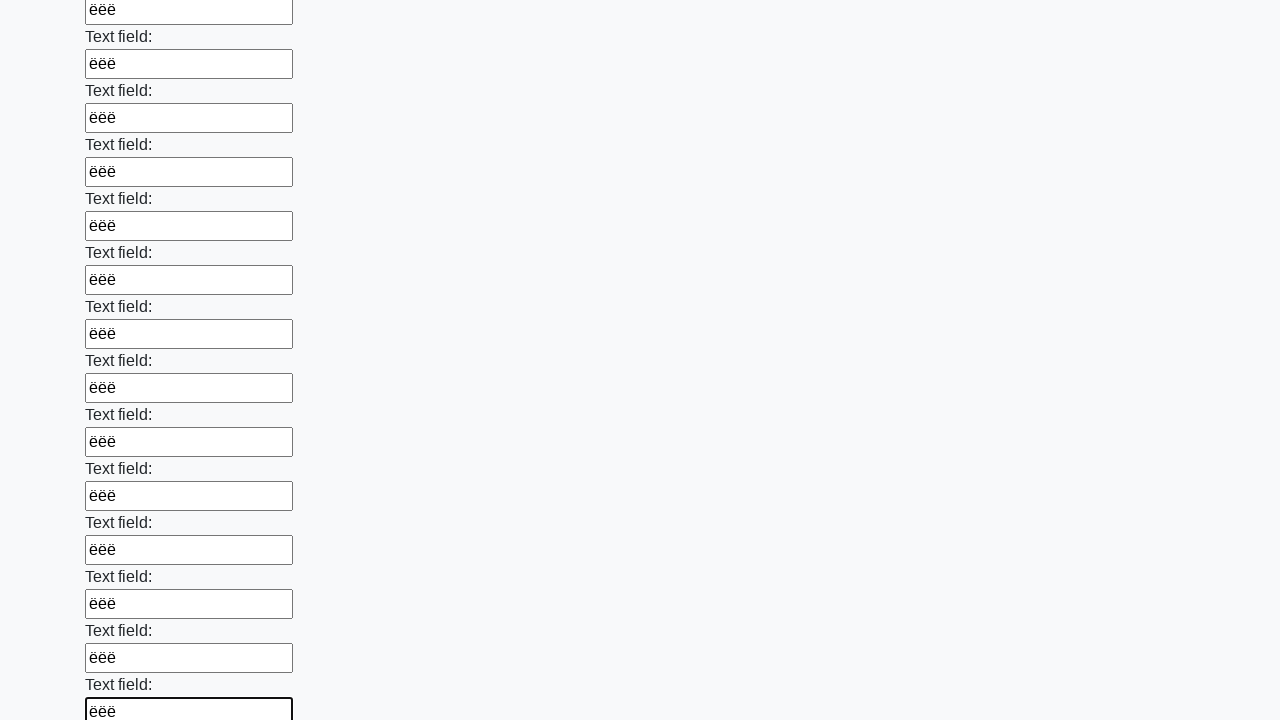

Filled text input field 87 of 100 with 'ёёё' on input[type="text"] >> nth=86
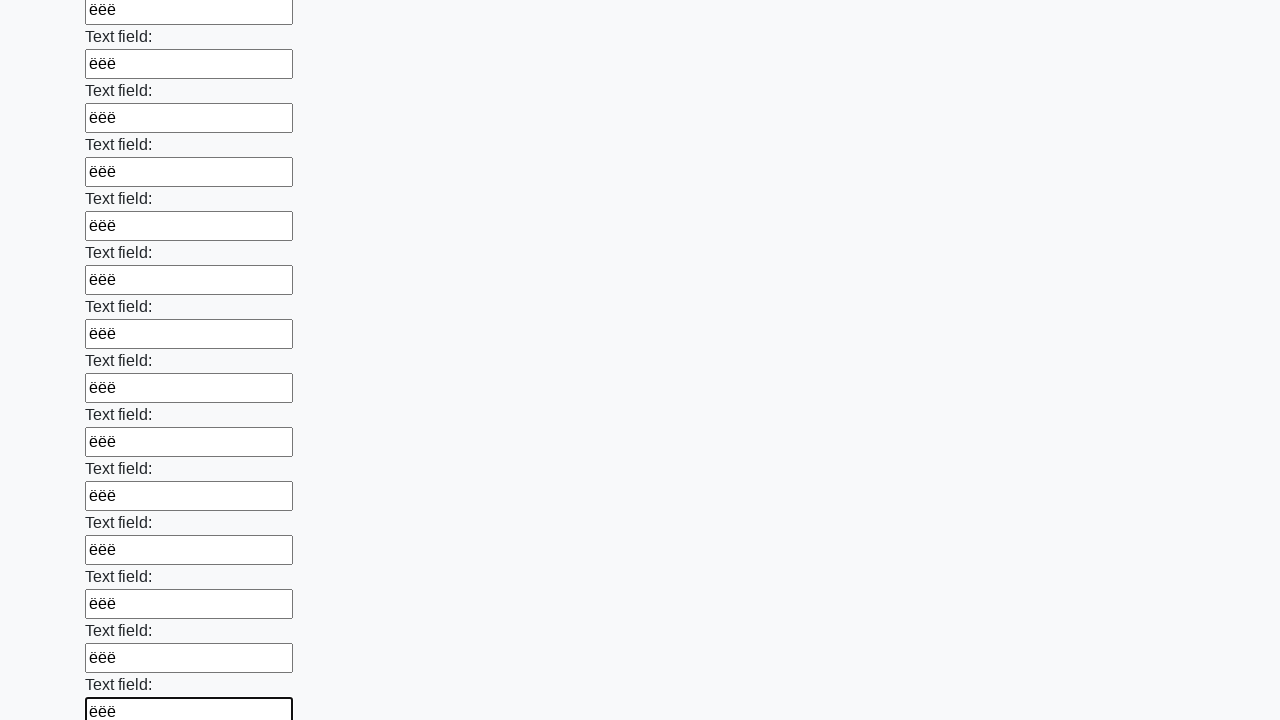

Filled text input field 88 of 100 with 'ёёё' on input[type="text"] >> nth=87
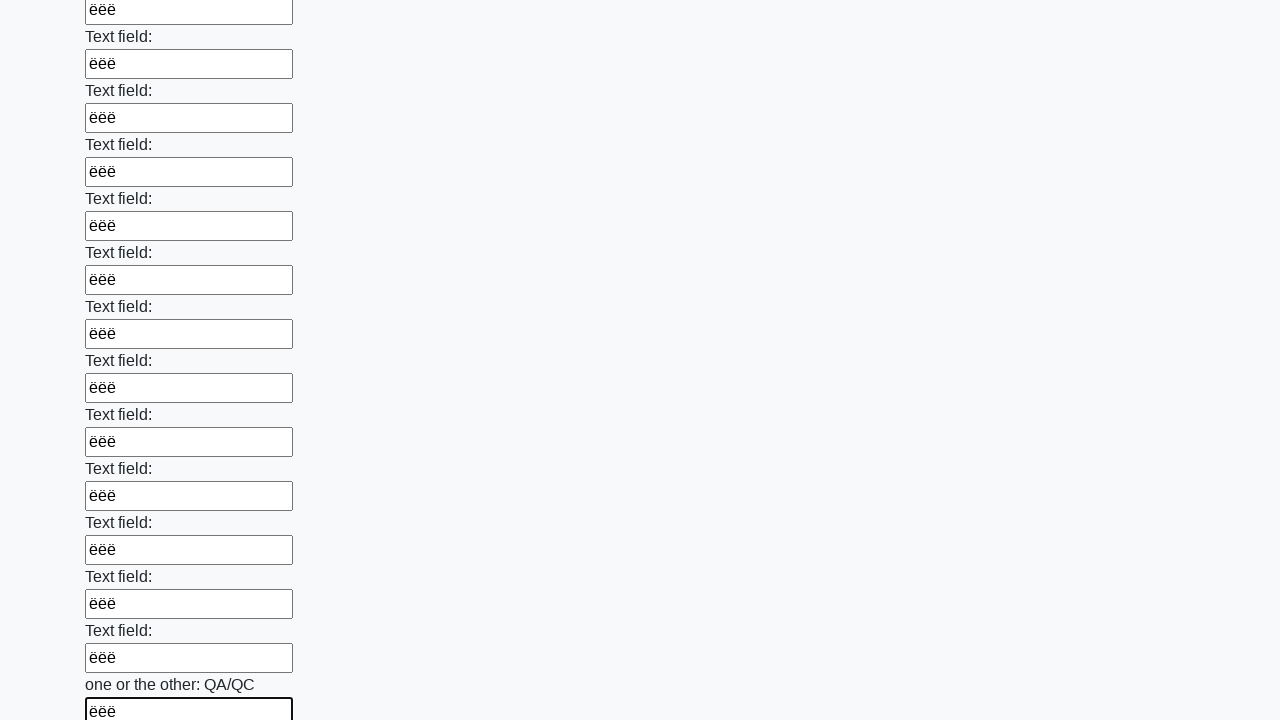

Filled text input field 89 of 100 with 'ёёё' on input[type="text"] >> nth=88
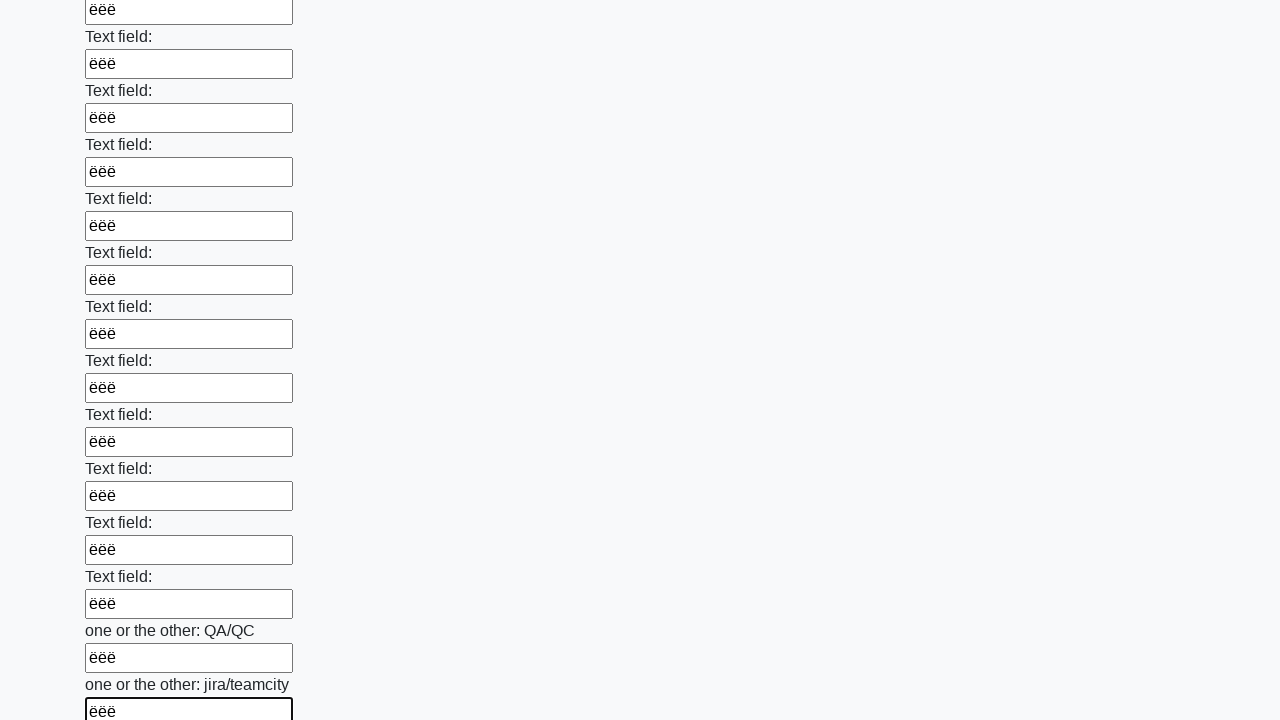

Filled text input field 90 of 100 with 'ёёё' on input[type="text"] >> nth=89
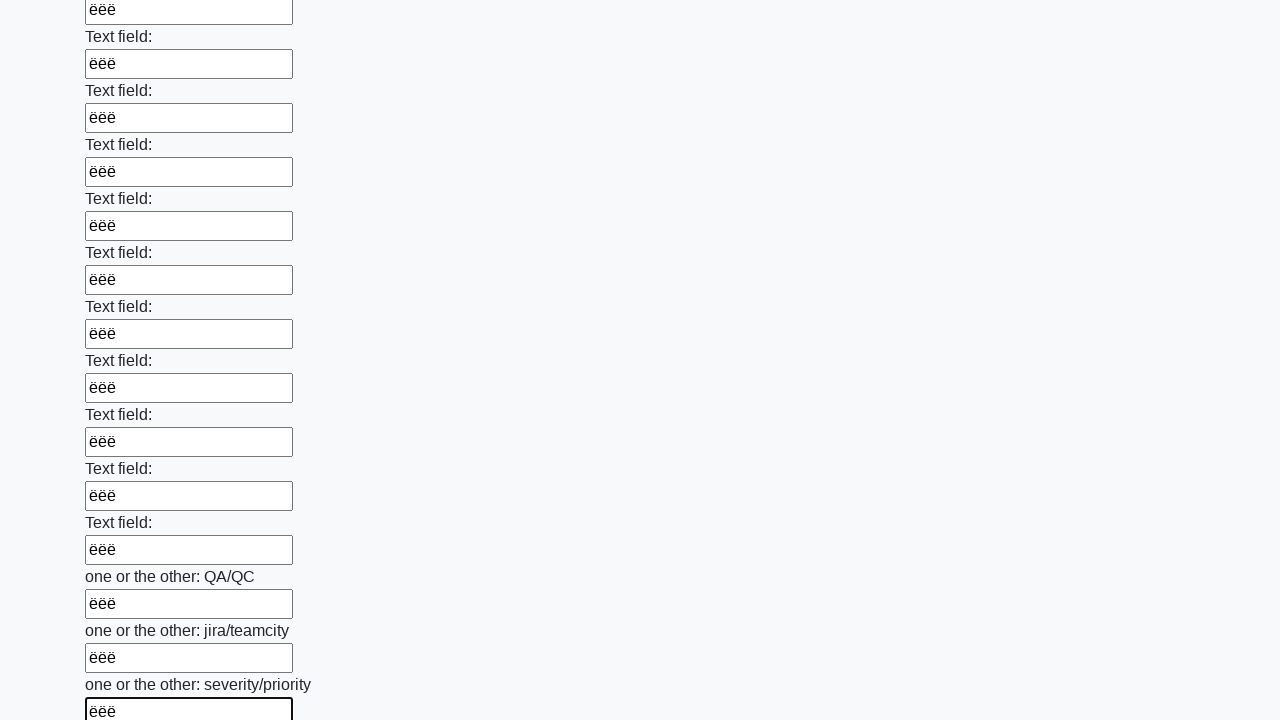

Filled text input field 91 of 100 with 'ёёё' on input[type="text"] >> nth=90
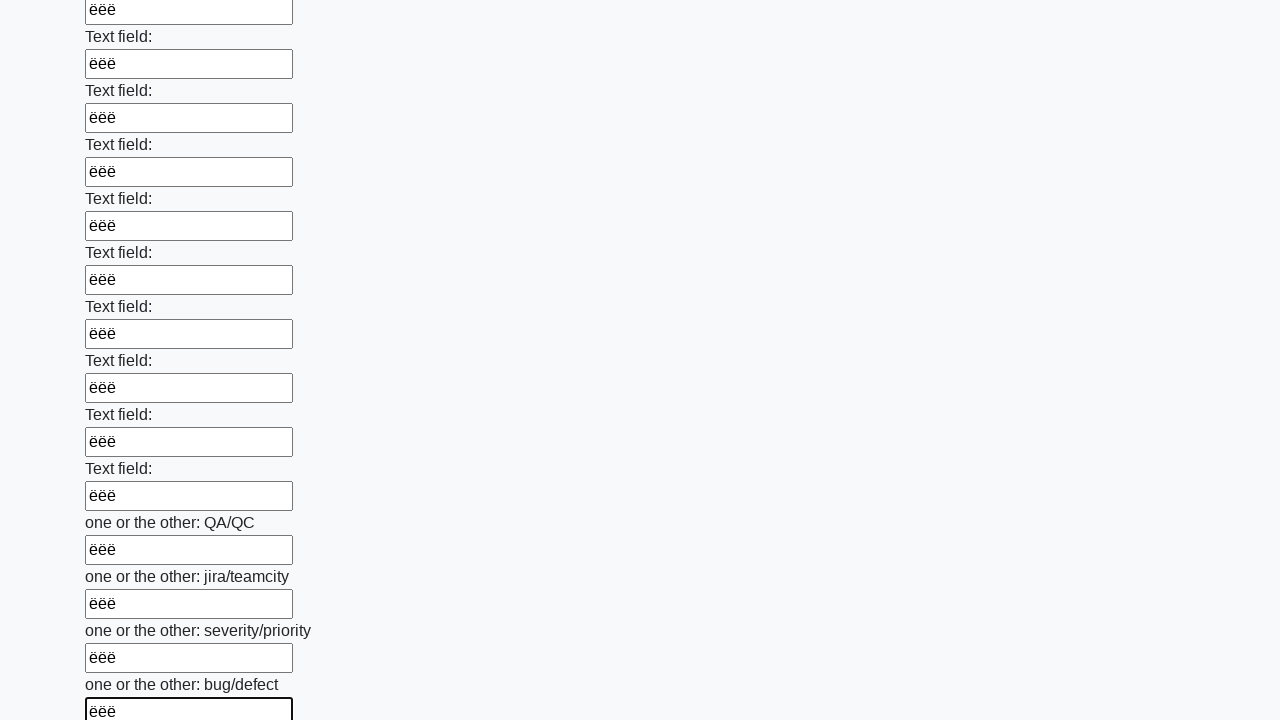

Filled text input field 92 of 100 with 'ёёё' on input[type="text"] >> nth=91
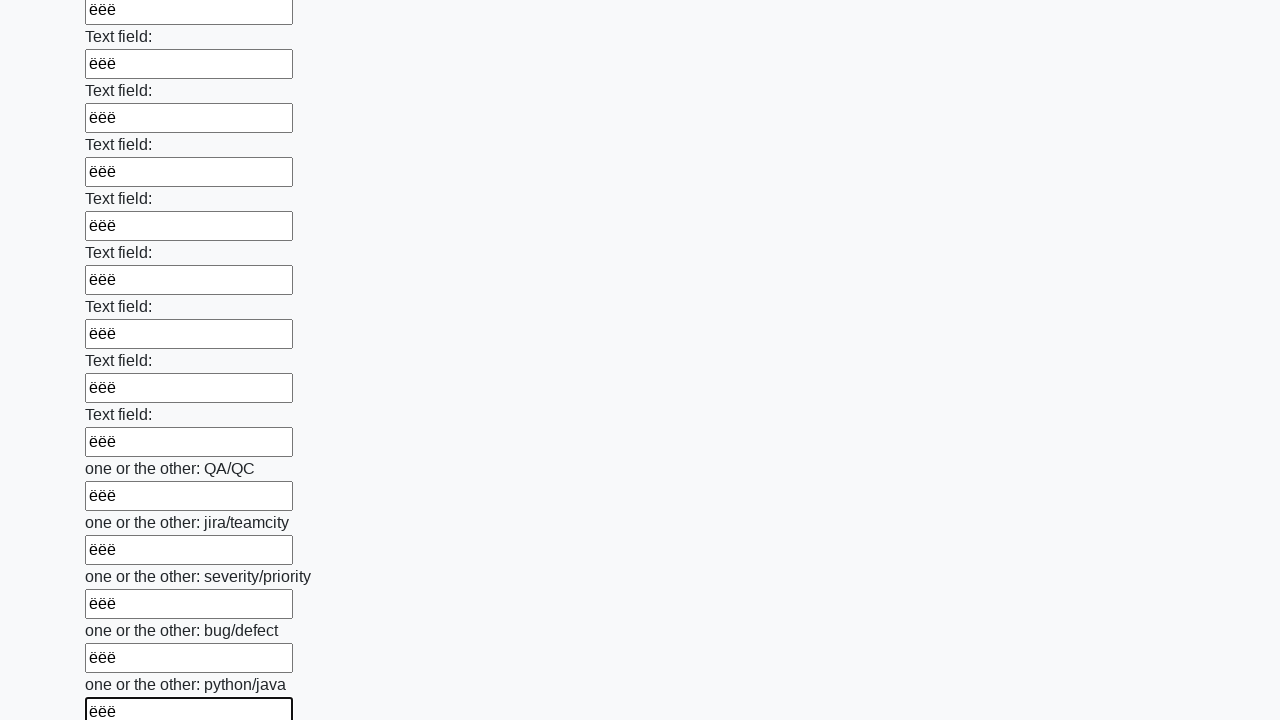

Filled text input field 93 of 100 with 'ёёё' on input[type="text"] >> nth=92
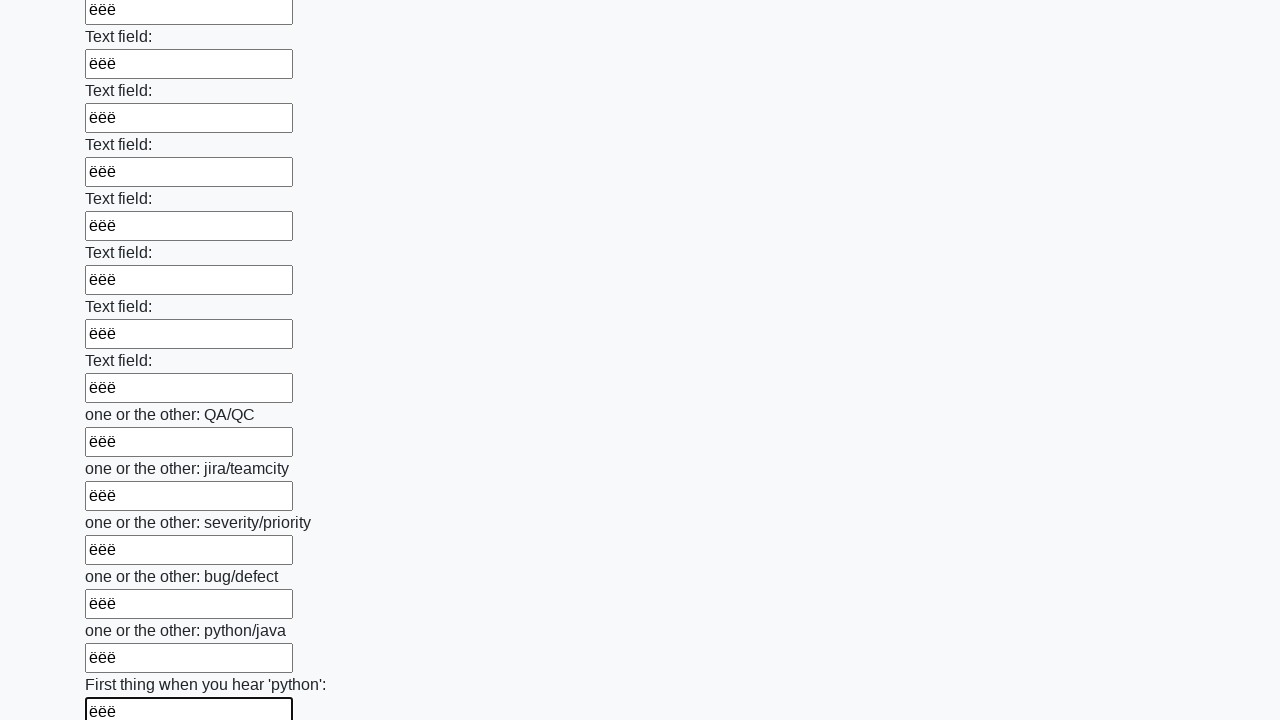

Filled text input field 94 of 100 with 'ёёё' on input[type="text"] >> nth=93
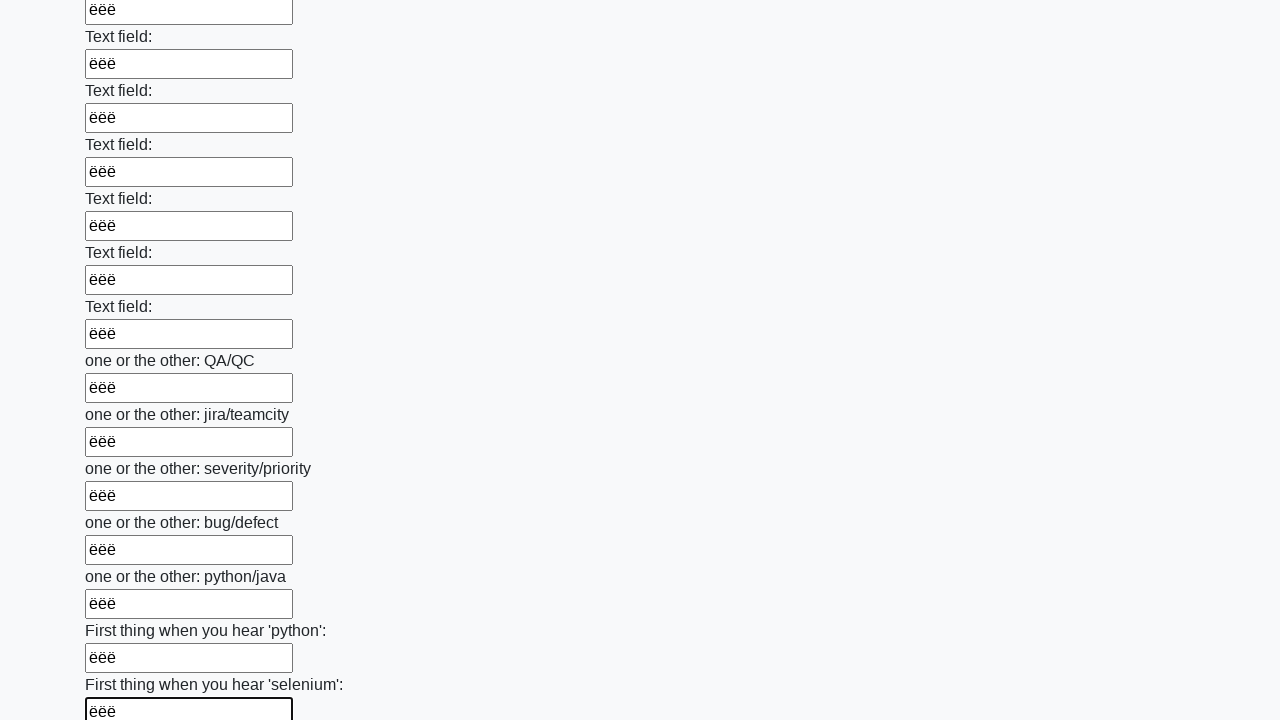

Filled text input field 95 of 100 with 'ёёё' on input[type="text"] >> nth=94
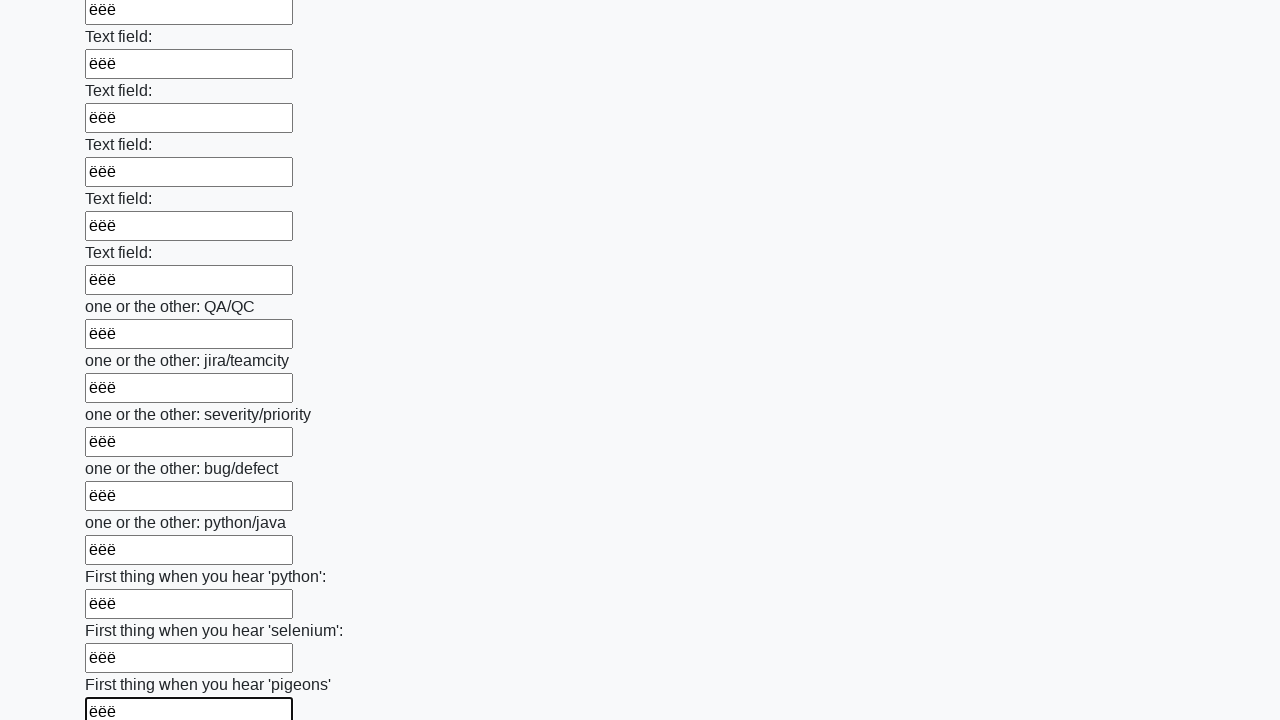

Filled text input field 96 of 100 with 'ёёё' on input[type="text"] >> nth=95
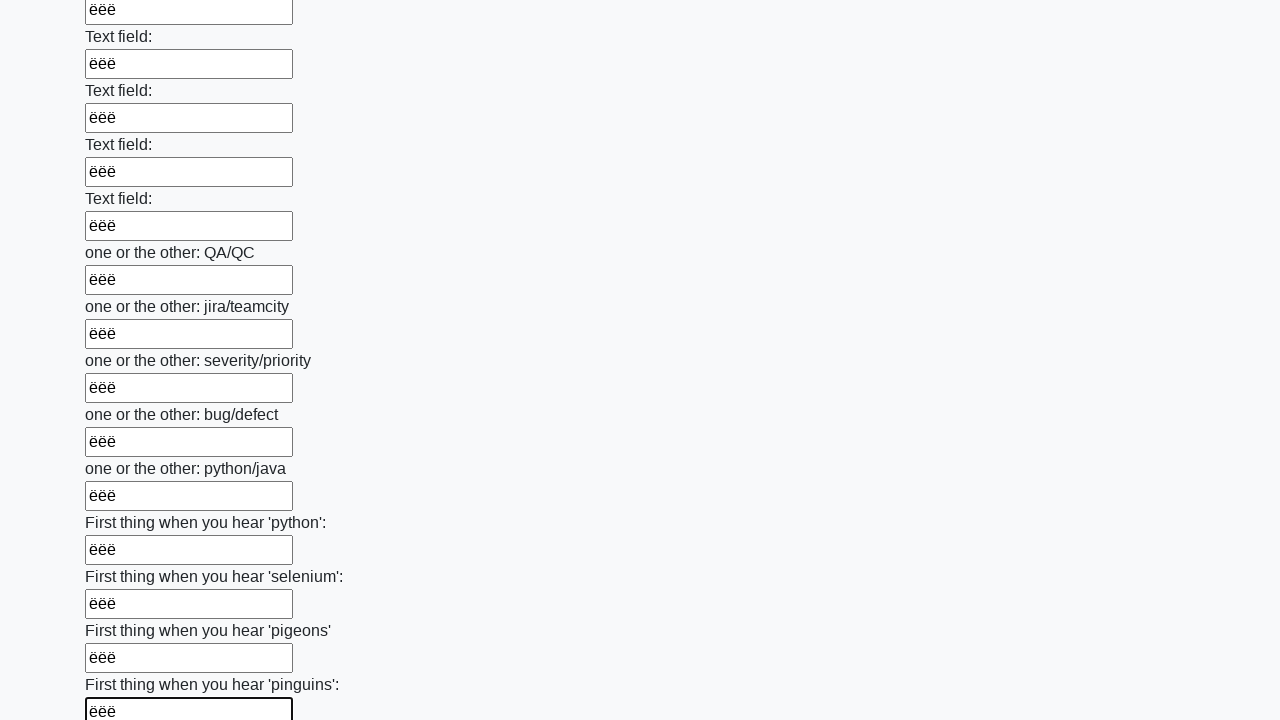

Filled text input field 97 of 100 with 'ёёё' on input[type="text"] >> nth=96
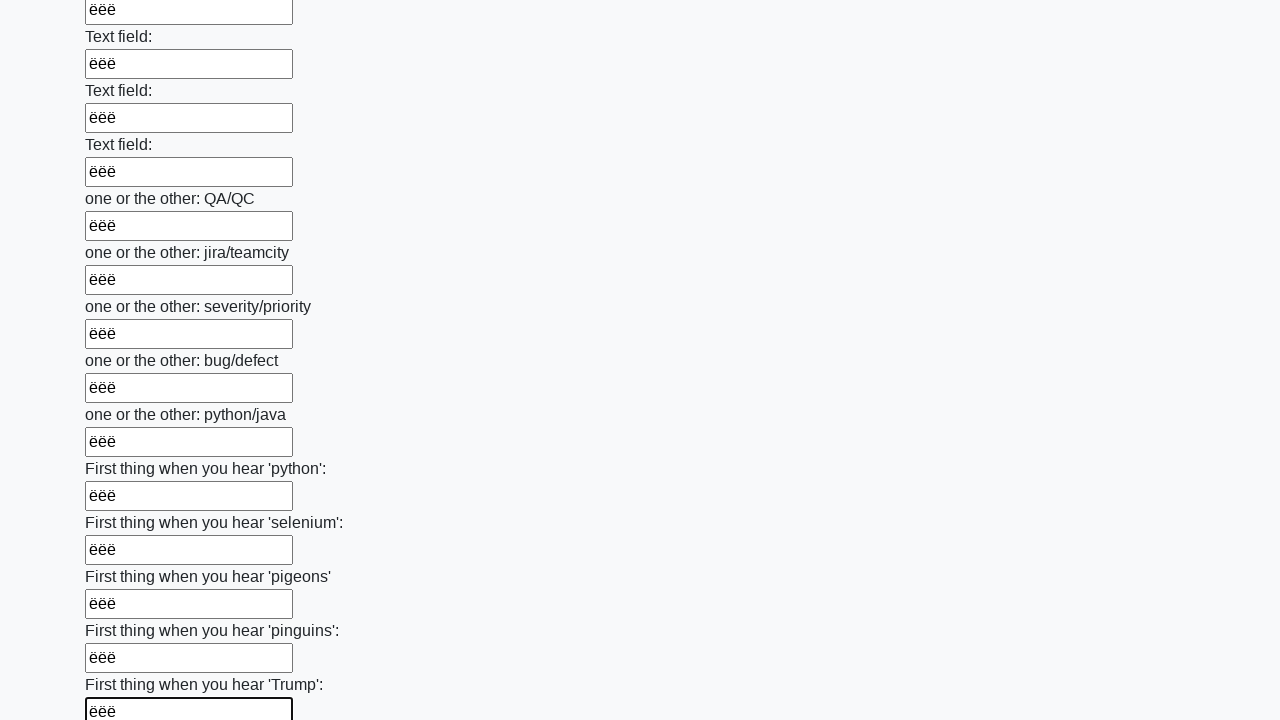

Filled text input field 98 of 100 with 'ёёё' on input[type="text"] >> nth=97
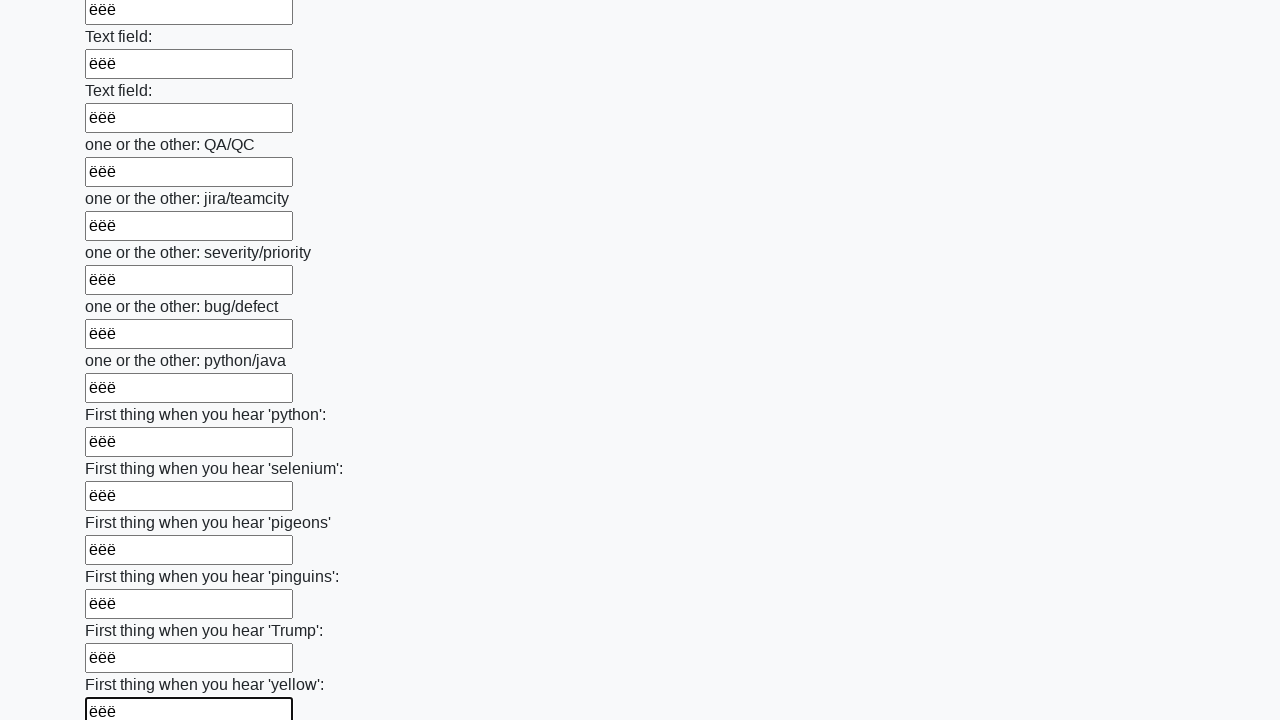

Filled text input field 99 of 100 with 'ёёё' on input[type="text"] >> nth=98
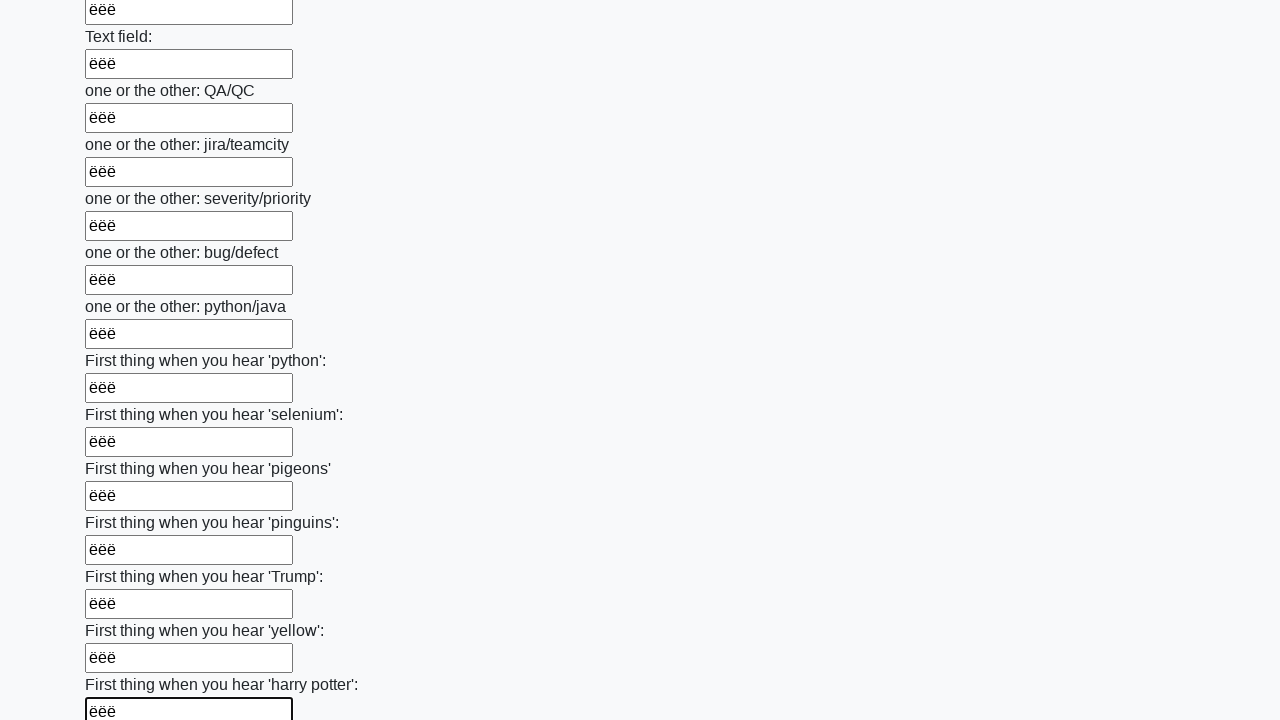

Filled text input field 100 of 100 with 'ёёё' on input[type="text"] >> nth=99
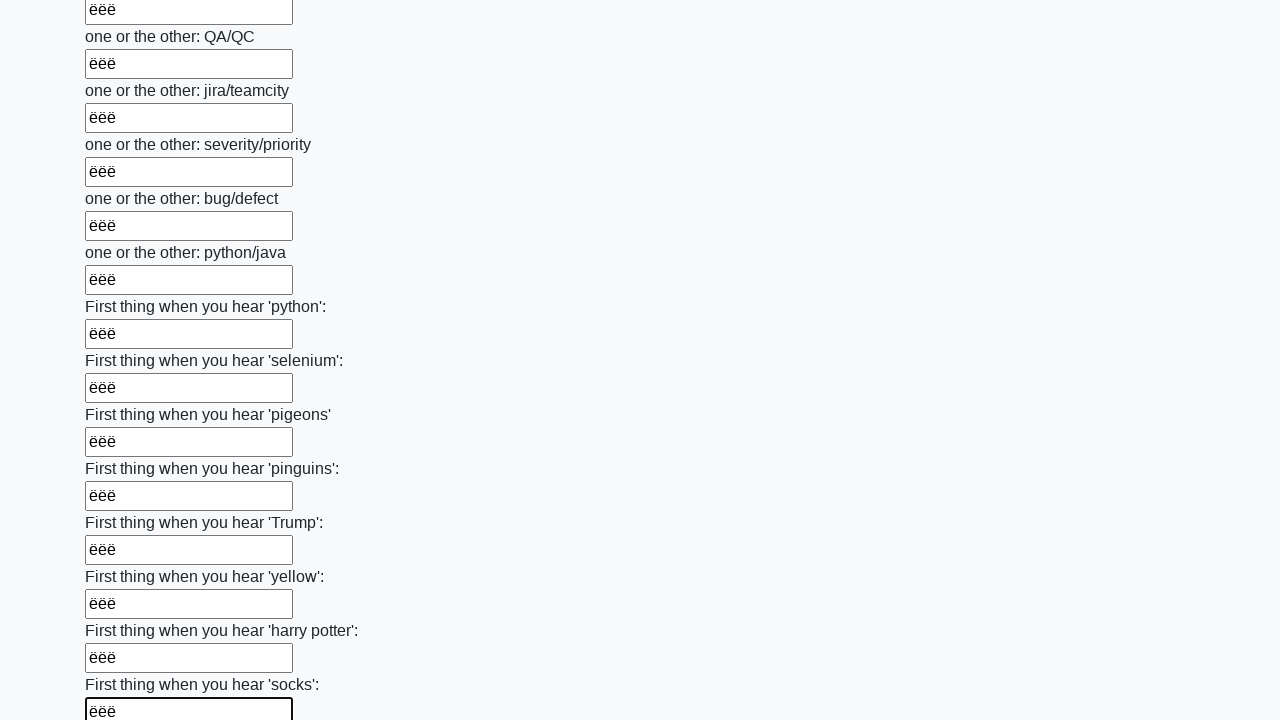

Clicked the submit button to submit the form at (123, 611) on button.btn
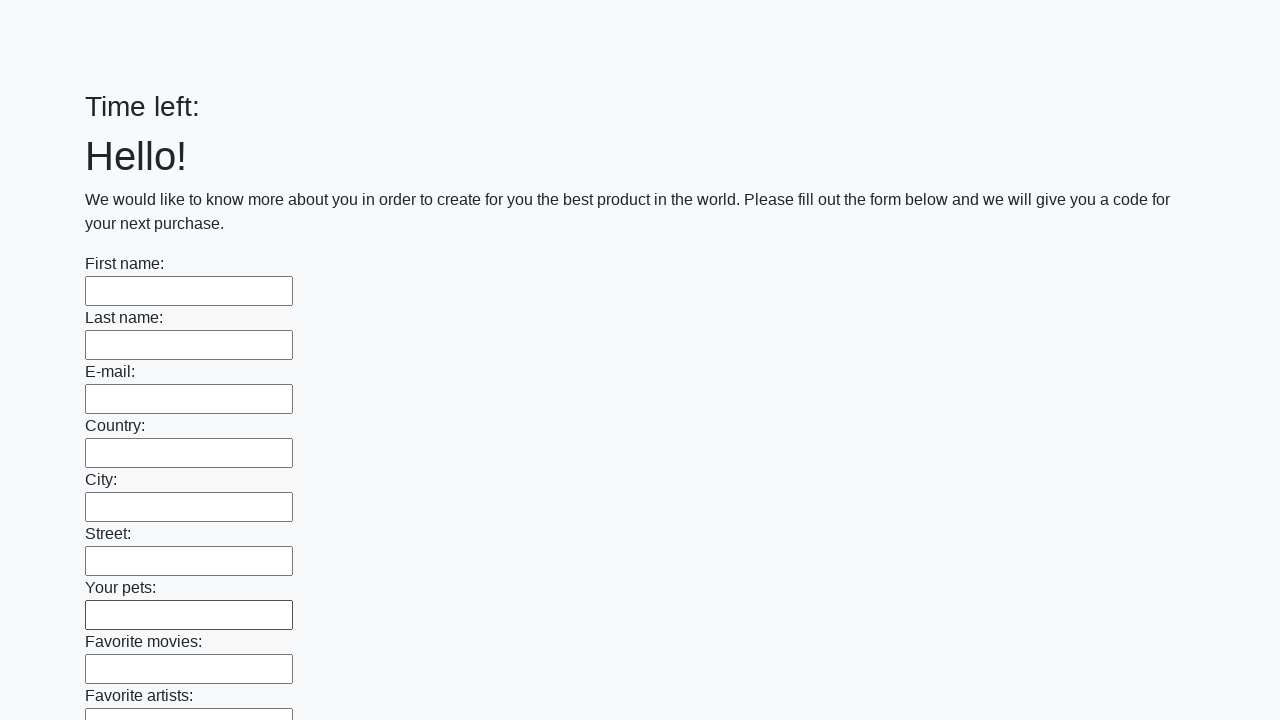

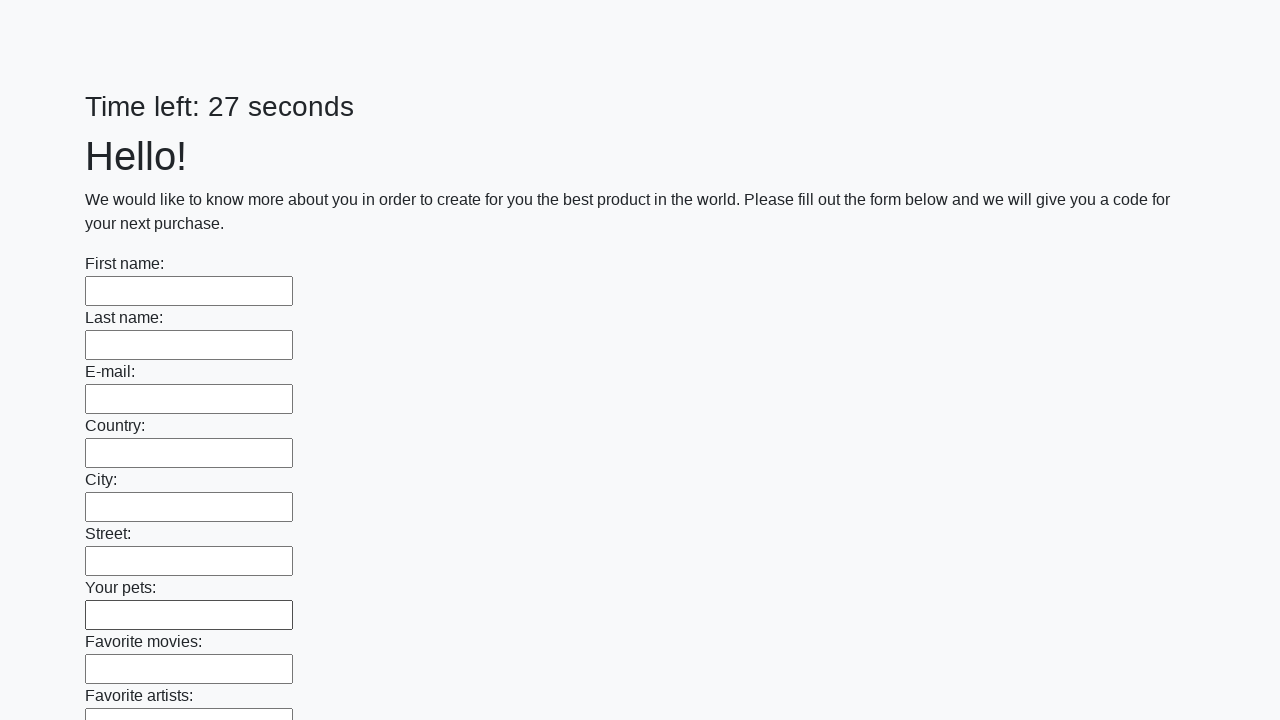